Tests a kitten-collecting game by navigating to the game through the menu, starting the game, and clicking on kittens as they appear until the game is over.

Starting URL: http://thelab.boozang.com/

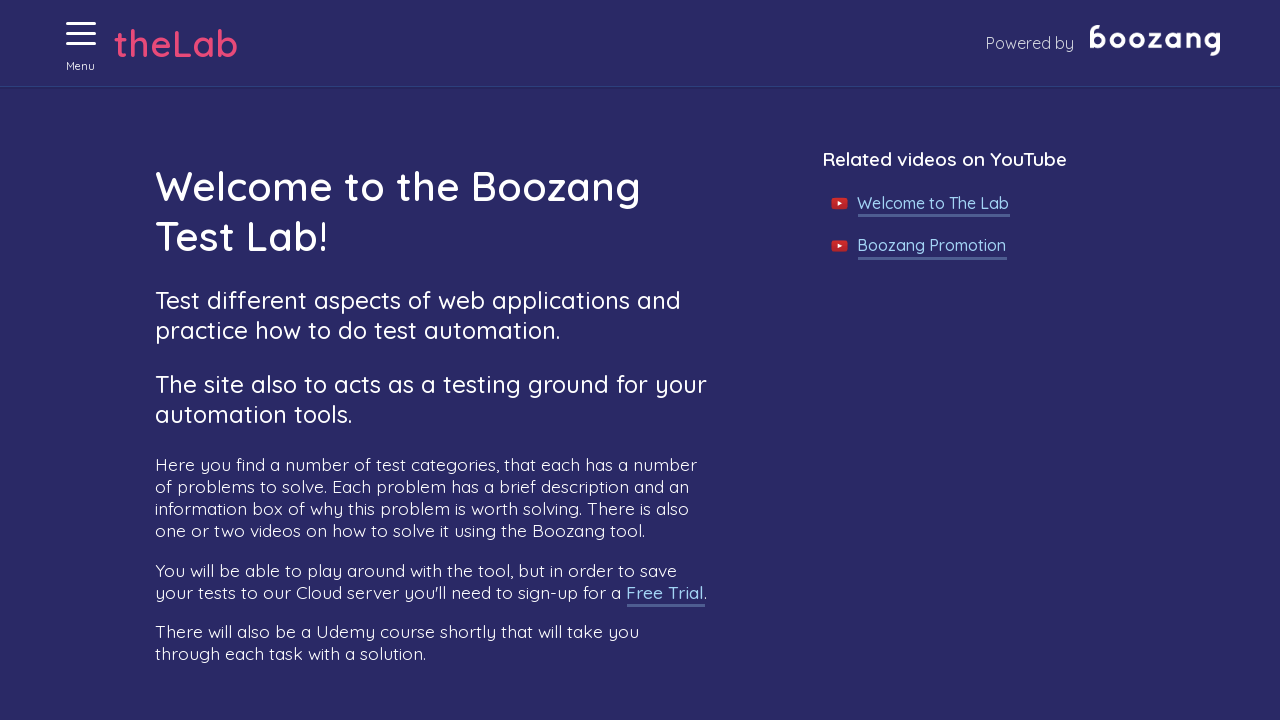

Clicked menu button to open navigation at (81, 34) on xpath=//button[@aria-label='Menu' and @aria-expanded='false']
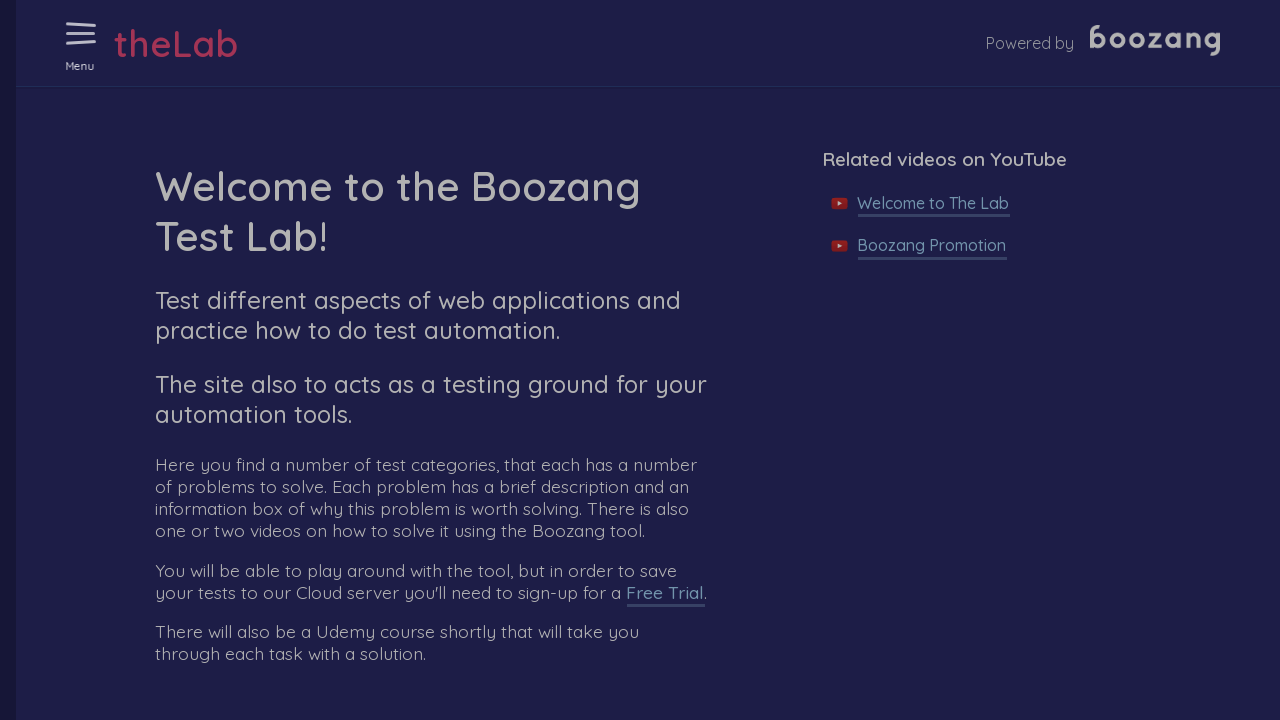

Clicked 'Collecting kittens' menu item at (119, 628) on xpath=//a[.='Collecting kittens']
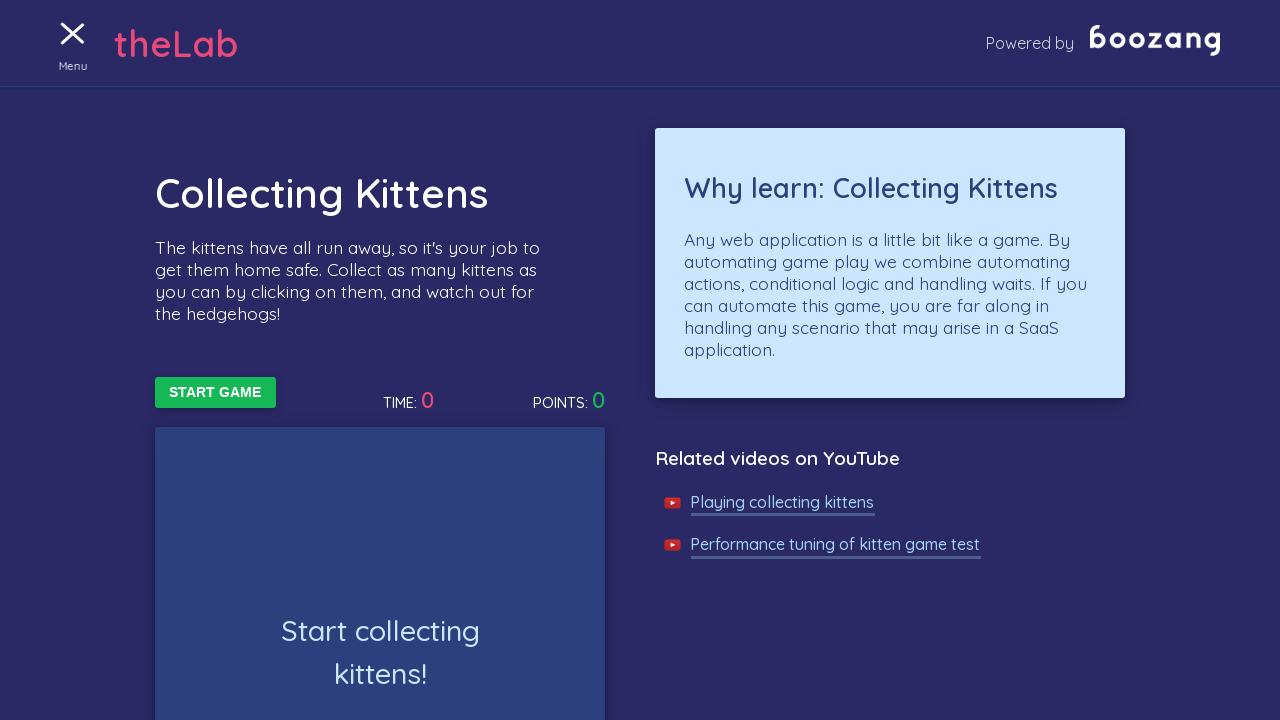

Clicked 'Start Game' button at (215, 393) on xpath=//button[text()='Start Game']
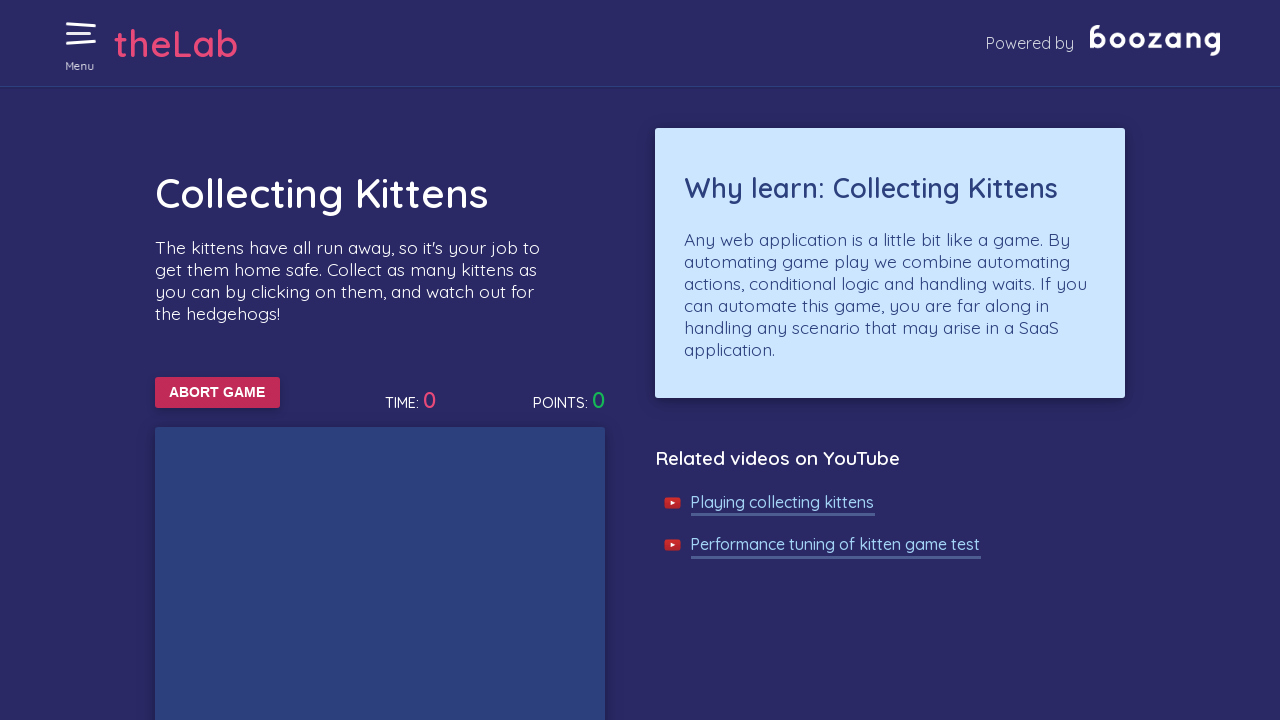

No kitten visible, waiting for kitten to appear
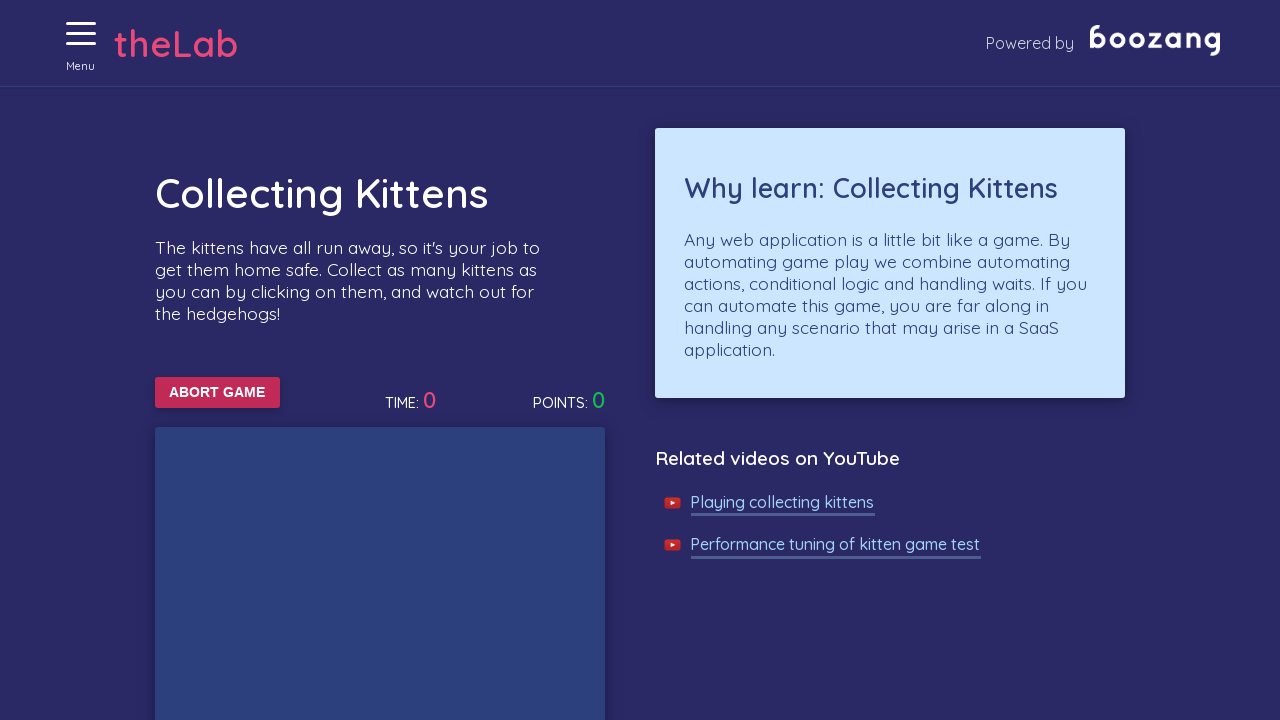

No kitten visible, waiting for kitten to appear
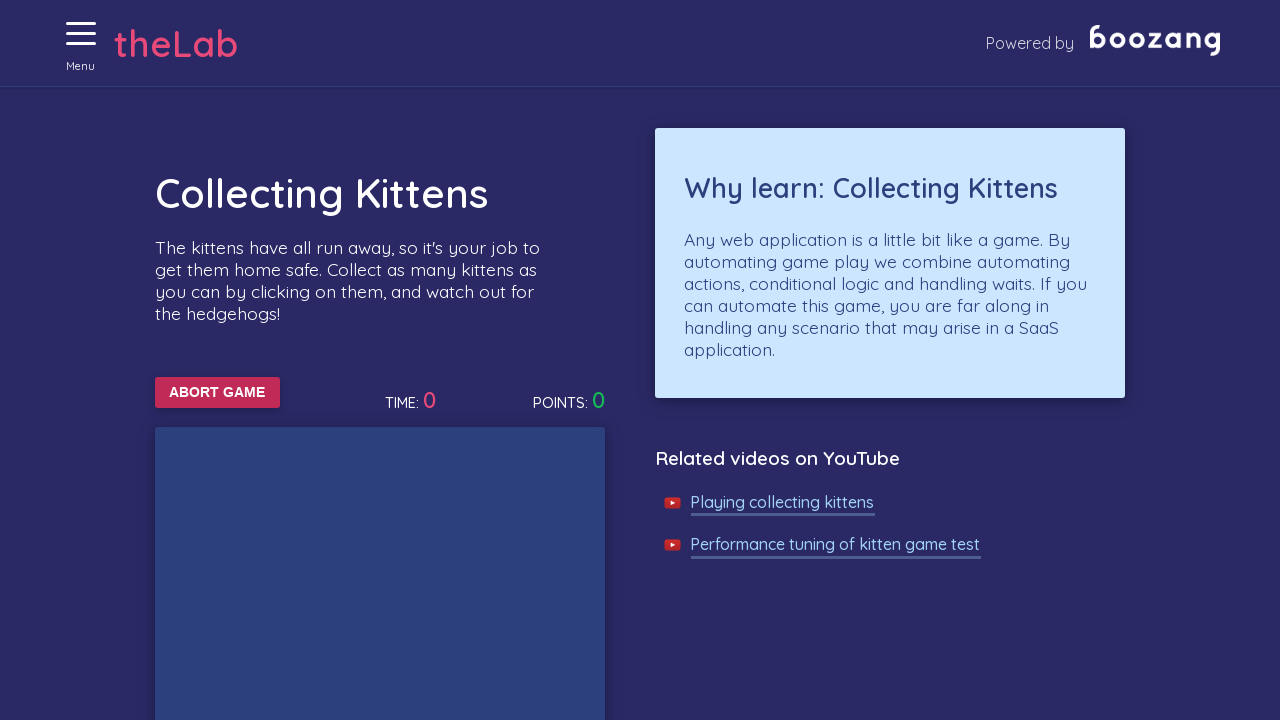

No kitten visible, waiting for kitten to appear
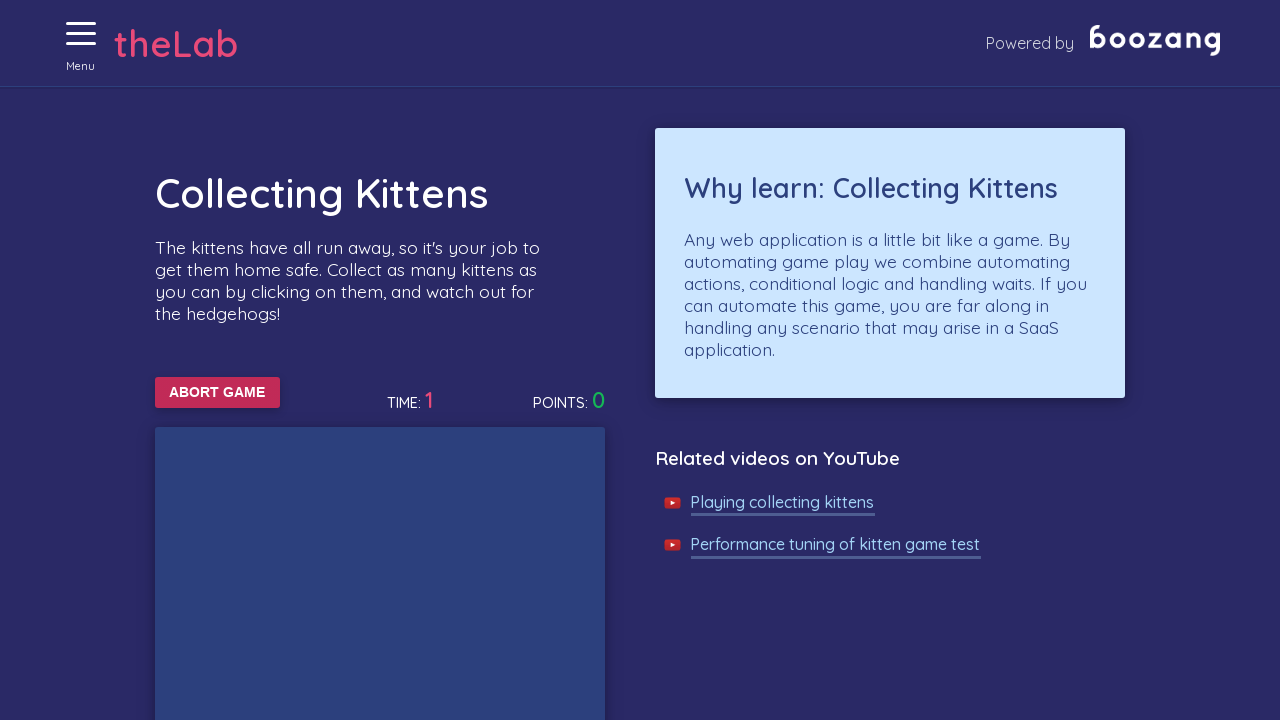

Clicked on a kitten to collect it at (520, 703) on //img[@alt='Cat']
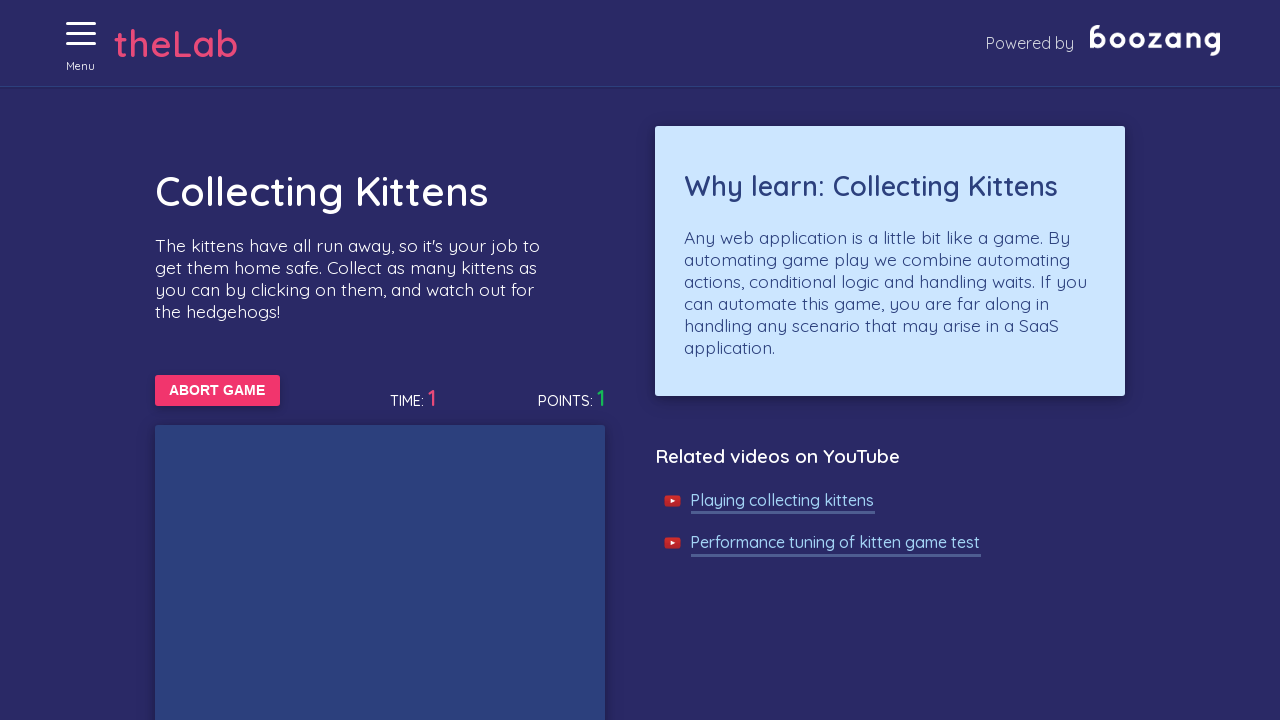

No kitten visible, waiting for kitten to appear
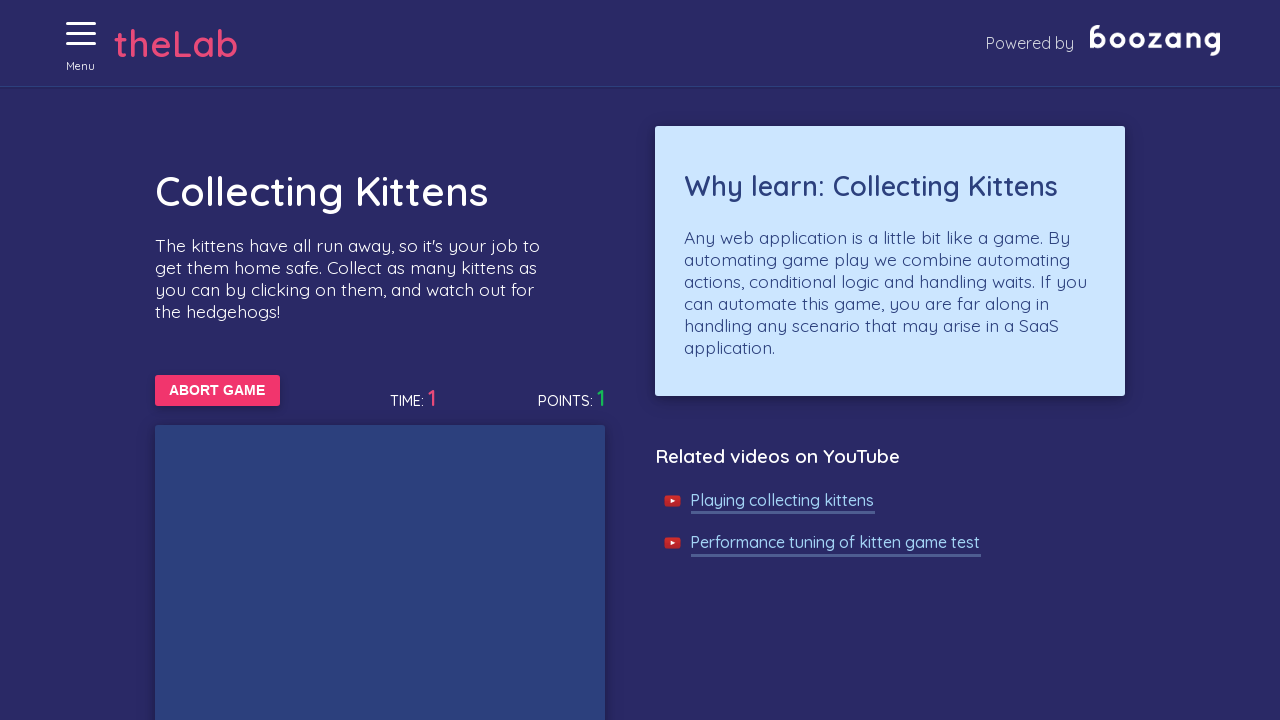

No kitten visible, waiting for kitten to appear
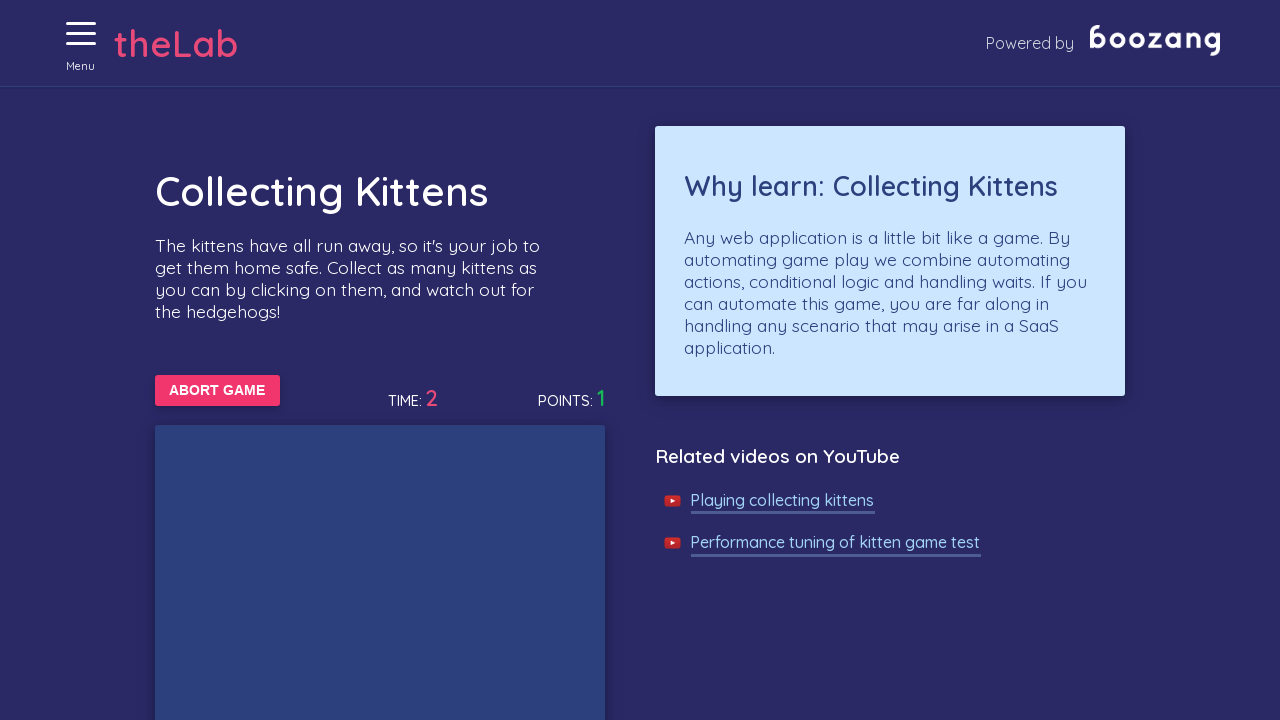

No kitten visible, waiting for kitten to appear
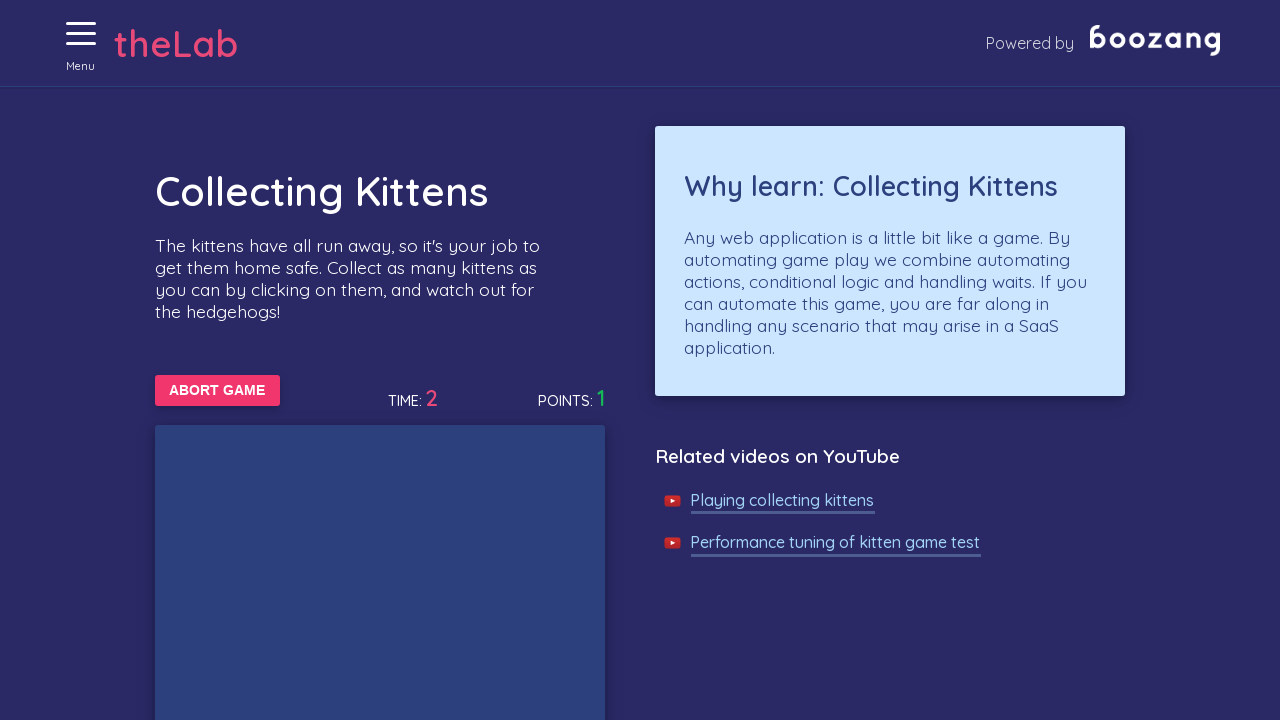

No kitten visible, waiting for kitten to appear
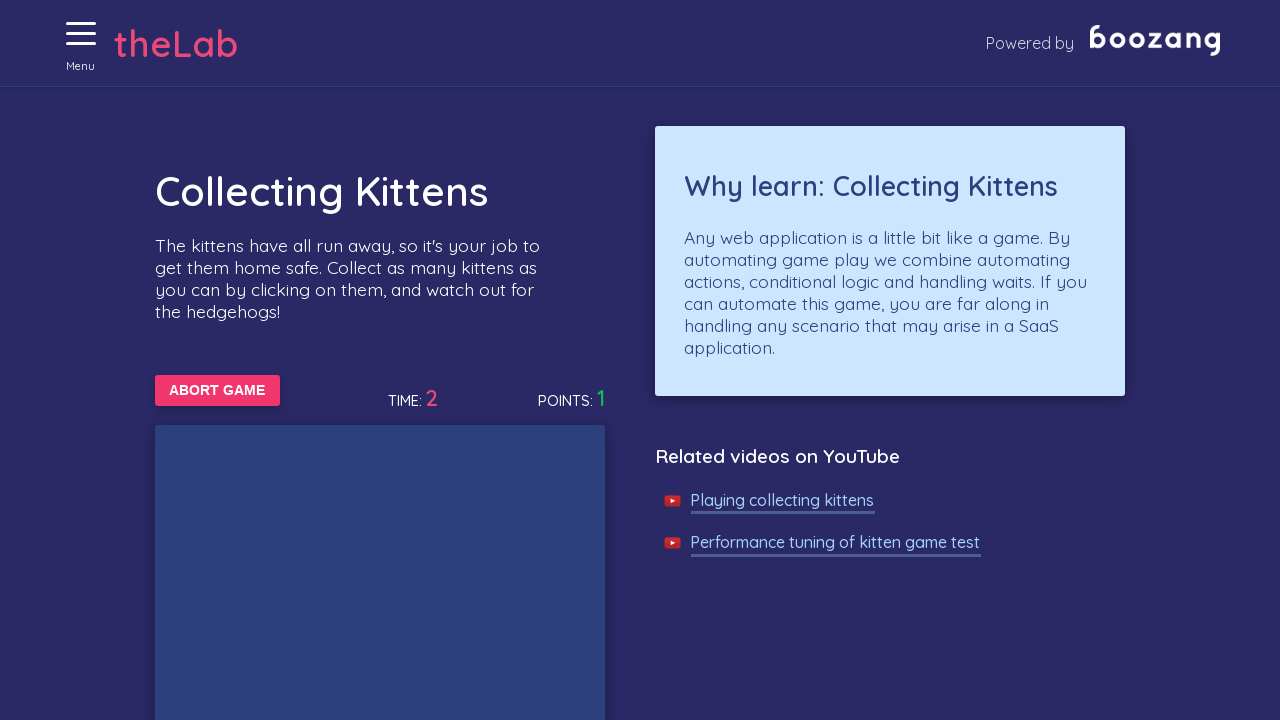

No kitten visible, waiting for kitten to appear
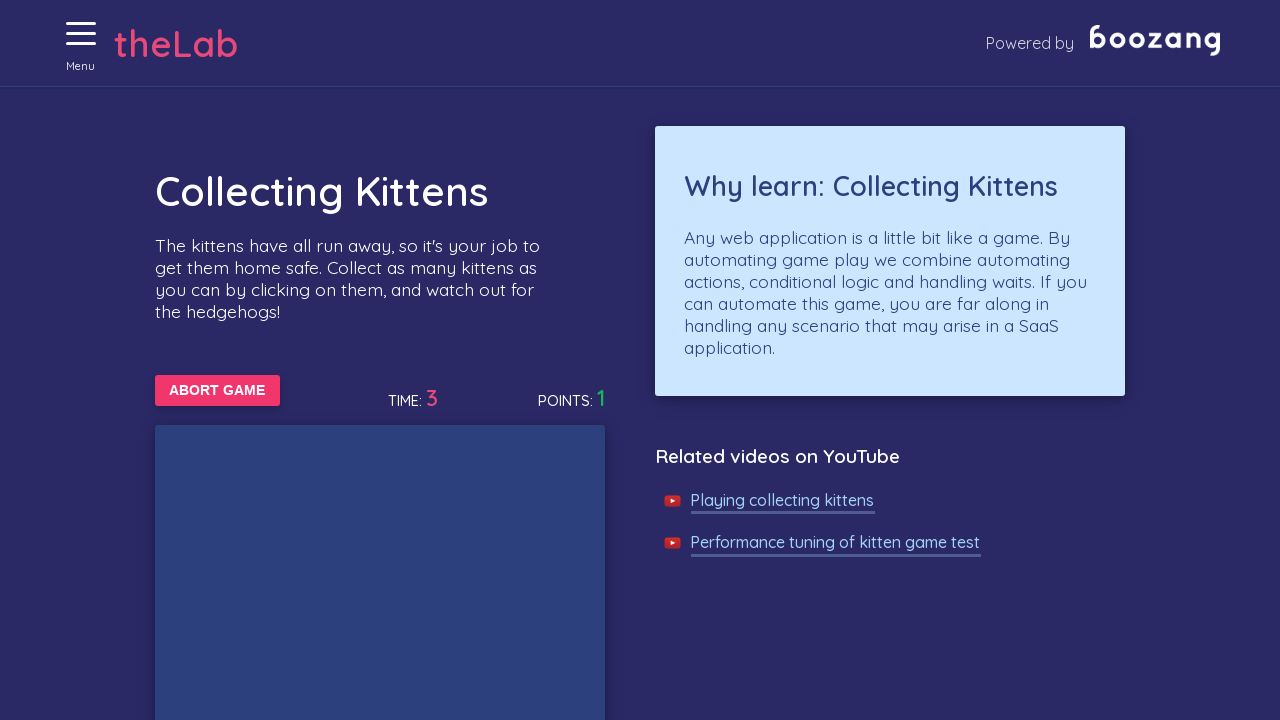

No kitten visible, waiting for kitten to appear
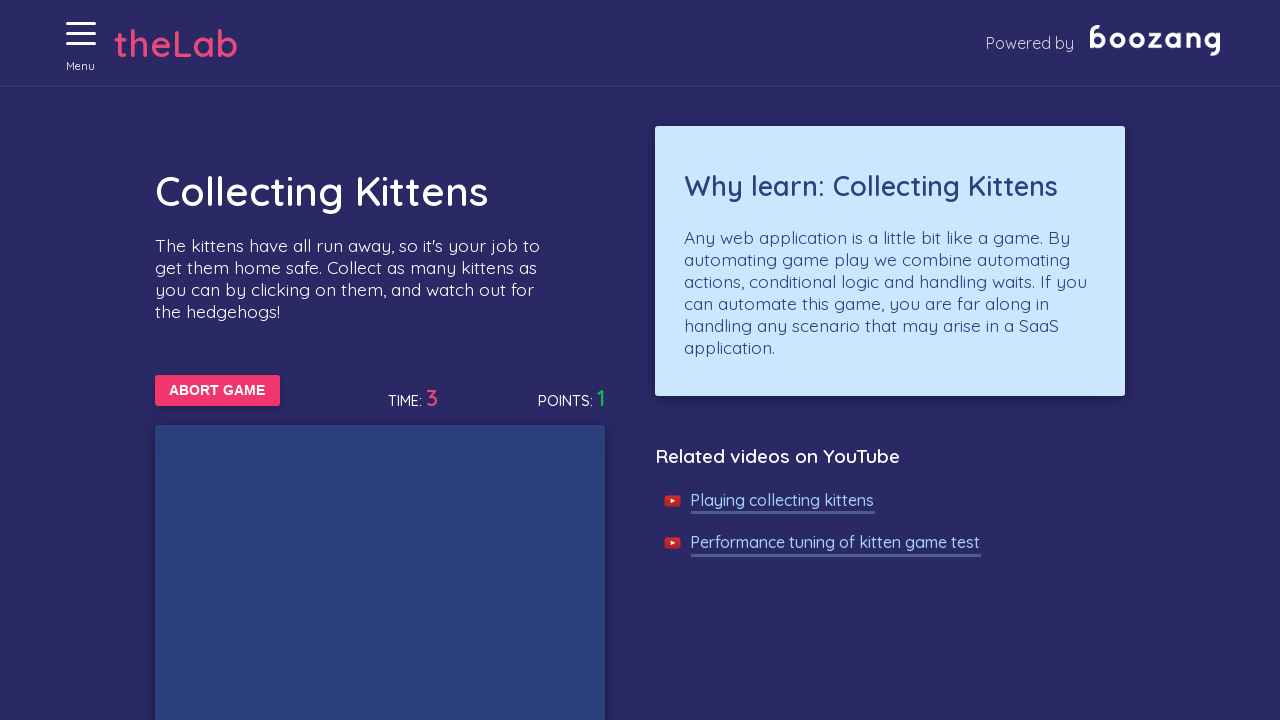

No kitten visible, waiting for kitten to appear
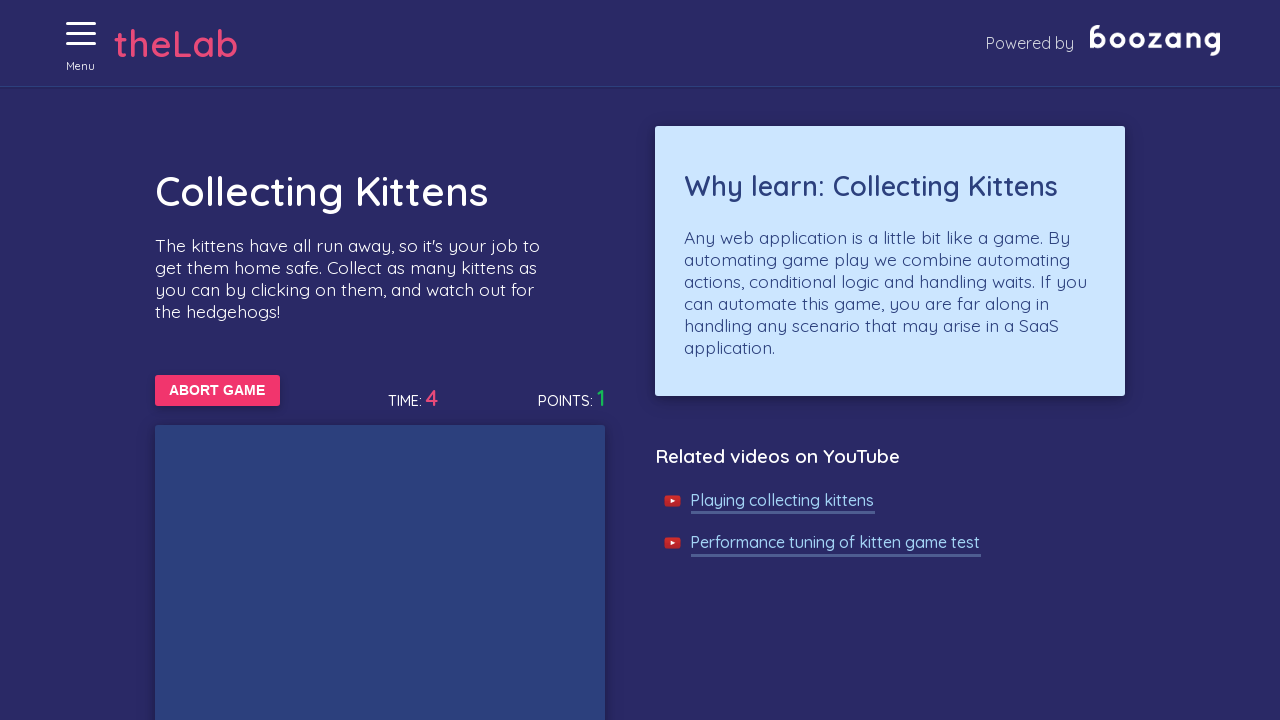

No kitten visible, waiting for kitten to appear
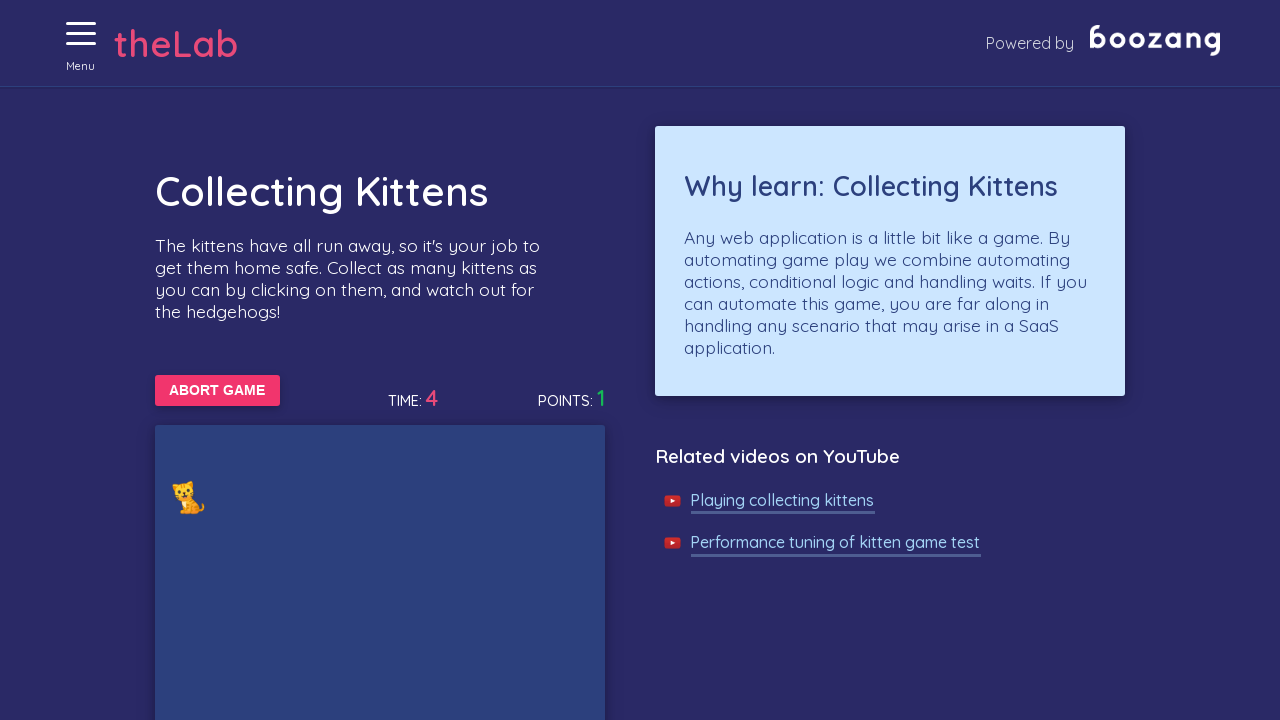

Clicked on a kitten to collect it at (188, 497) on //img[@alt='Cat']
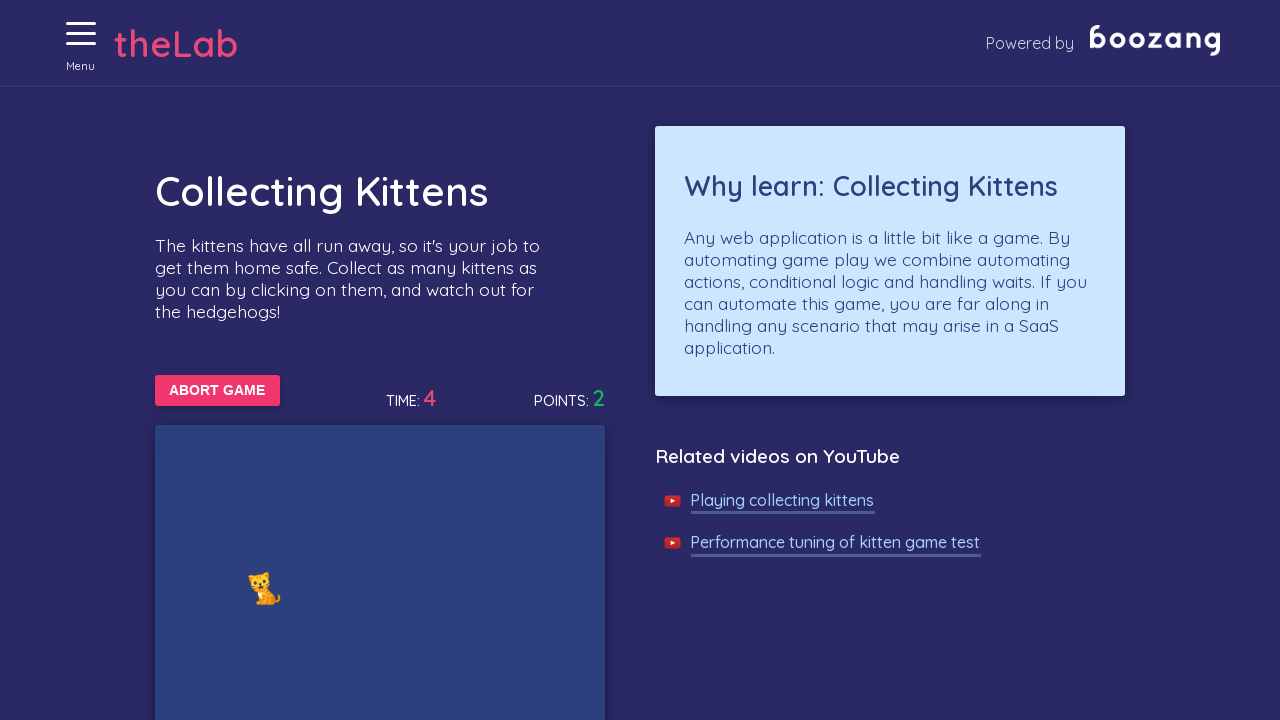

Clicked on a kitten to collect it at (264, 588) on //img[@alt='Cat']
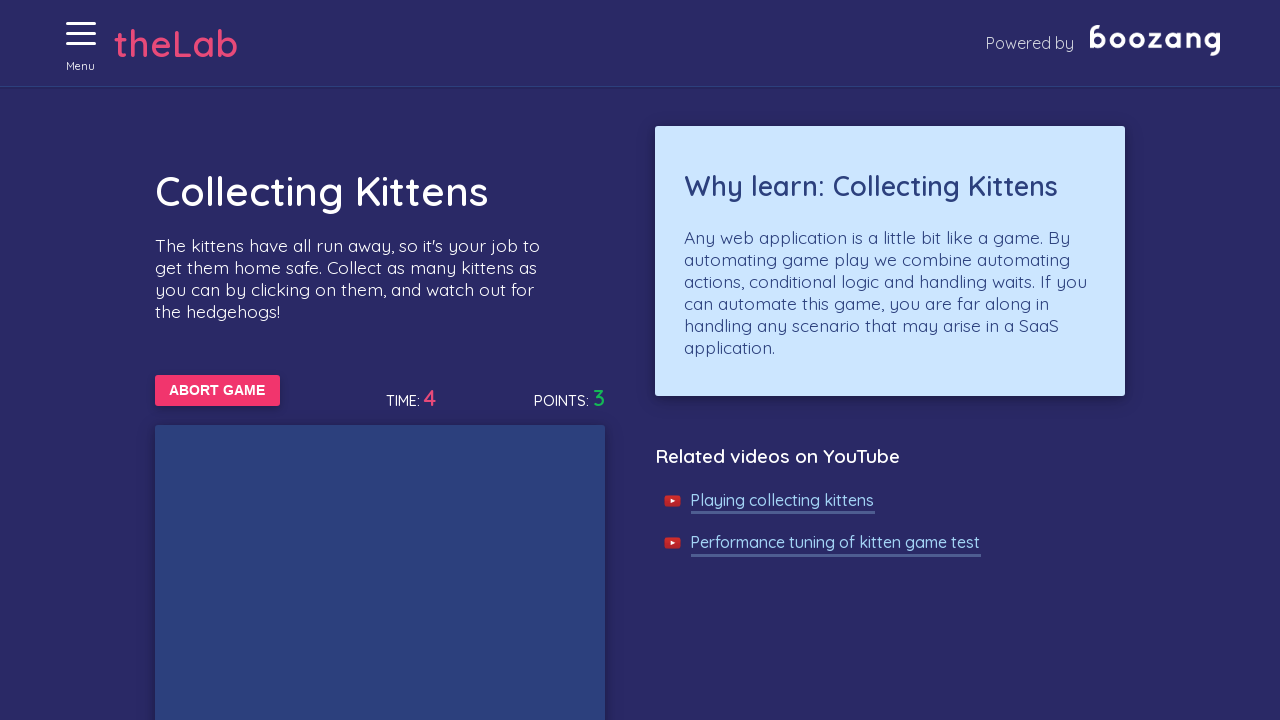

No kitten visible, waiting for kitten to appear
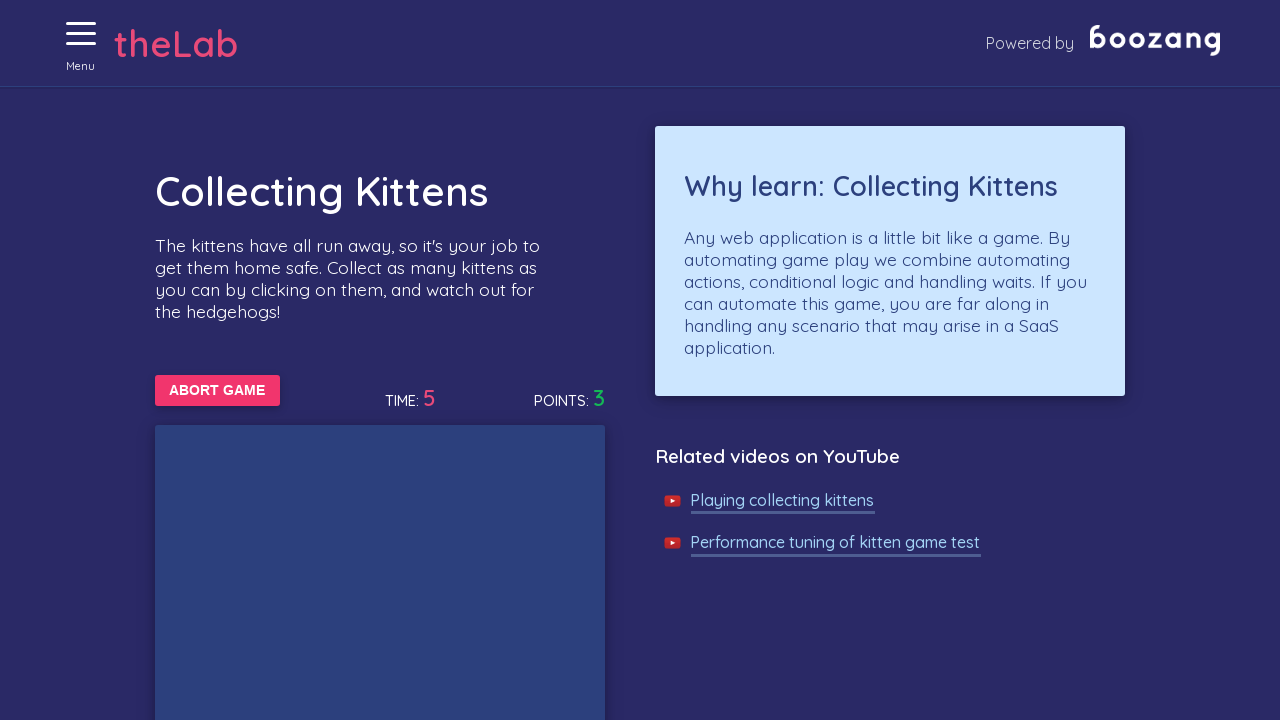

No kitten visible, waiting for kitten to appear
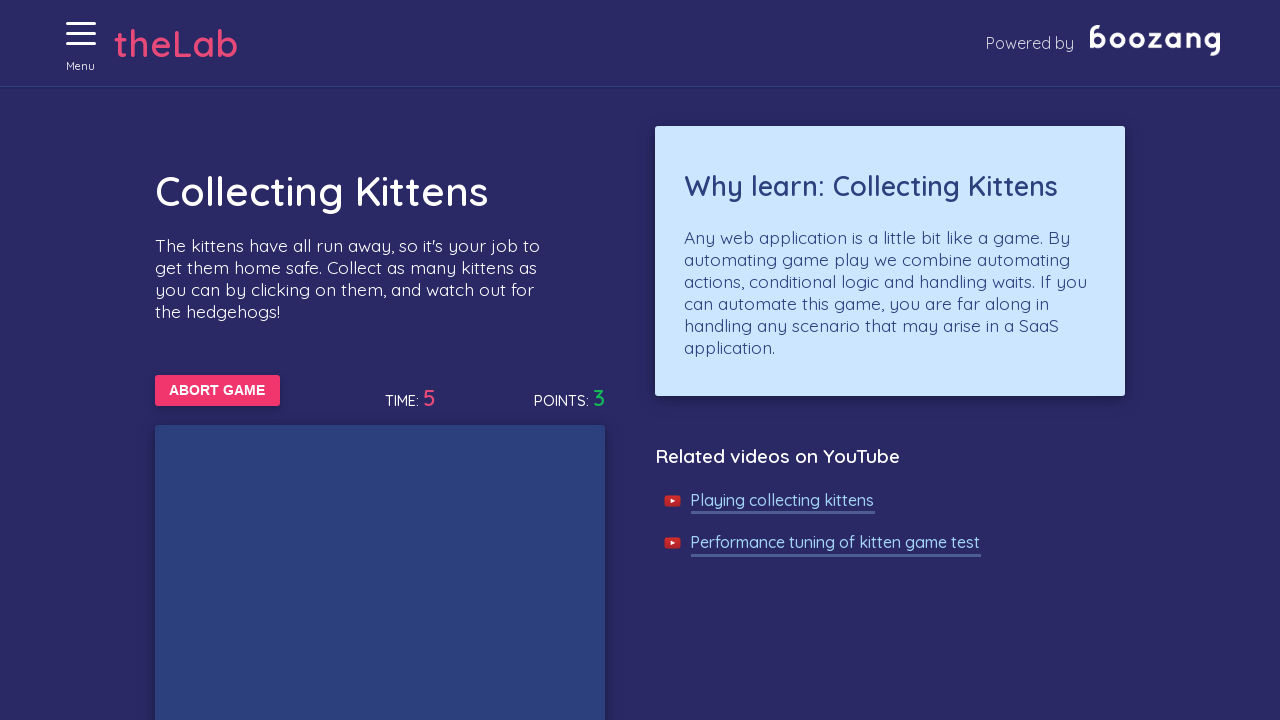

No kitten visible, waiting for kitten to appear
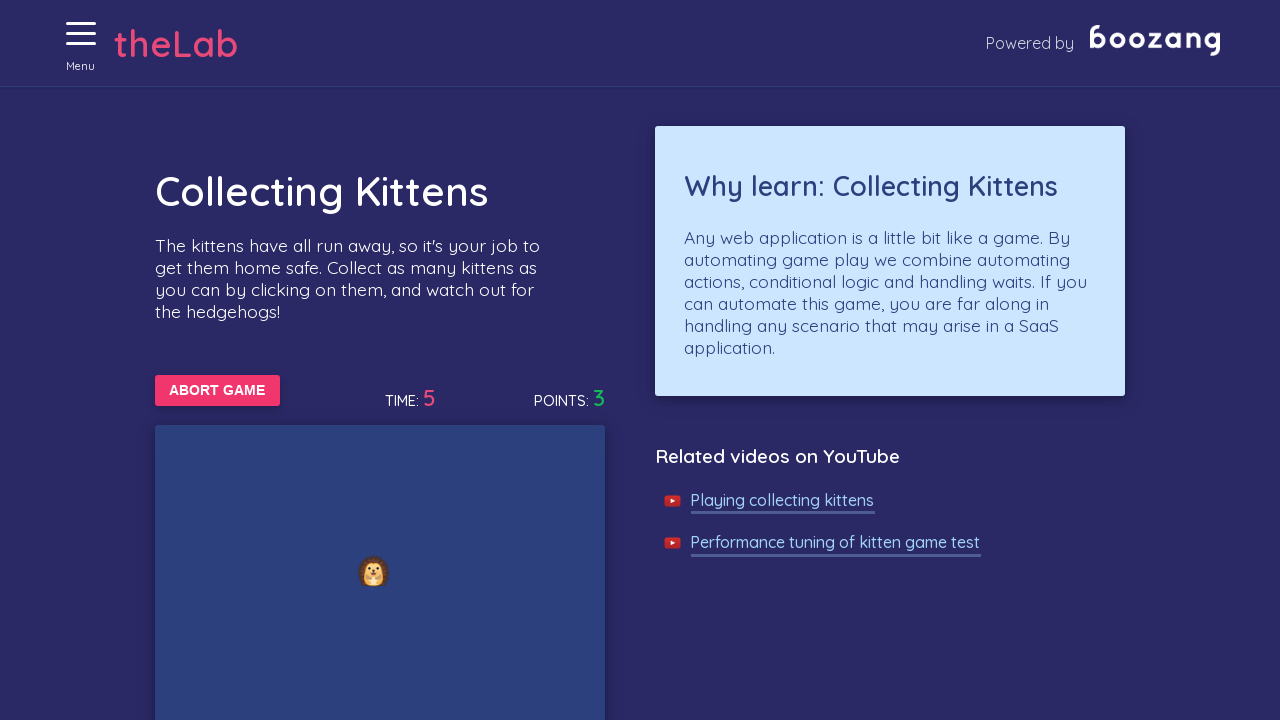

No kitten visible, waiting for kitten to appear
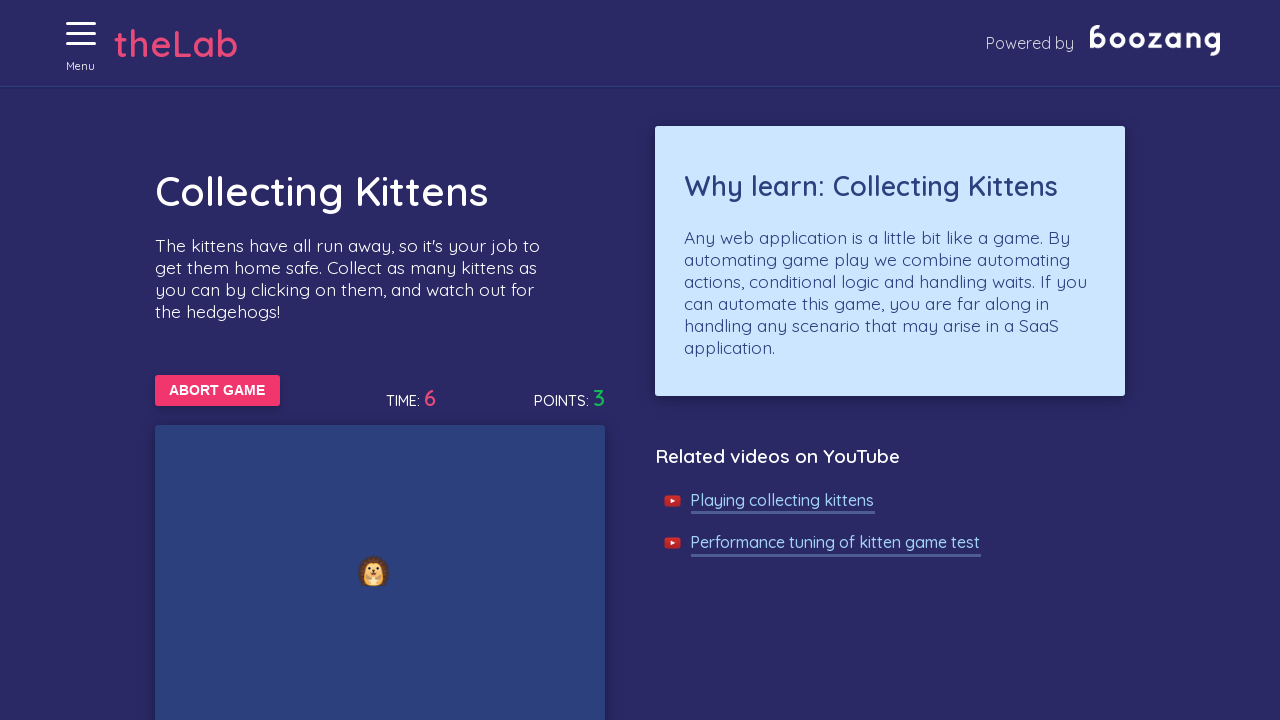

No kitten visible, waiting for kitten to appear
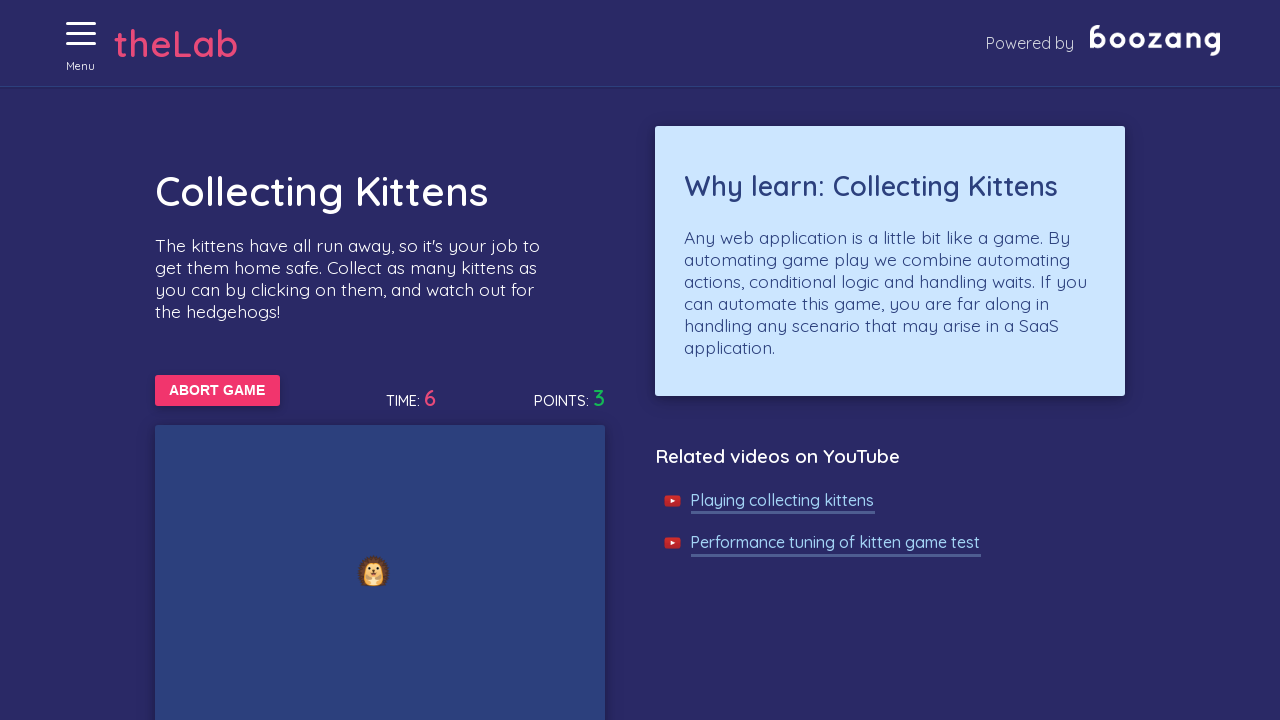

No kitten visible, waiting for kitten to appear
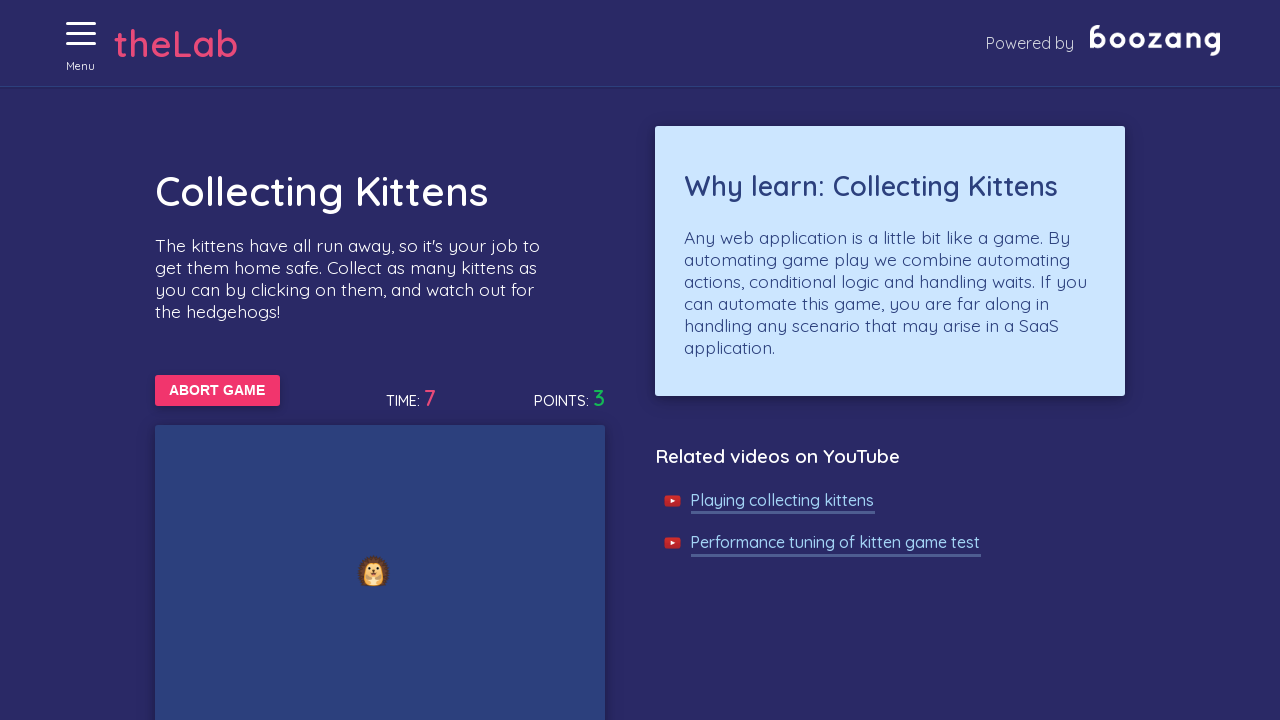

No kitten visible, waiting for kitten to appear
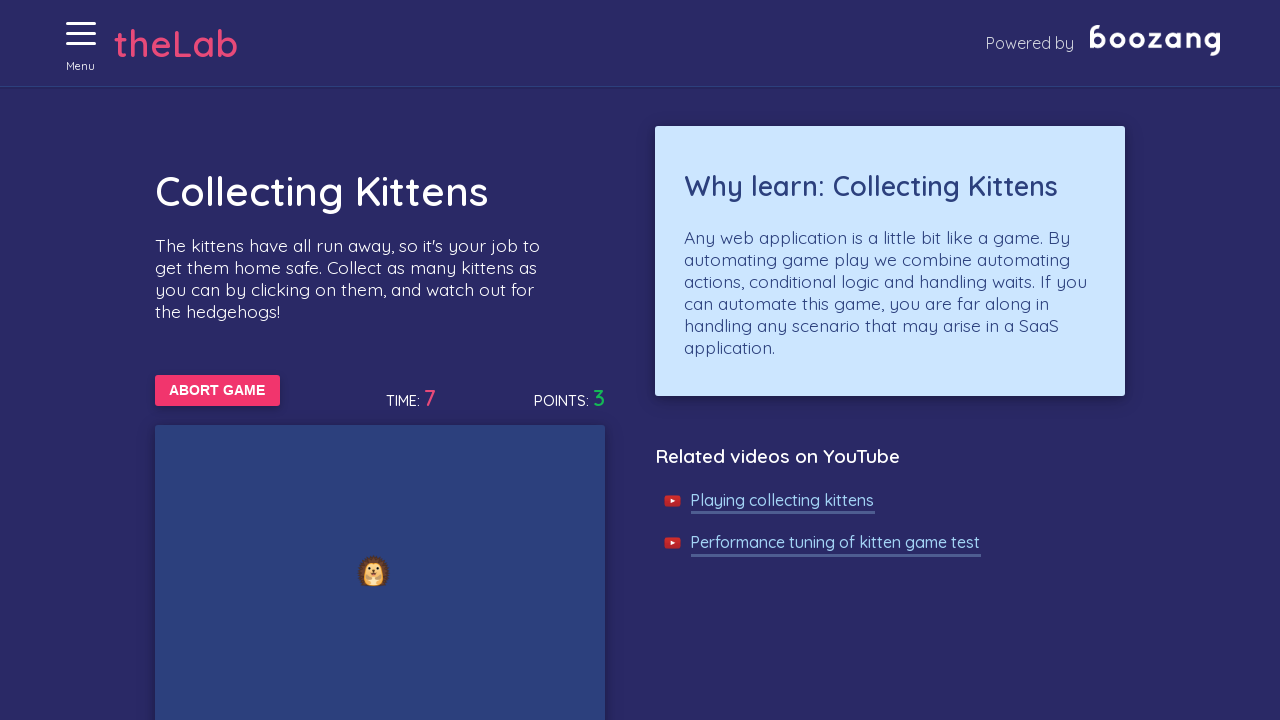

Clicked on a kitten to collect it at (570, 360) on //img[@alt='Cat']
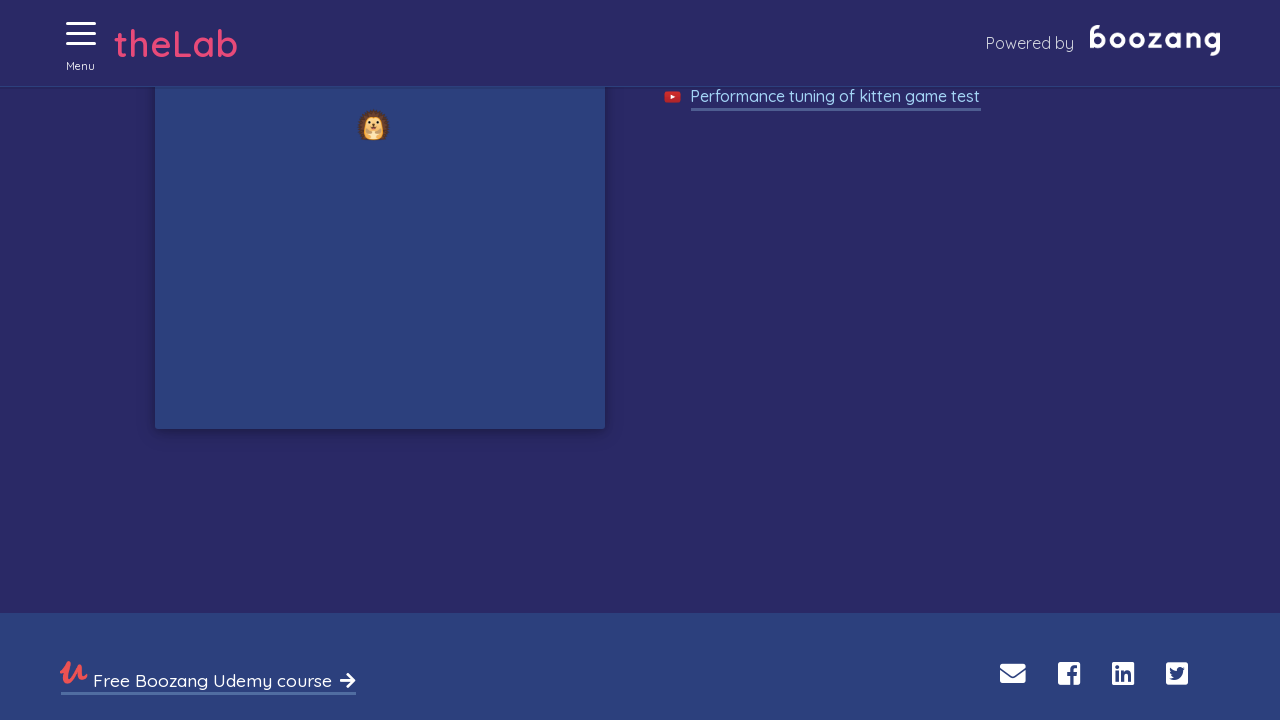

No kitten visible, waiting for kitten to appear
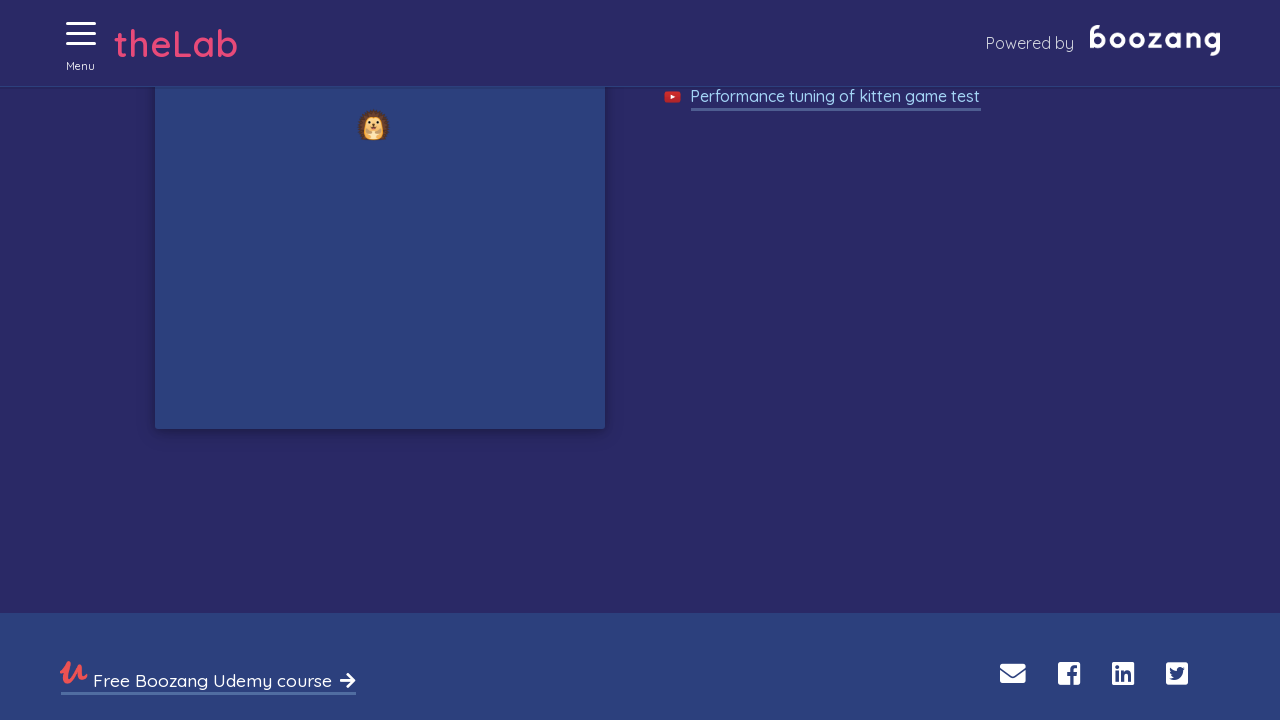

No kitten visible, waiting for kitten to appear
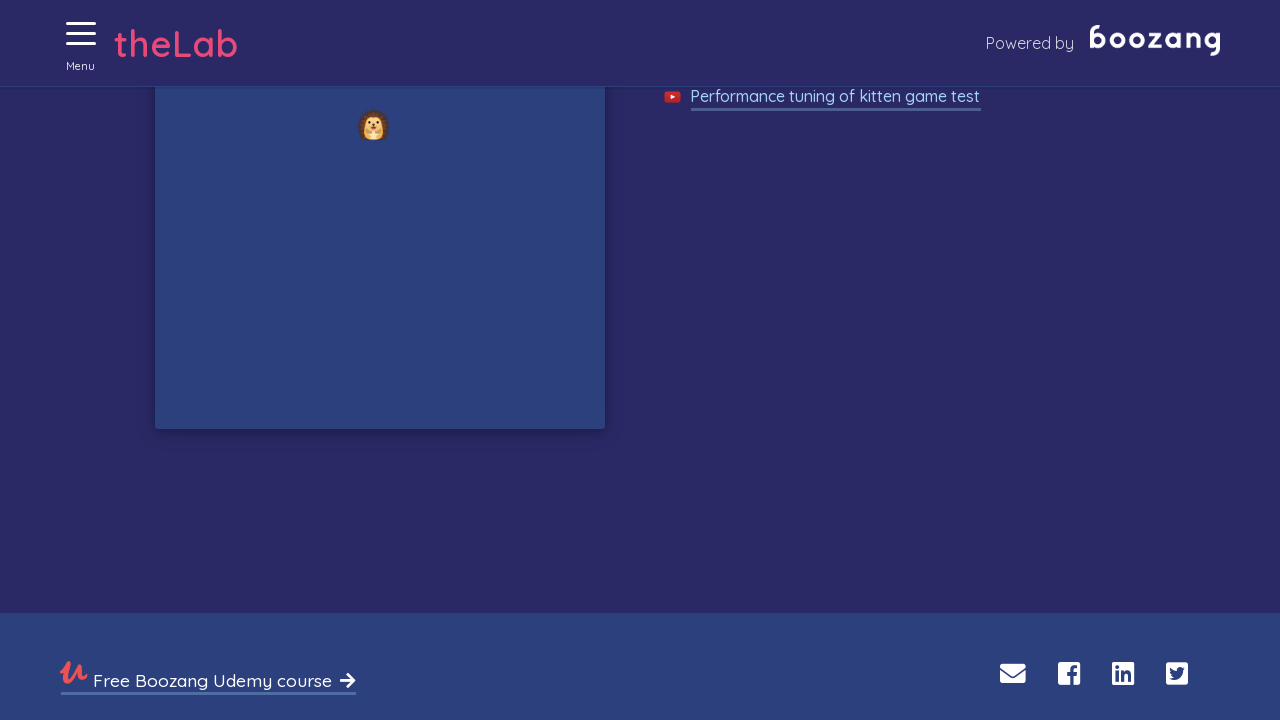

No kitten visible, waiting for kitten to appear
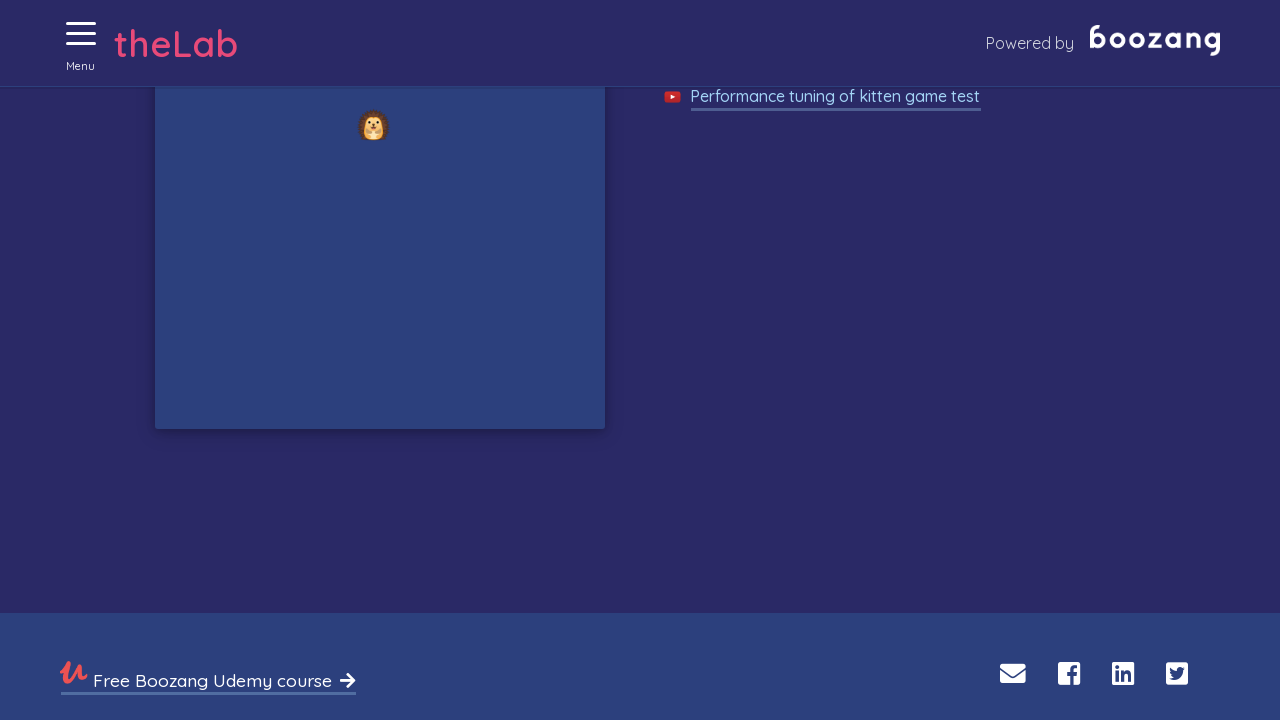

No kitten visible, waiting for kitten to appear
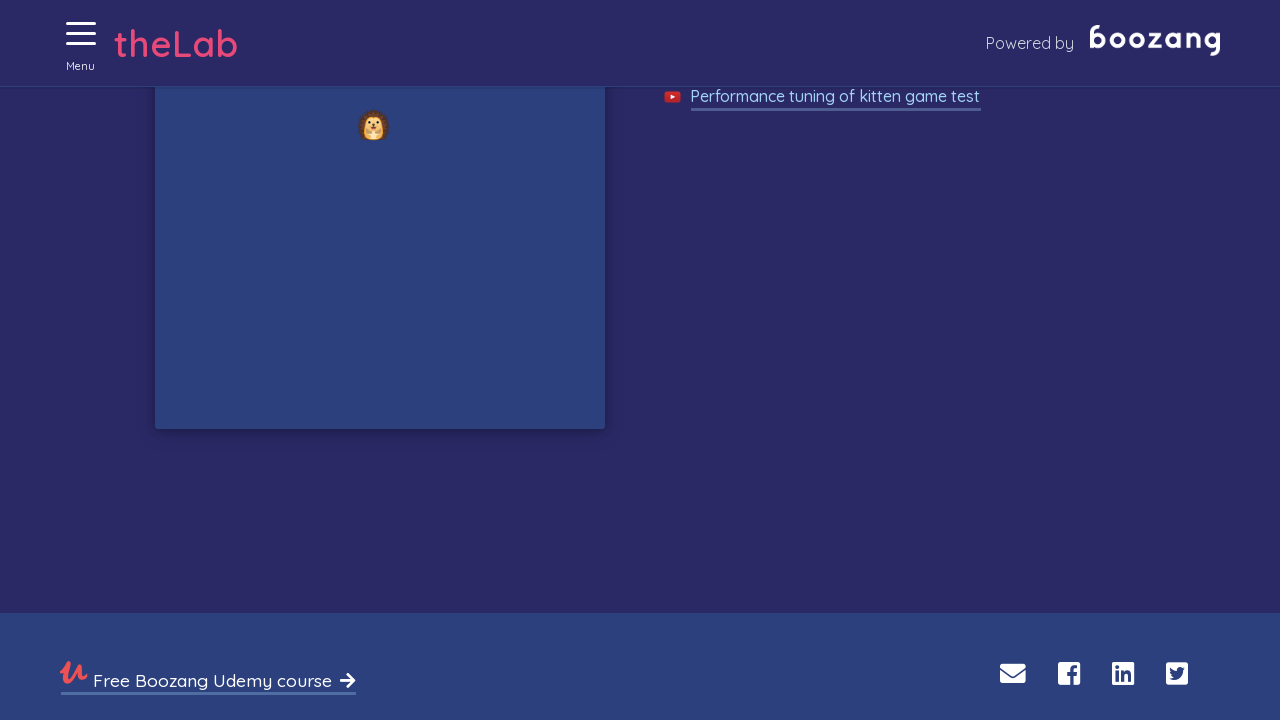

No kitten visible, waiting for kitten to appear
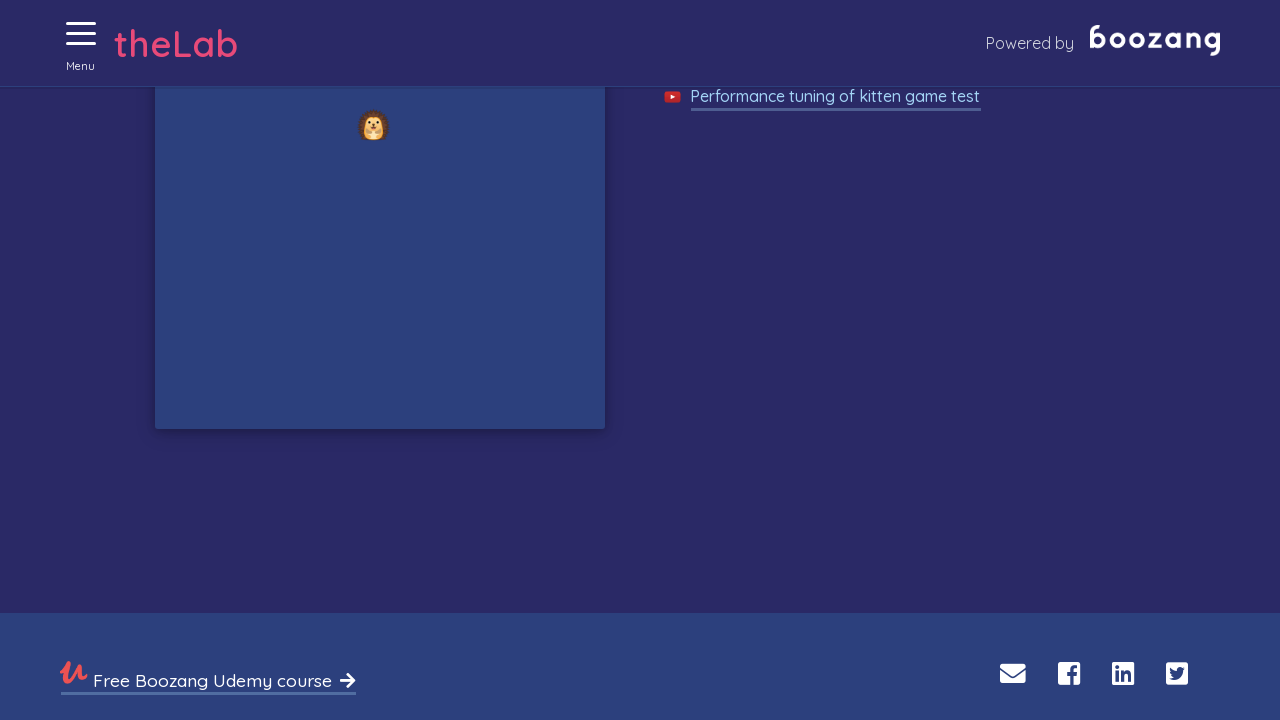

No kitten visible, waiting for kitten to appear
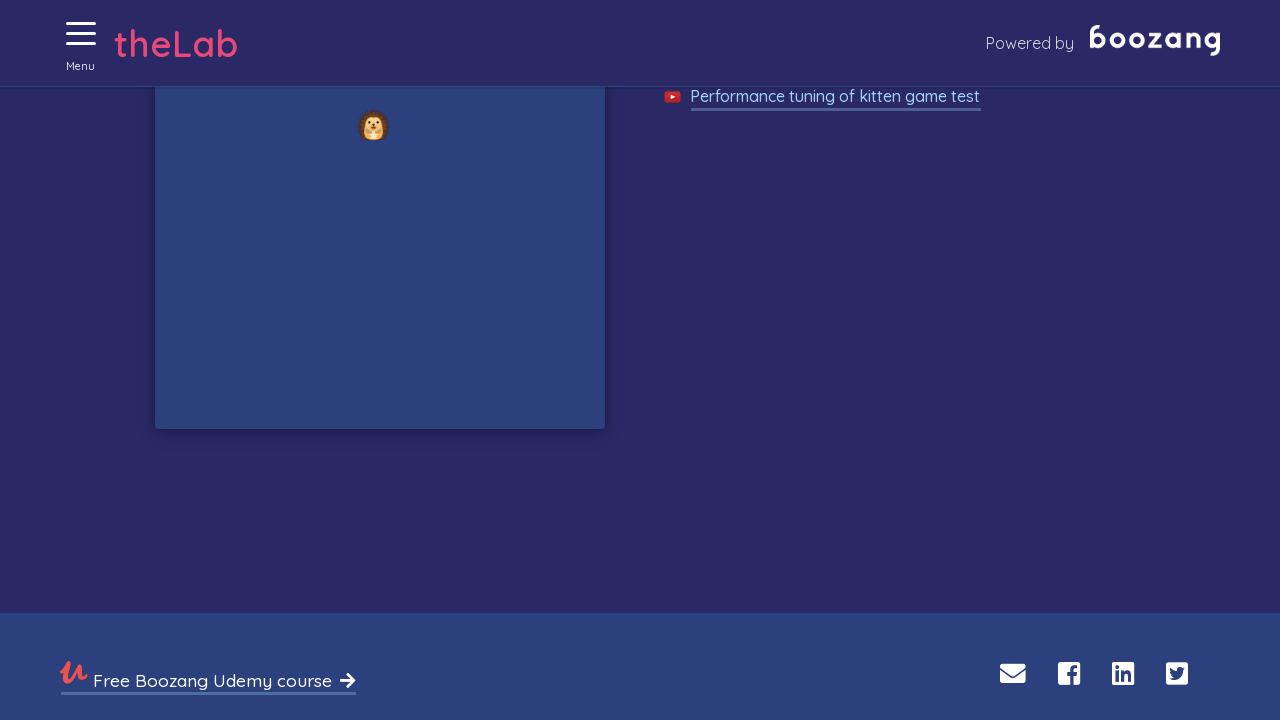

No kitten visible, waiting for kitten to appear
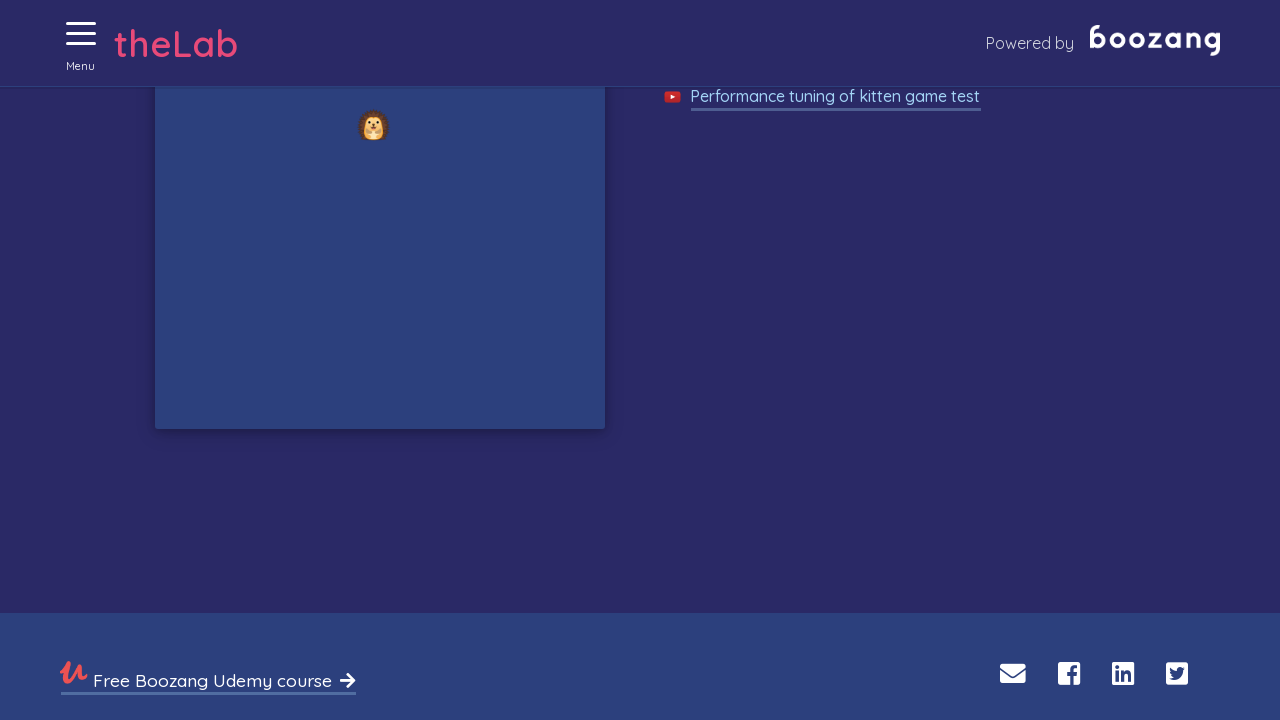

No kitten visible, waiting for kitten to appear
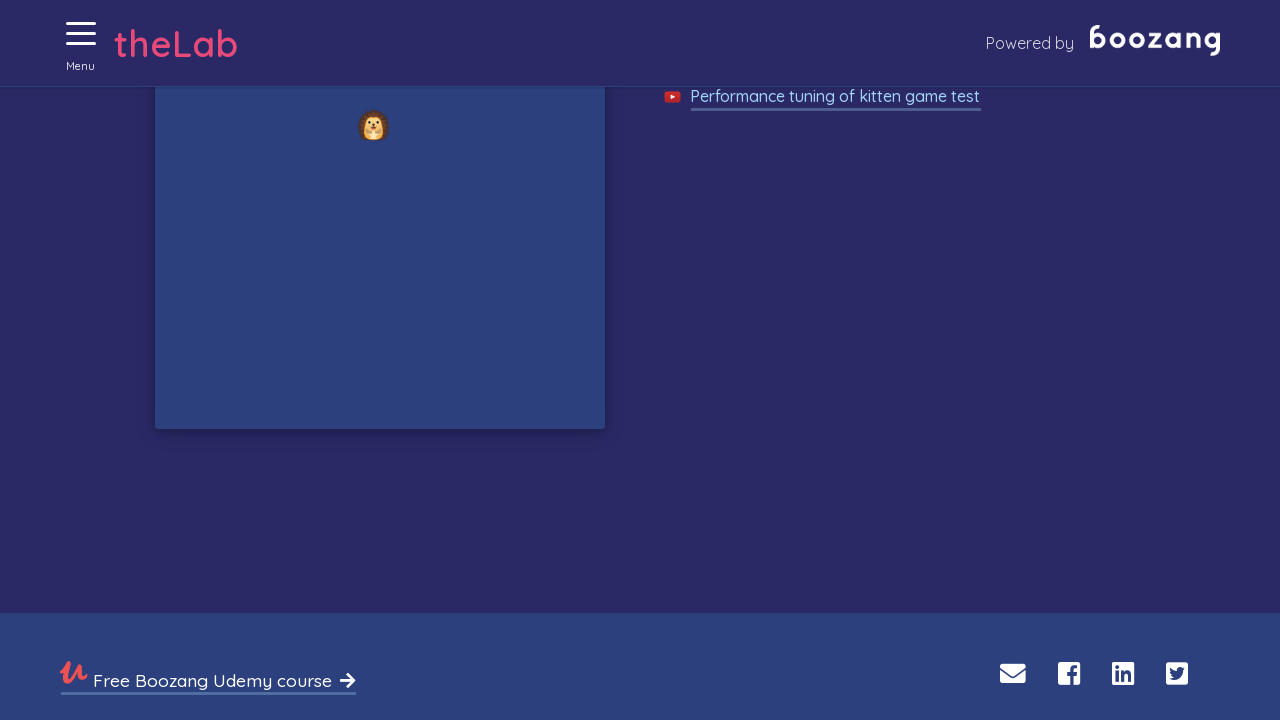

No kitten visible, waiting for kitten to appear
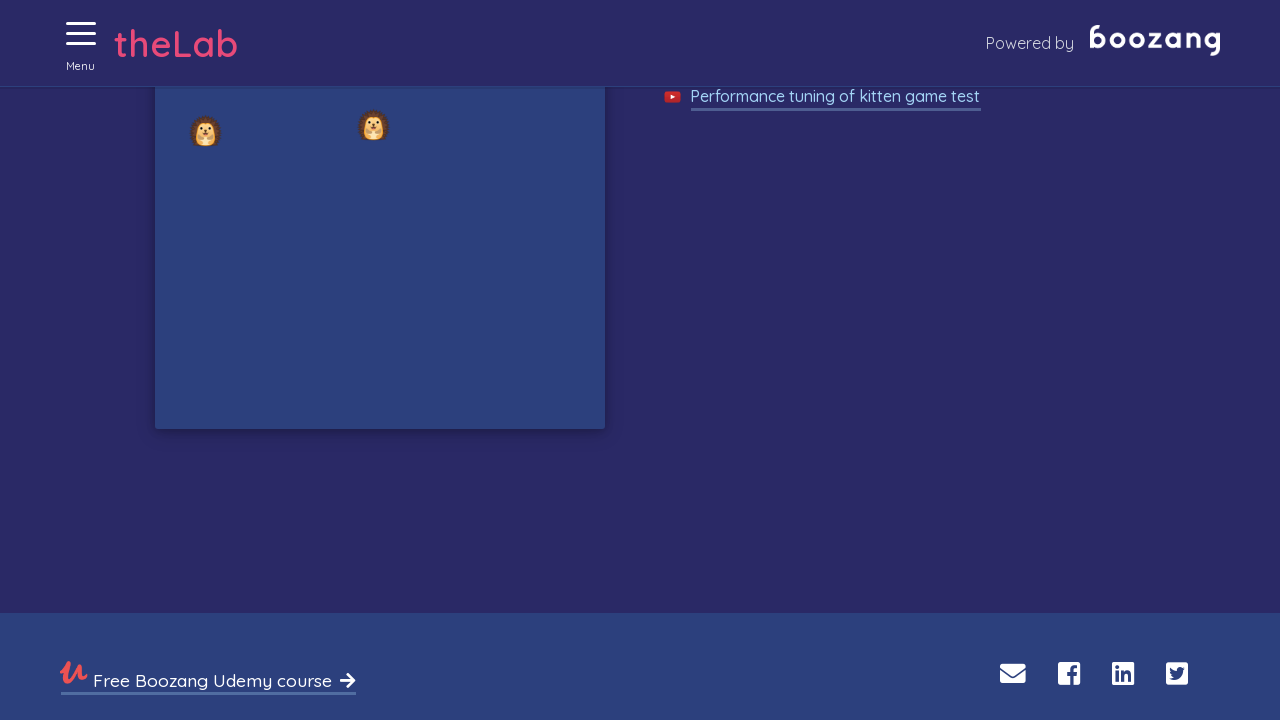

No kitten visible, waiting for kitten to appear
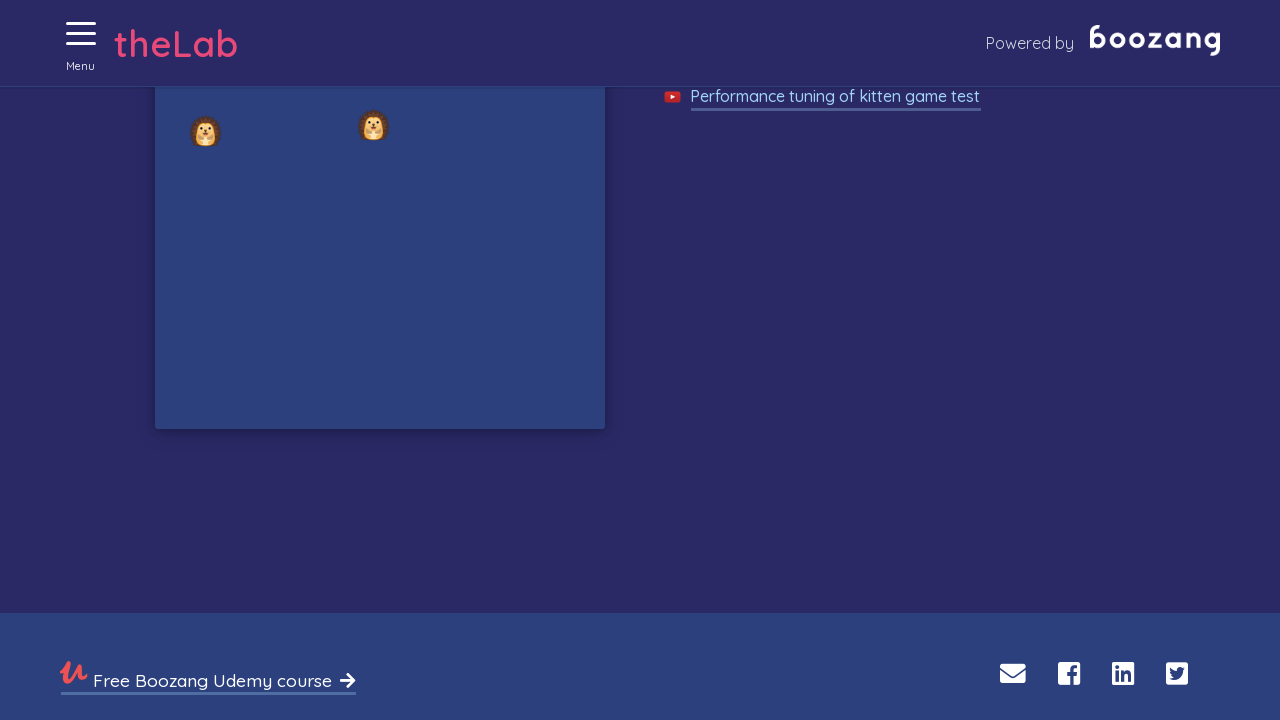

No kitten visible, waiting for kitten to appear
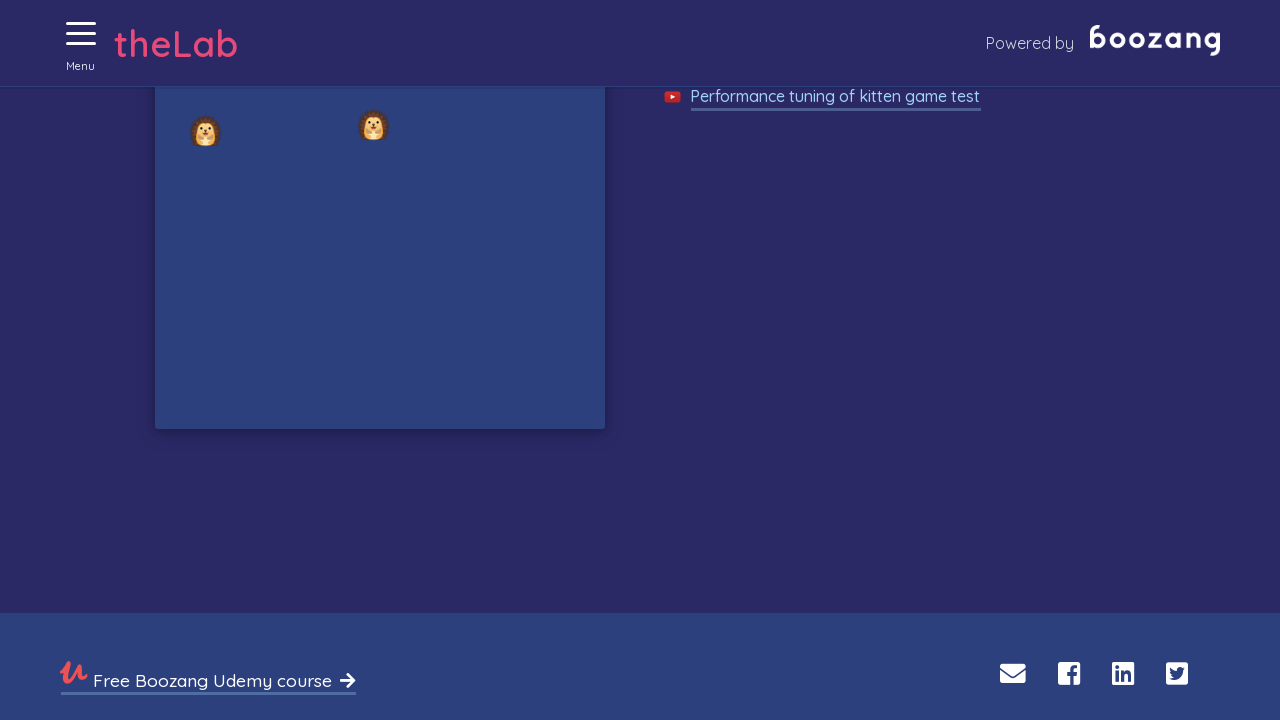

No kitten visible, waiting for kitten to appear
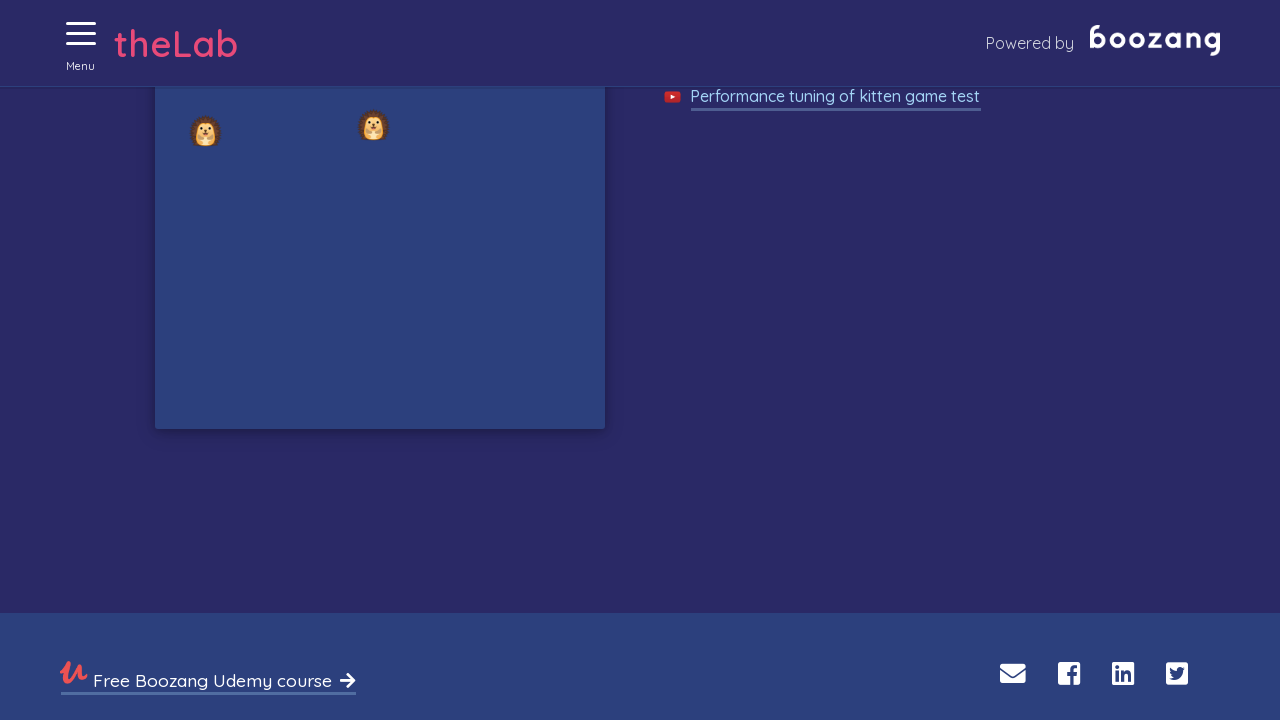

No kitten visible, waiting for kitten to appear
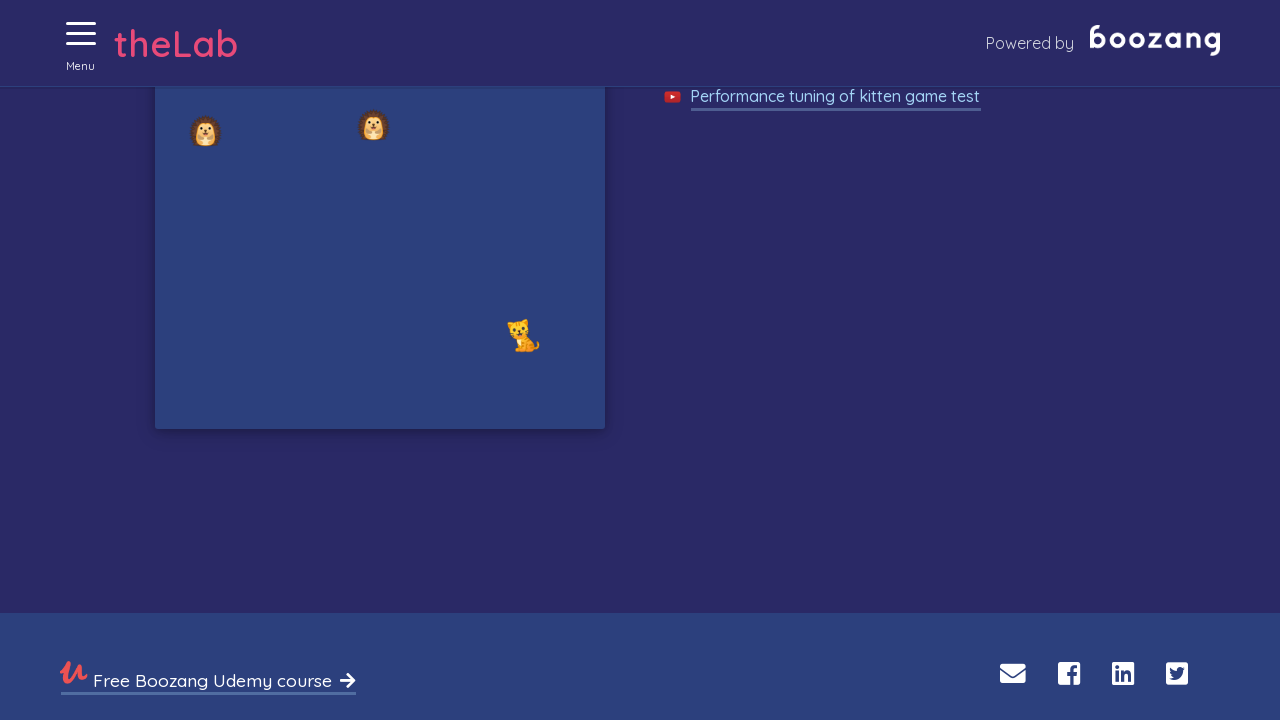

Clicked on a kitten to collect it at (524, 335) on //img[@alt='Cat']
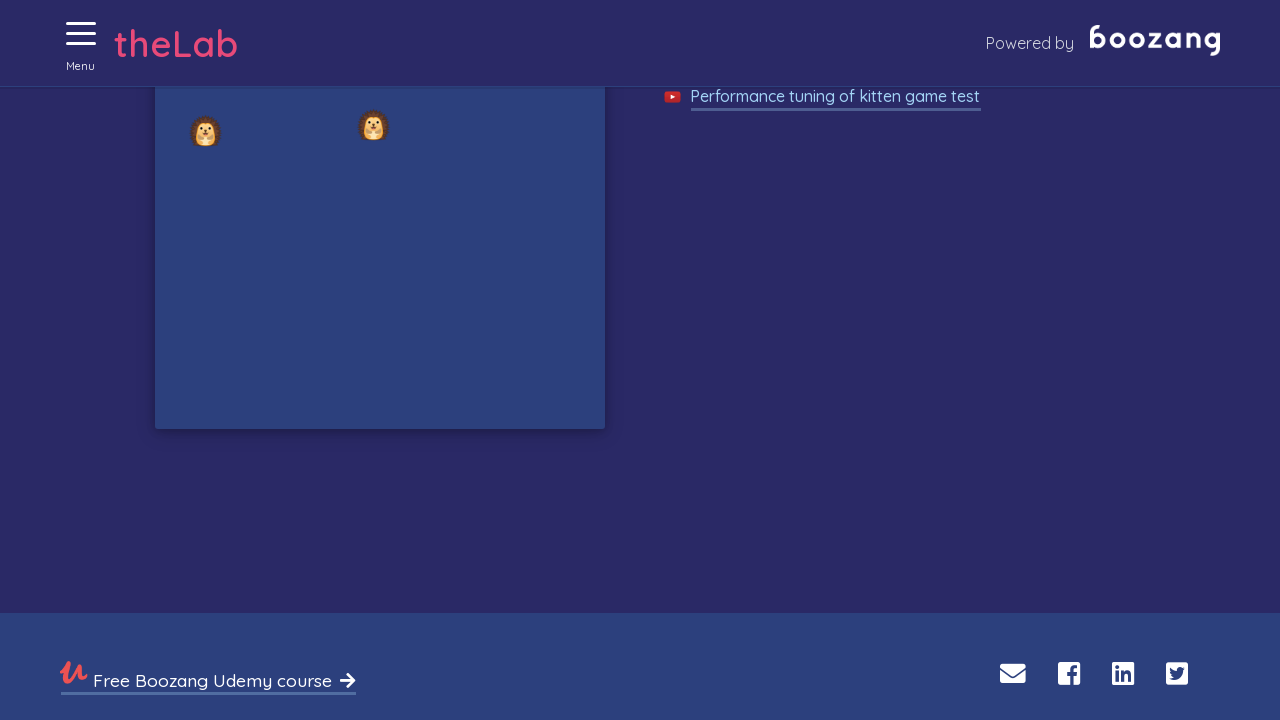

No kitten visible, waiting for kitten to appear
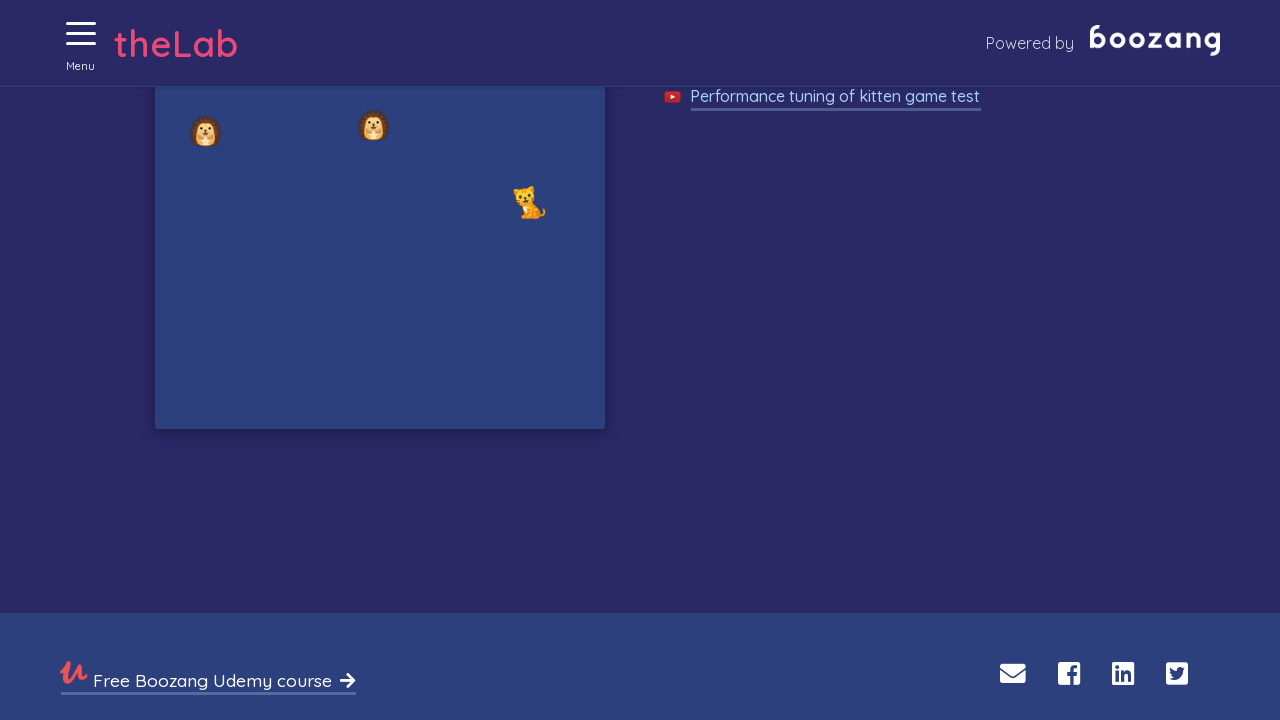

Clicked on a kitten to collect it at (530, 202) on //img[@alt='Cat']
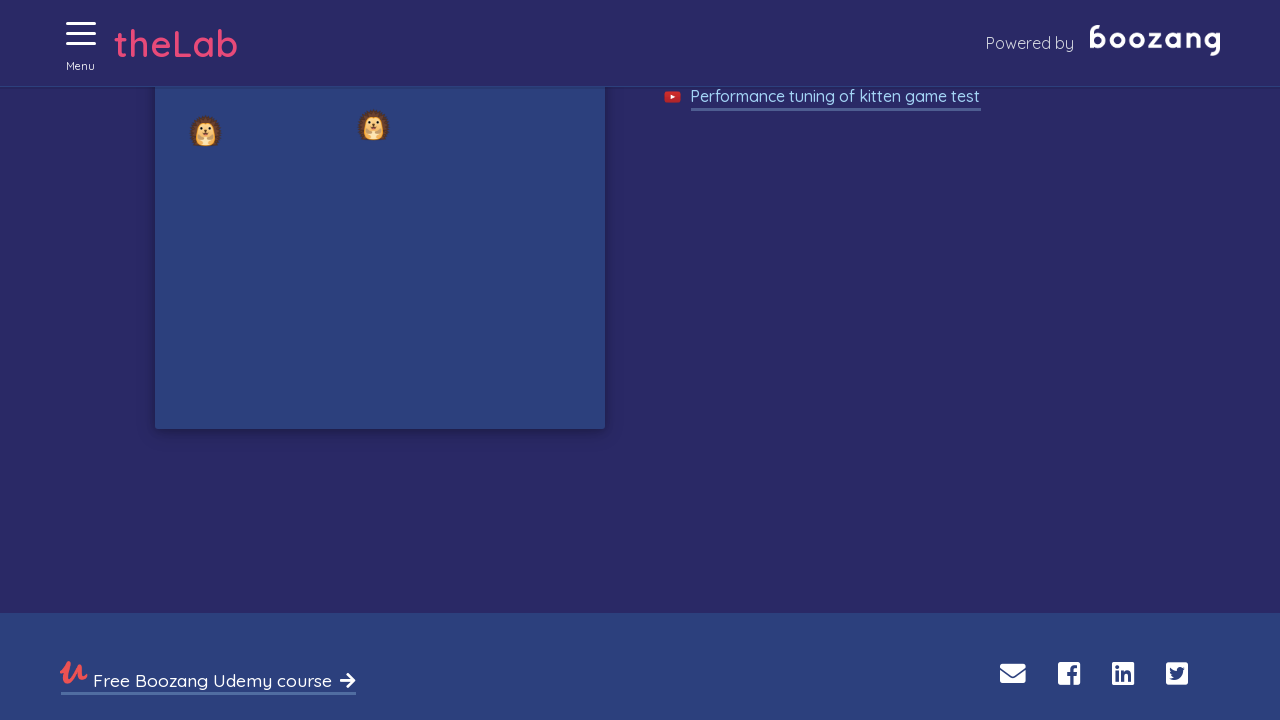

No kitten visible, waiting for kitten to appear
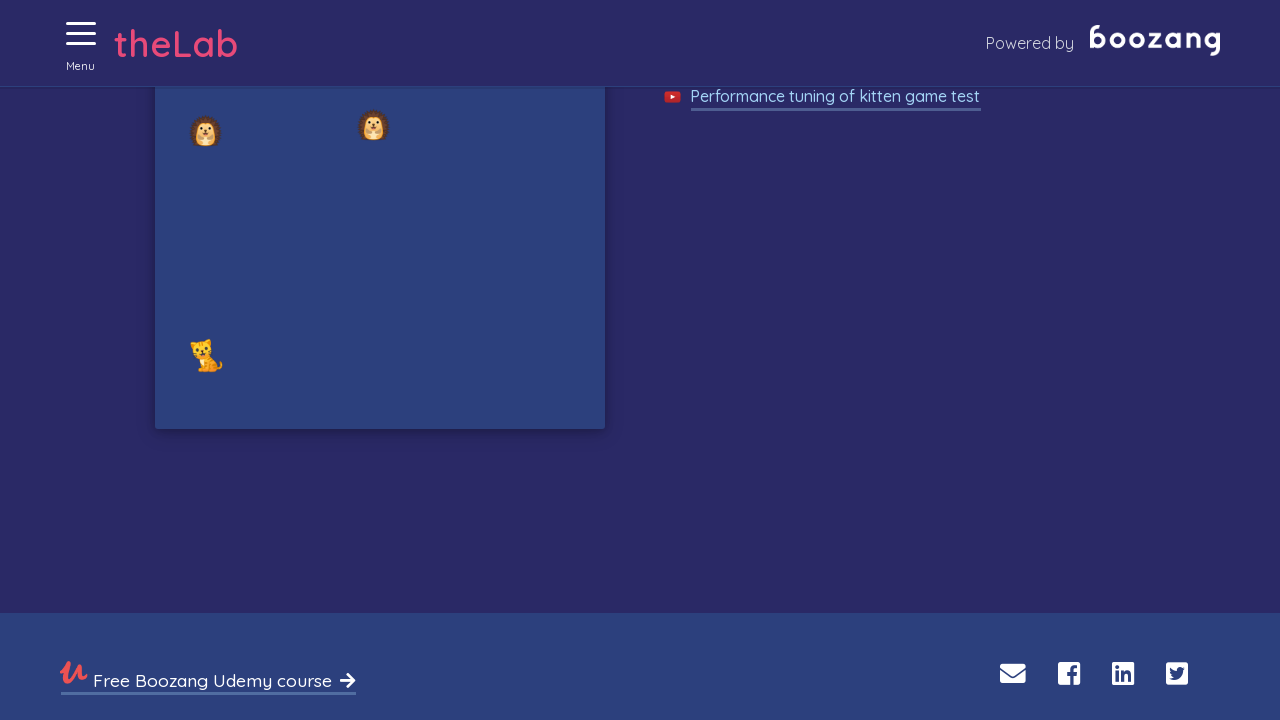

Clicked on a kitten to collect it at (206, 355) on //img[@alt='Cat']
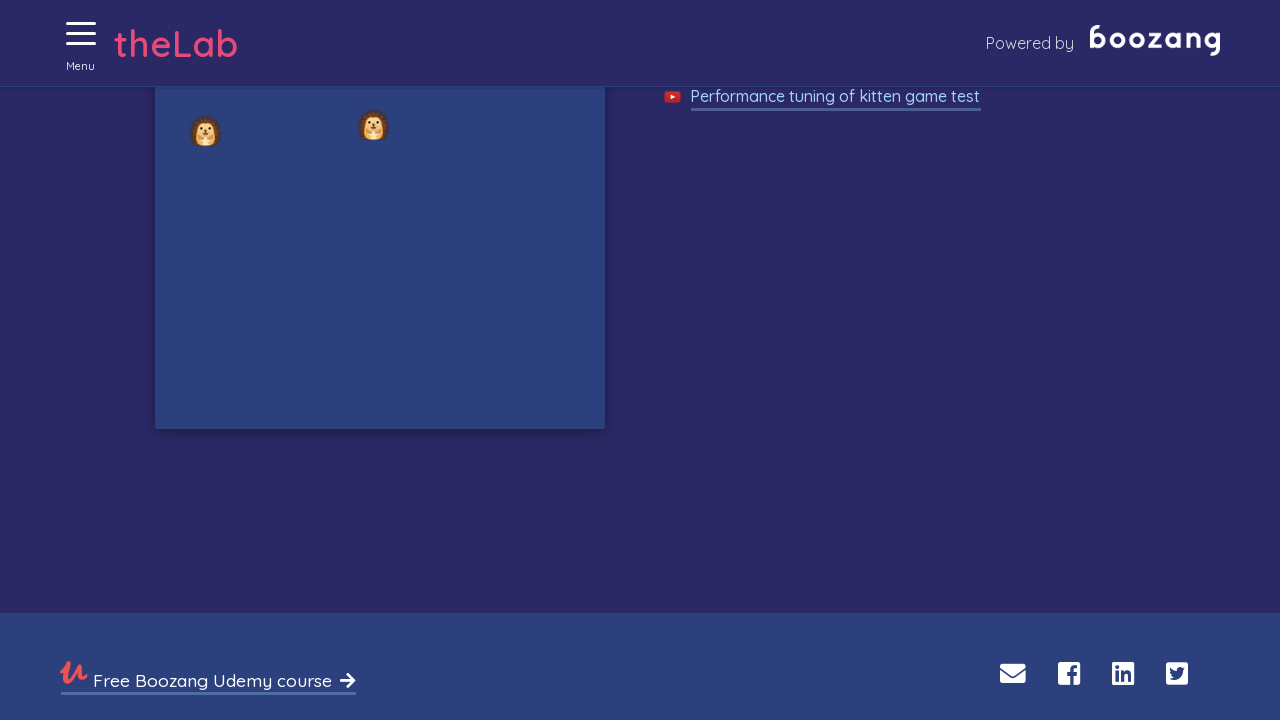

No kitten visible, waiting for kitten to appear
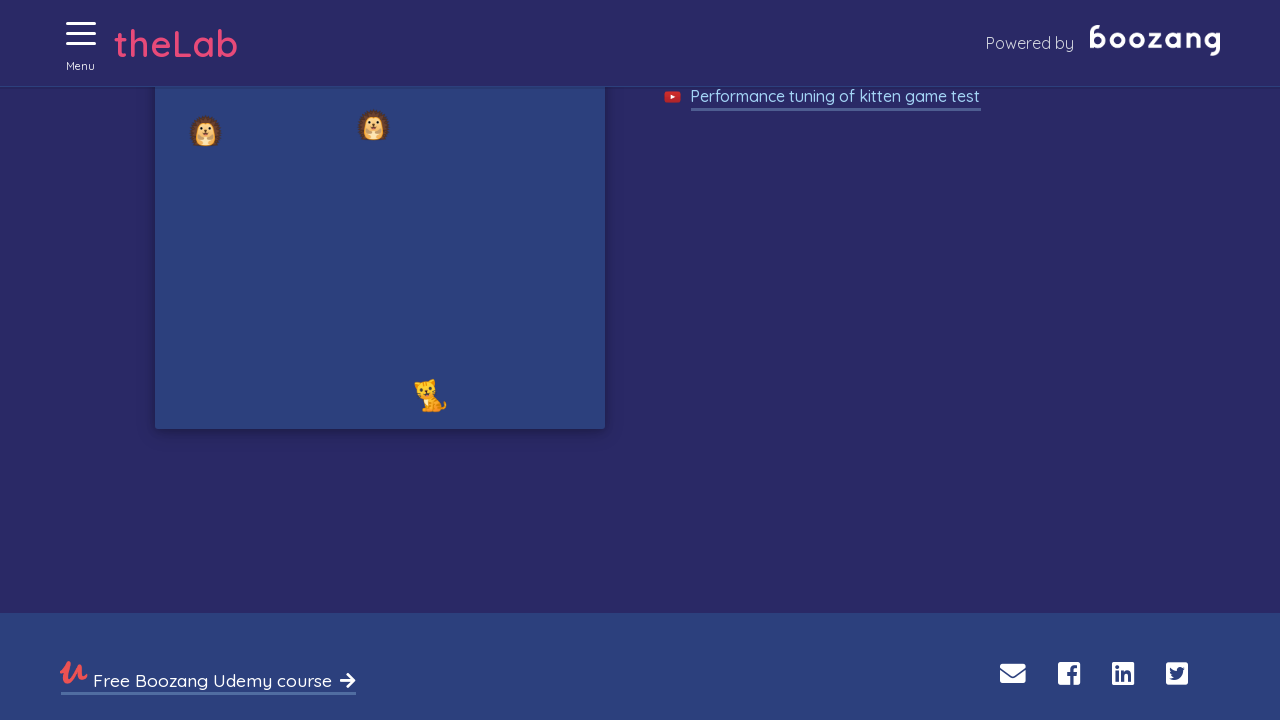

Clicked on a kitten to collect it at (430, 395) on //img[@alt='Cat']
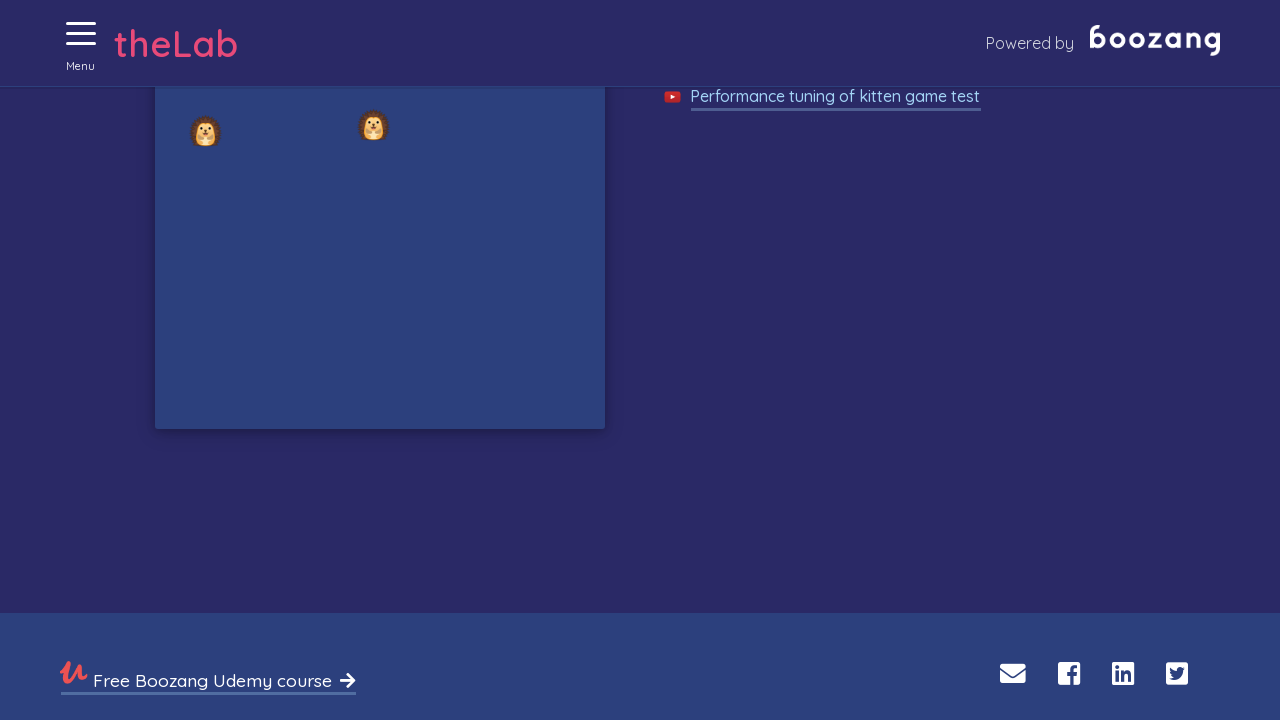

No kitten visible, waiting for kitten to appear
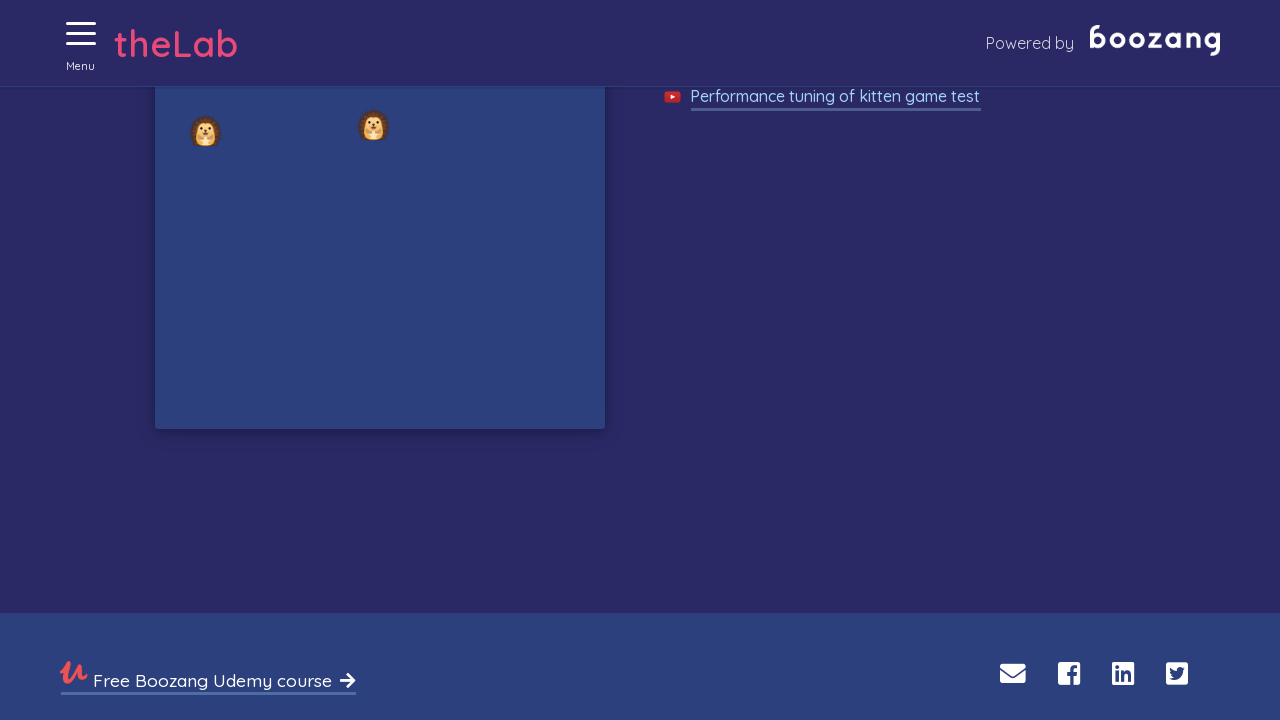

No kitten visible, waiting for kitten to appear
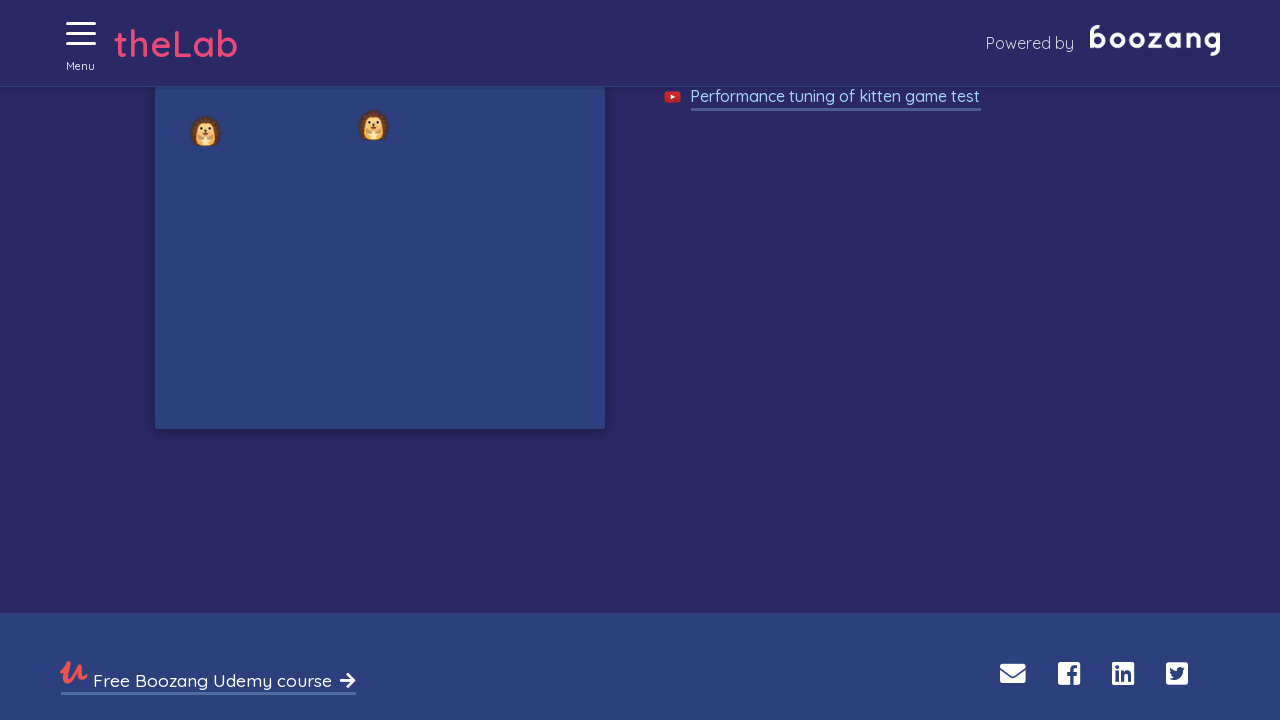

No kitten visible, waiting for kitten to appear
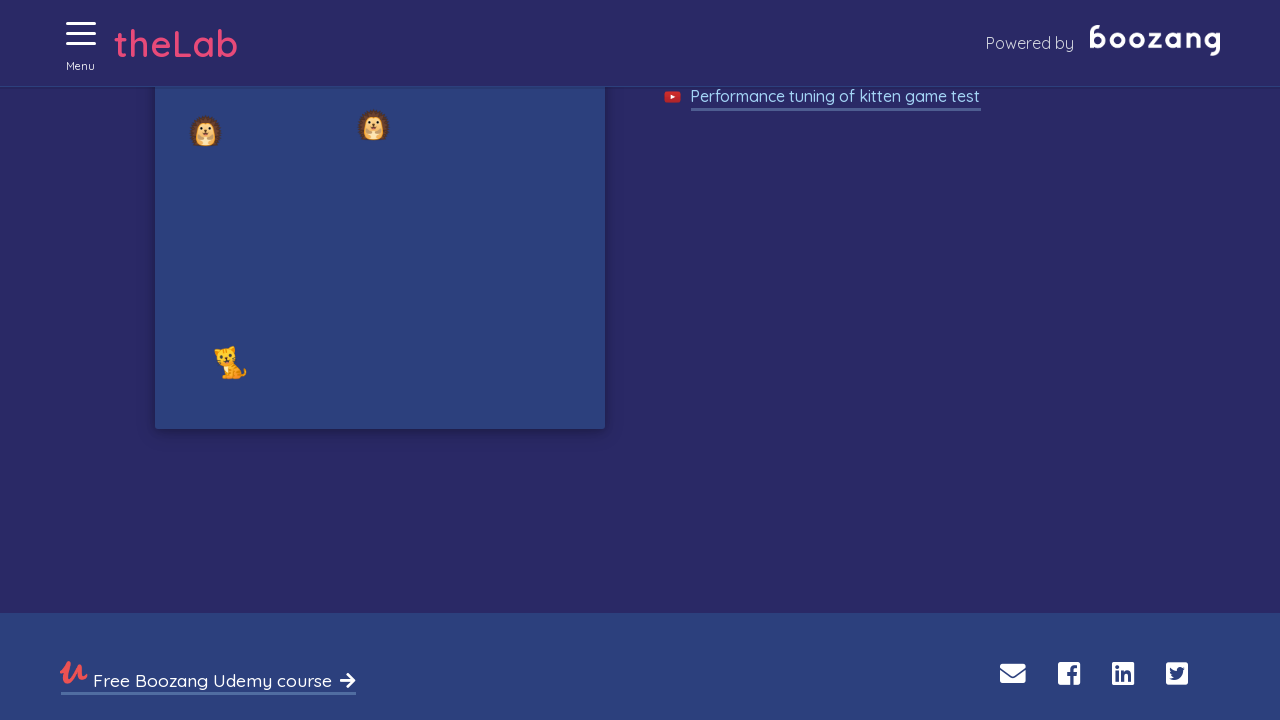

Clicked on a kitten to collect it at (230, 362) on //img[@alt='Cat']
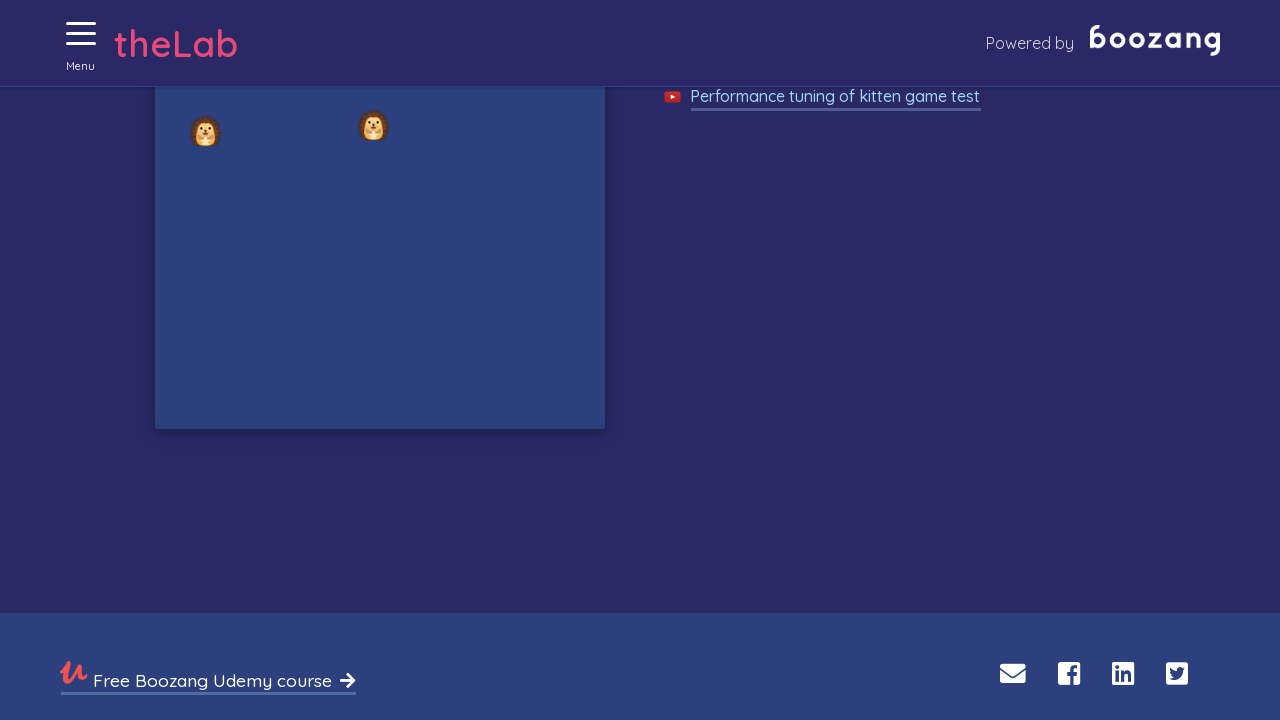

No kitten visible, waiting for kitten to appear
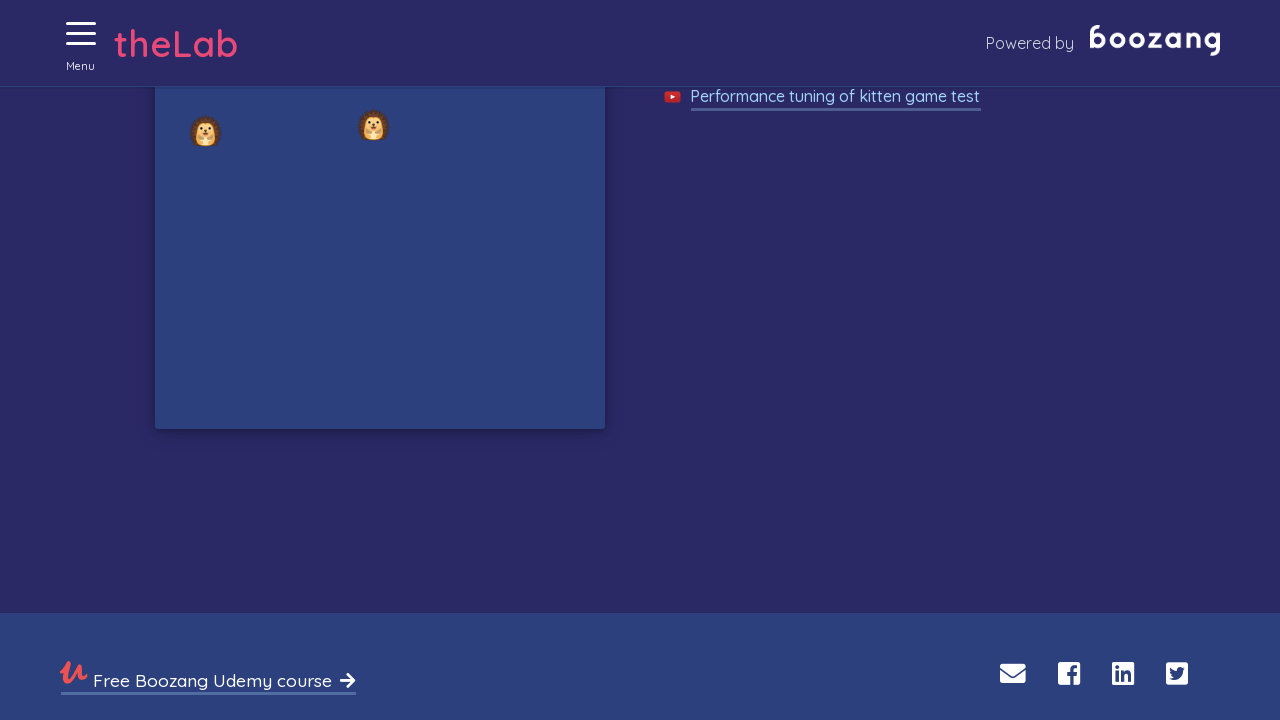

No kitten visible, waiting for kitten to appear
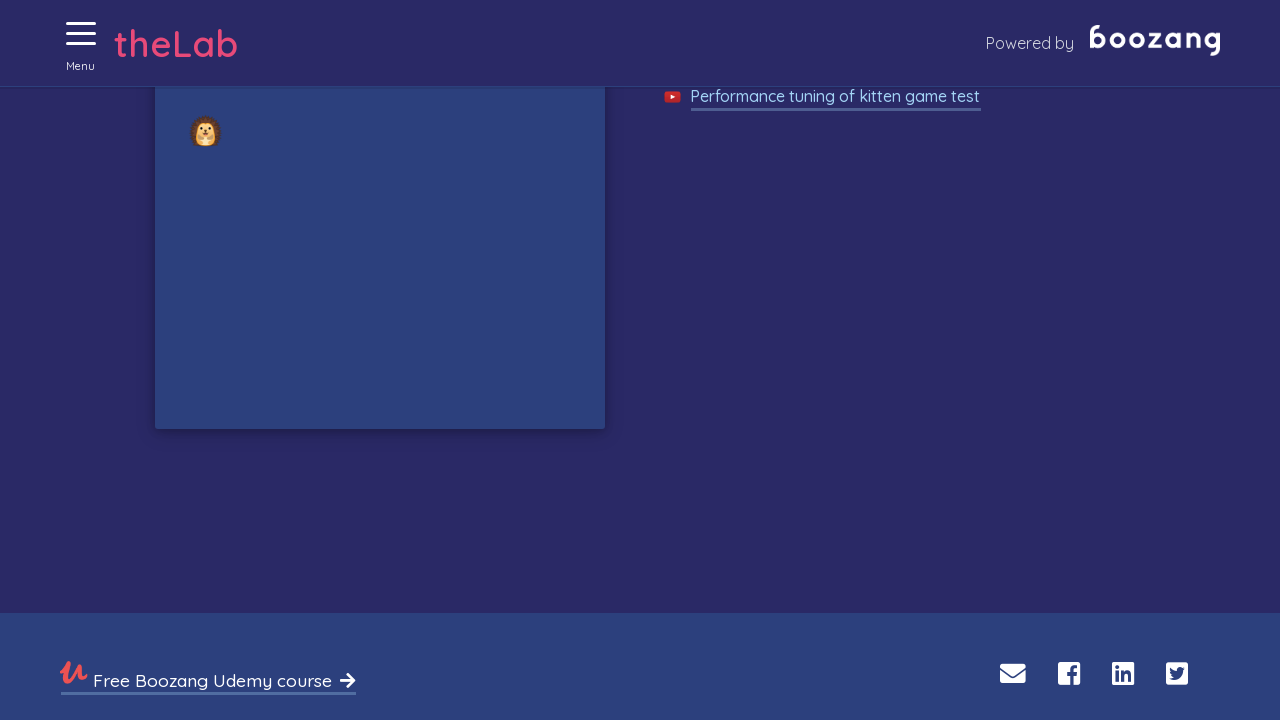

No kitten visible, waiting for kitten to appear
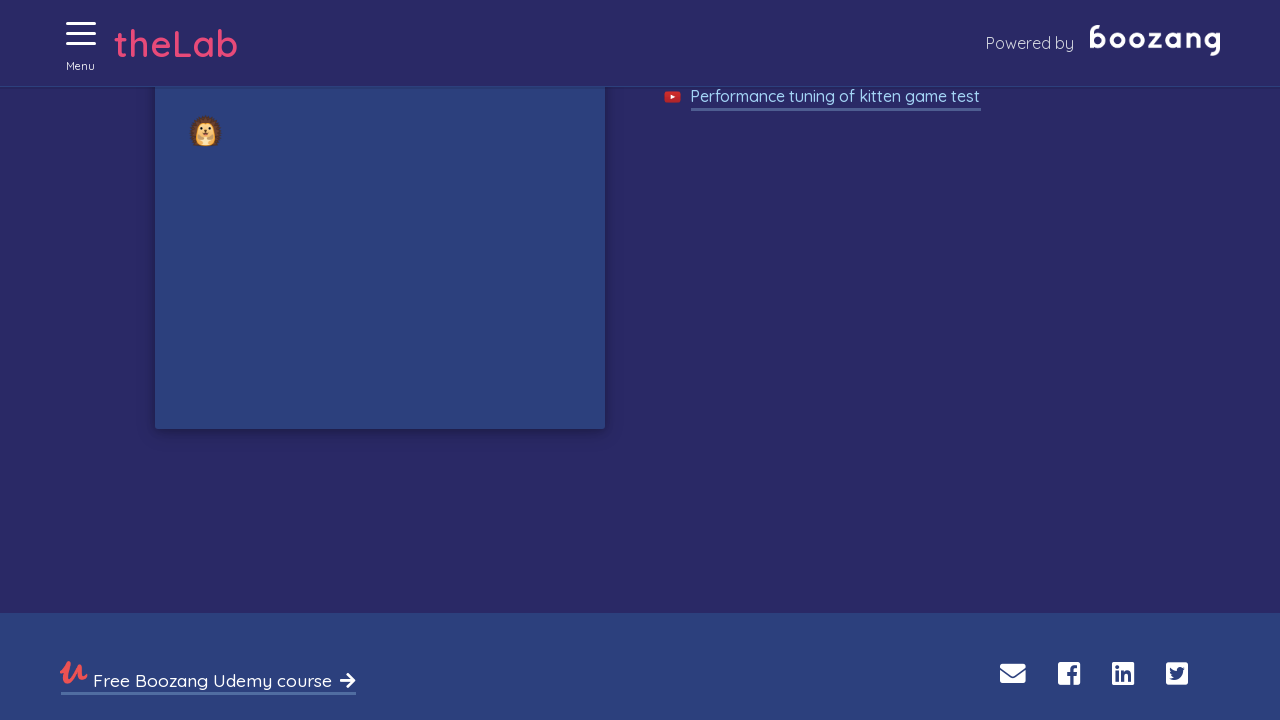

No kitten visible, waiting for kitten to appear
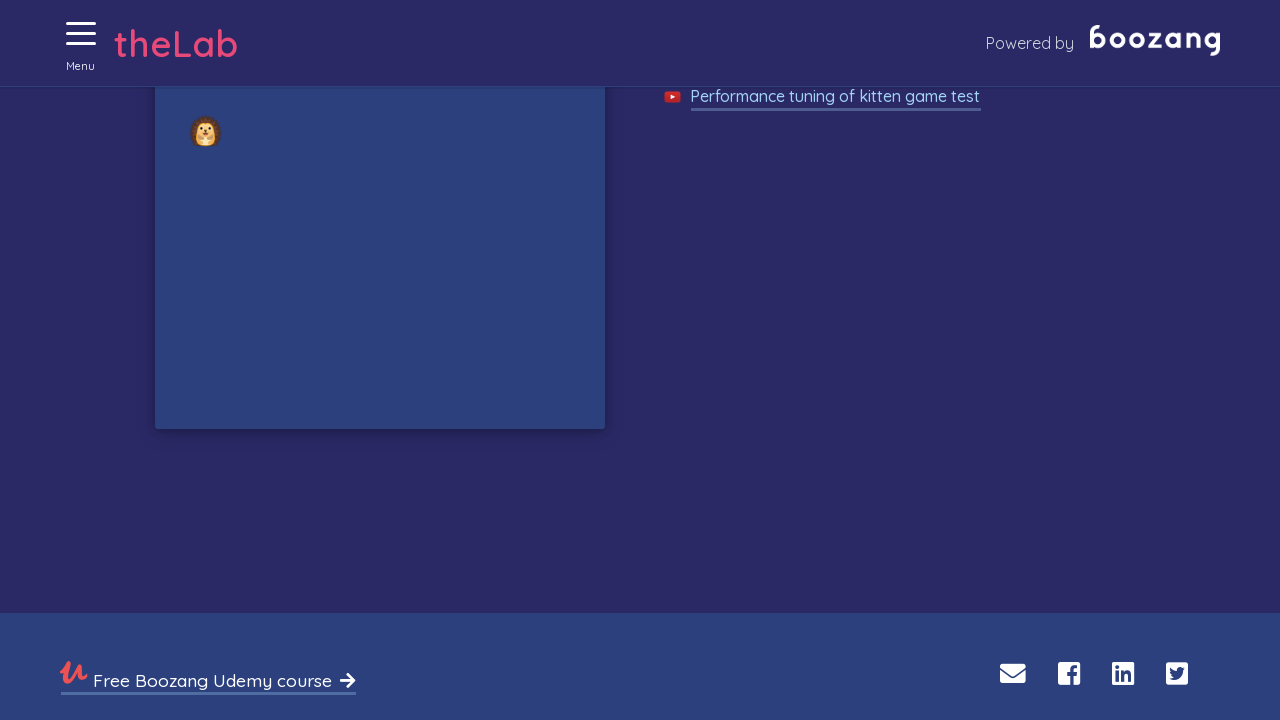

Clicked on a kitten to collect it at (580, 325) on //img[@alt='Cat']
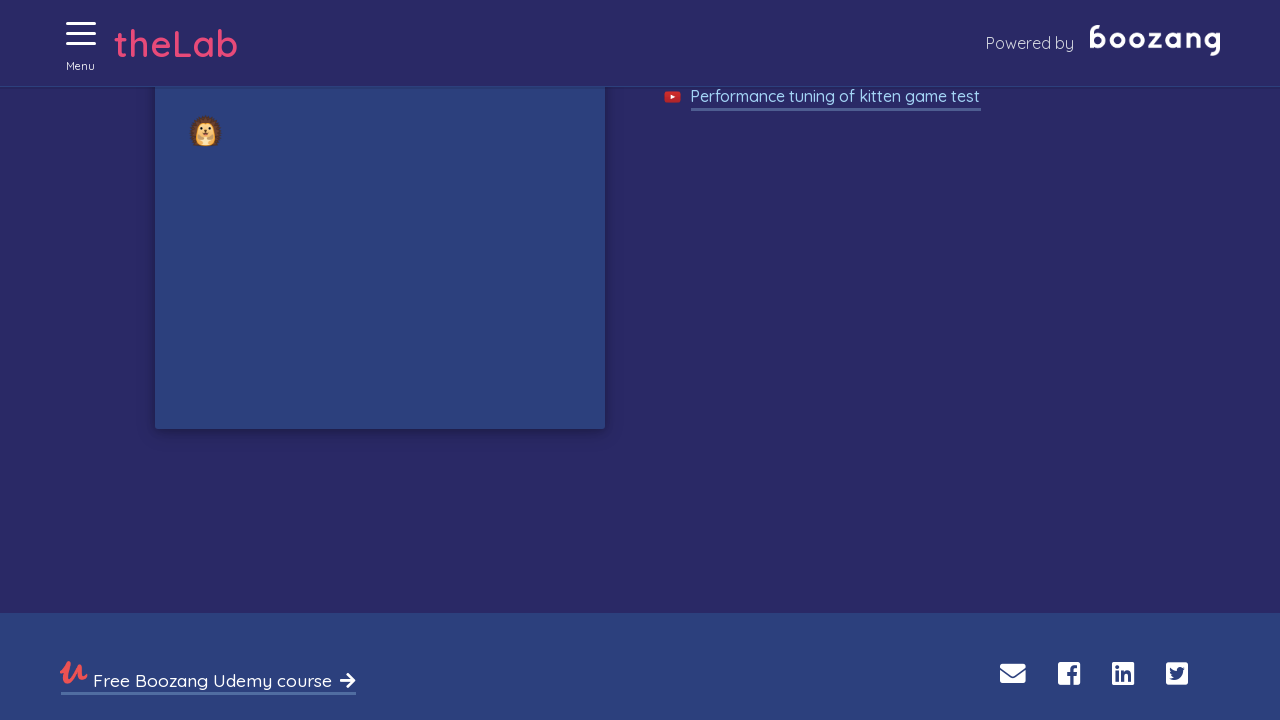

No kitten visible, waiting for kitten to appear
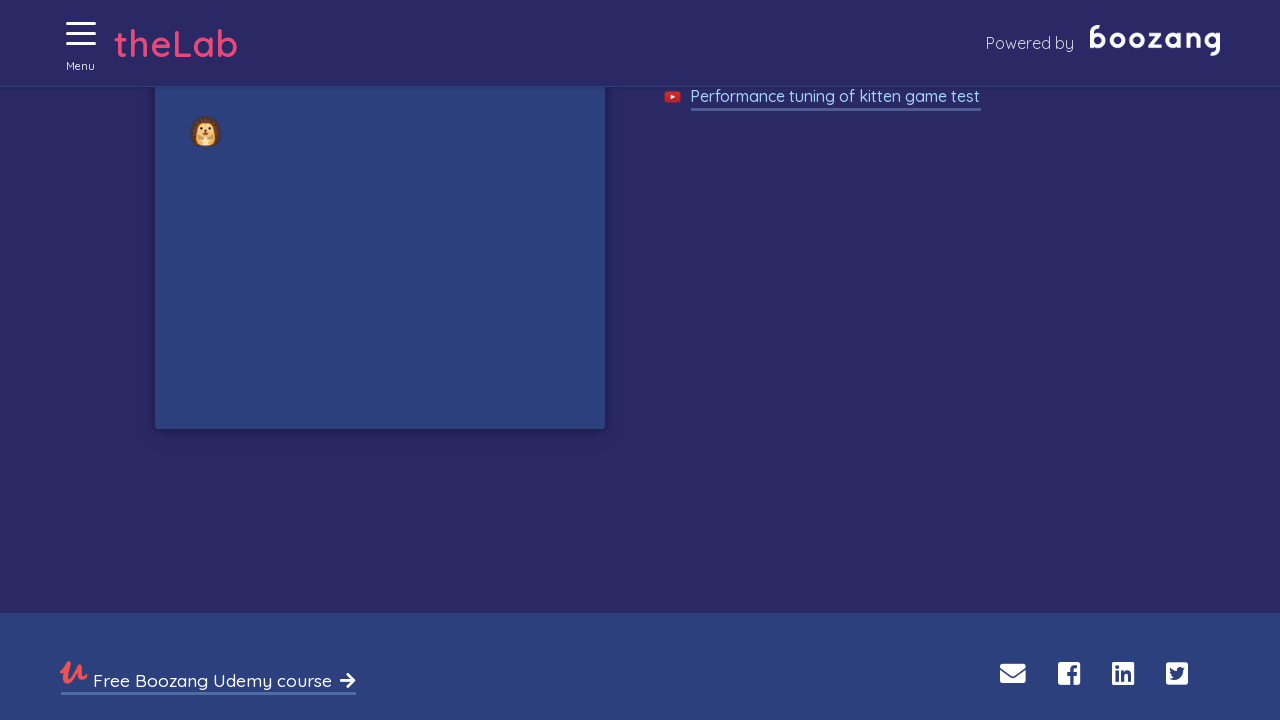

No kitten visible, waiting for kitten to appear
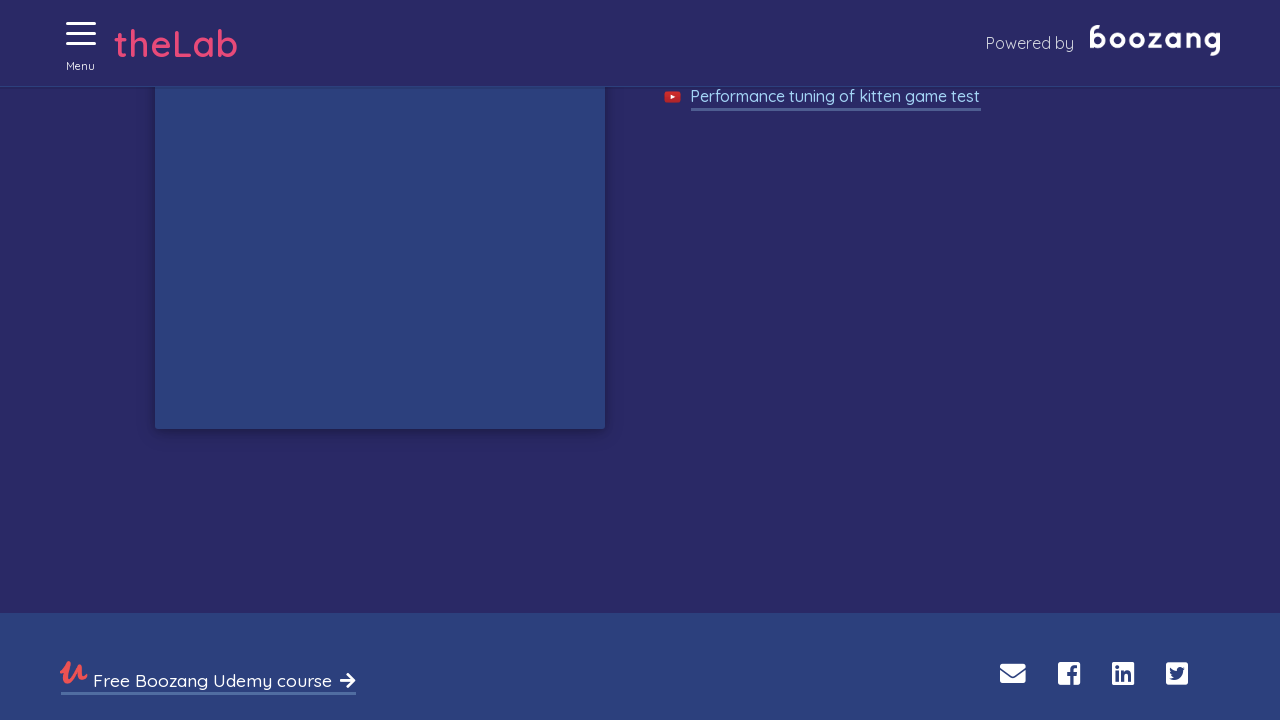

No kitten visible, waiting for kitten to appear
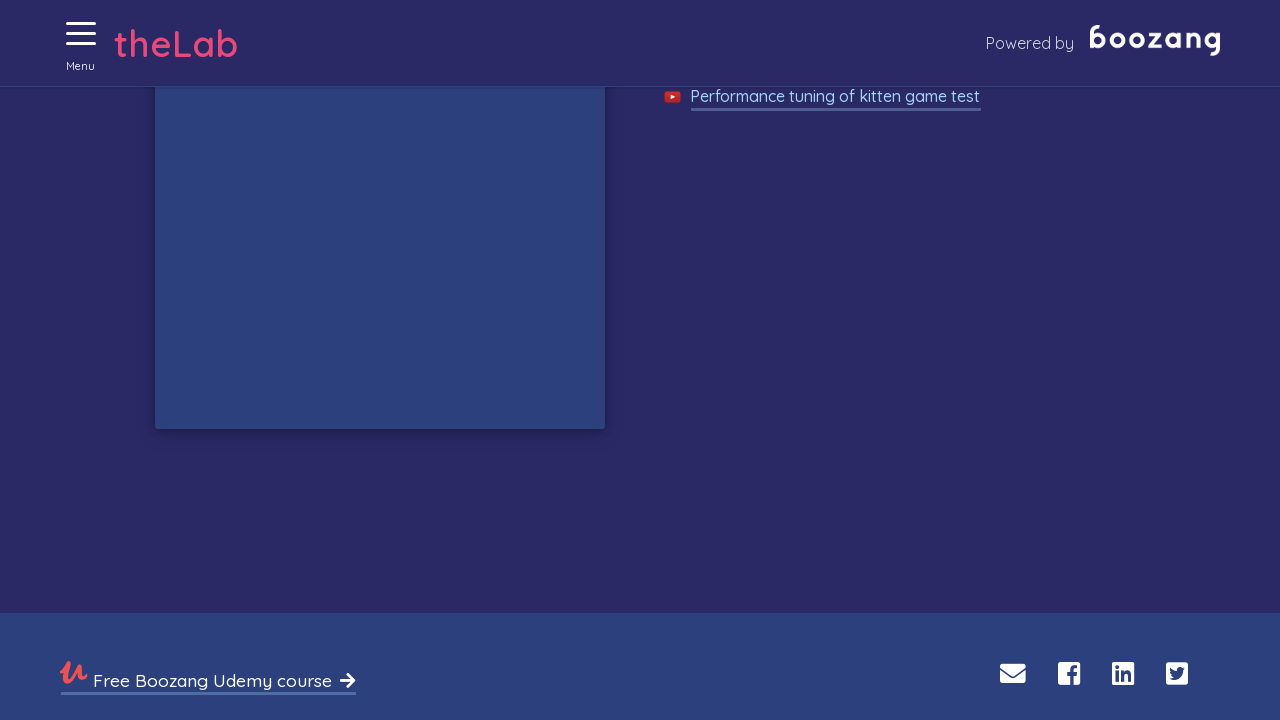

No kitten visible, waiting for kitten to appear
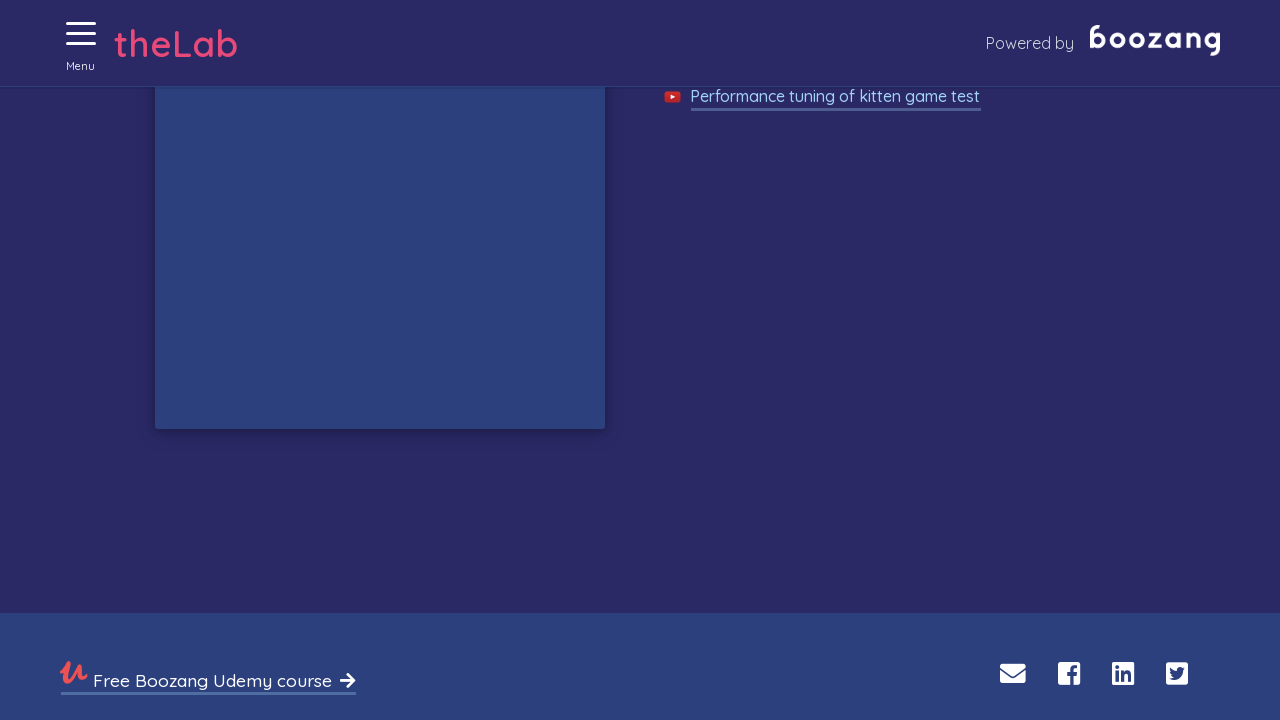

No kitten visible, waiting for kitten to appear
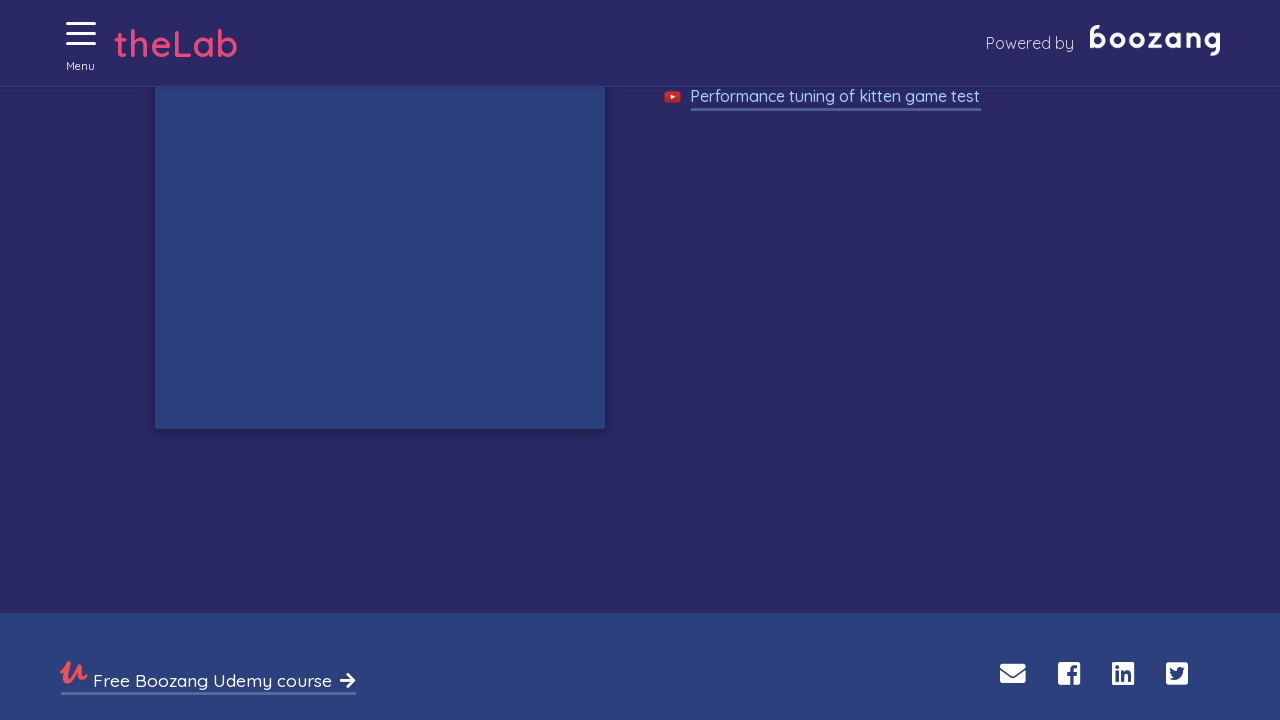

No kitten visible, waiting for kitten to appear
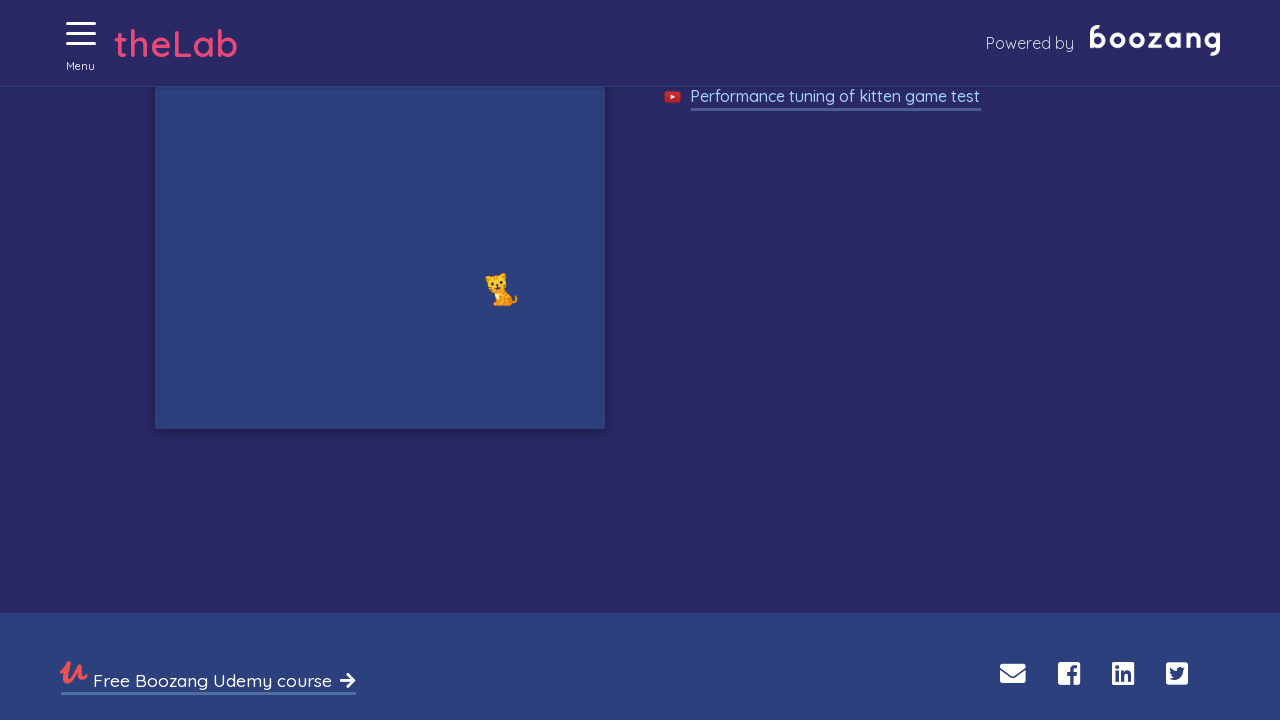

Clicked on a kitten to collect it at (502, 289) on //img[@alt='Cat']
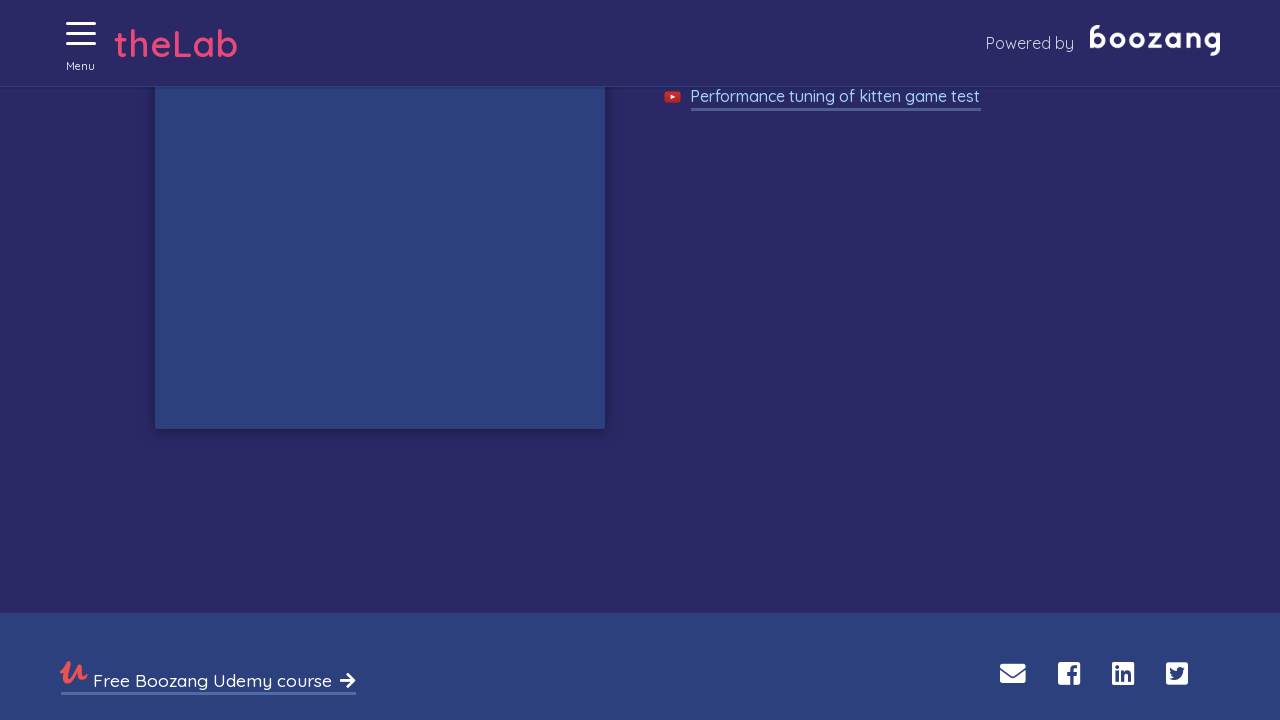

No kitten visible, waiting for kitten to appear
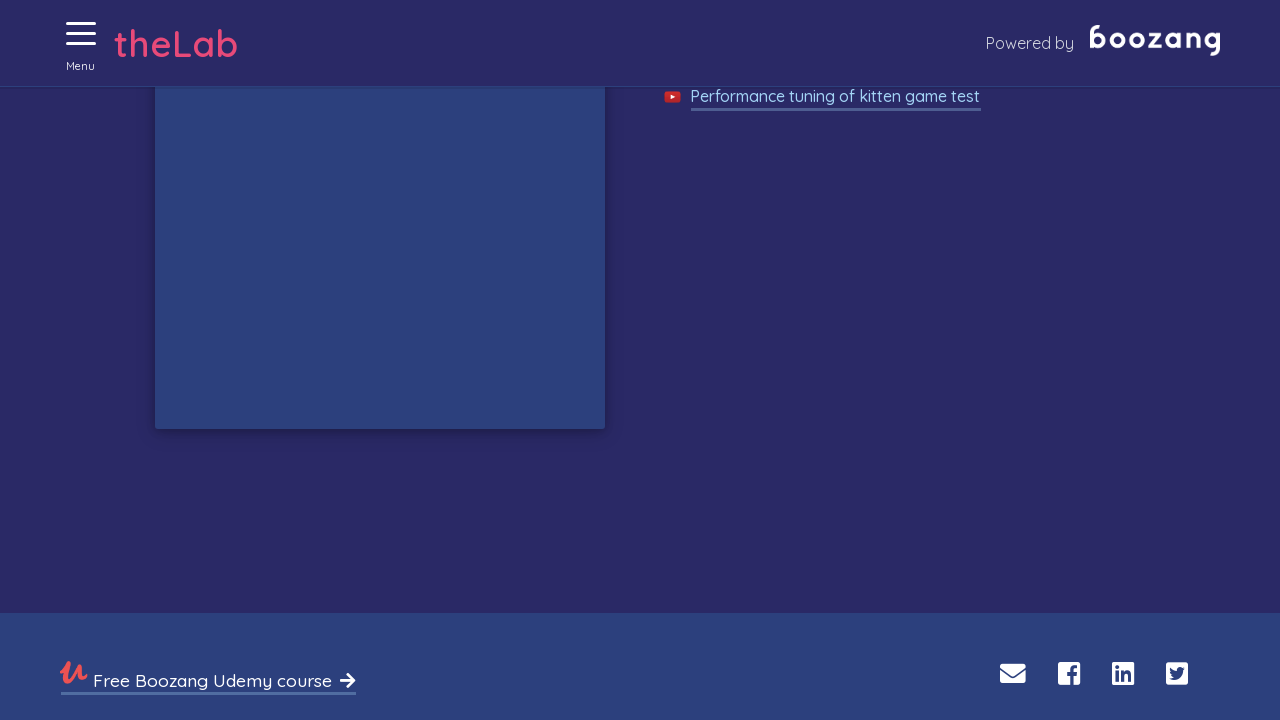

Clicked on a kitten to collect it at (350, 455) on //img[@alt='Cat']
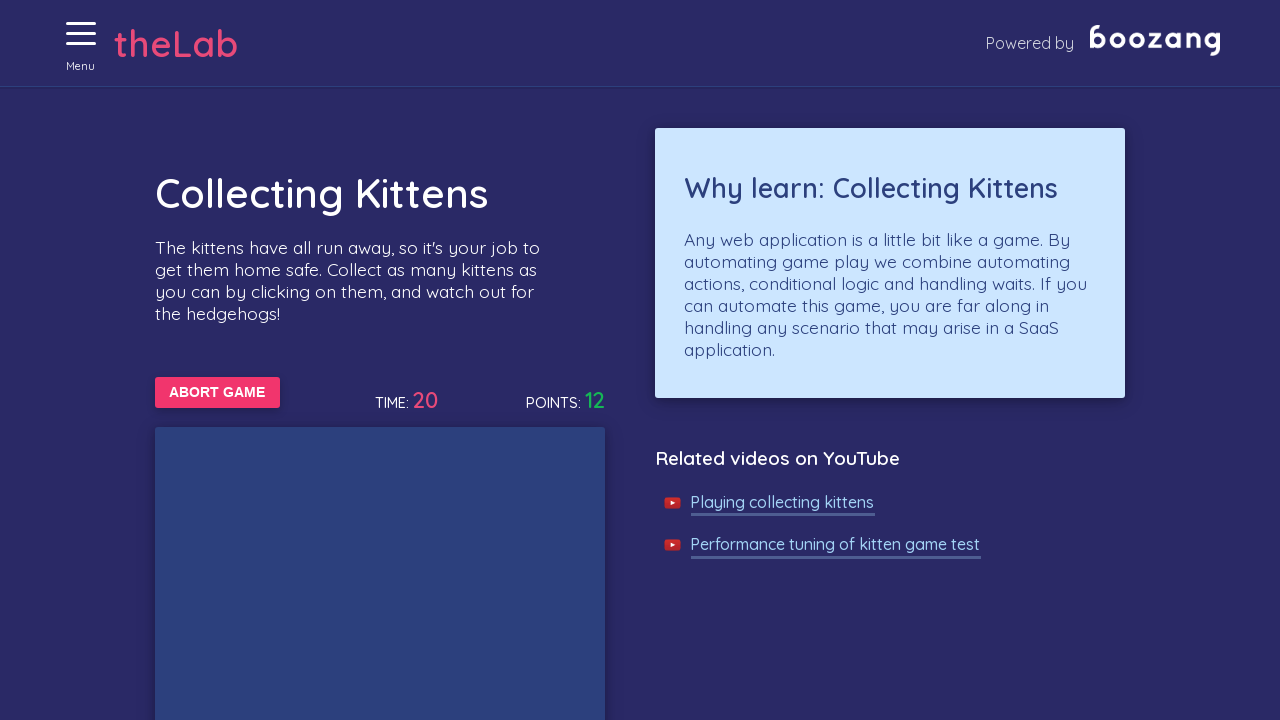

No kitten visible, waiting for kitten to appear
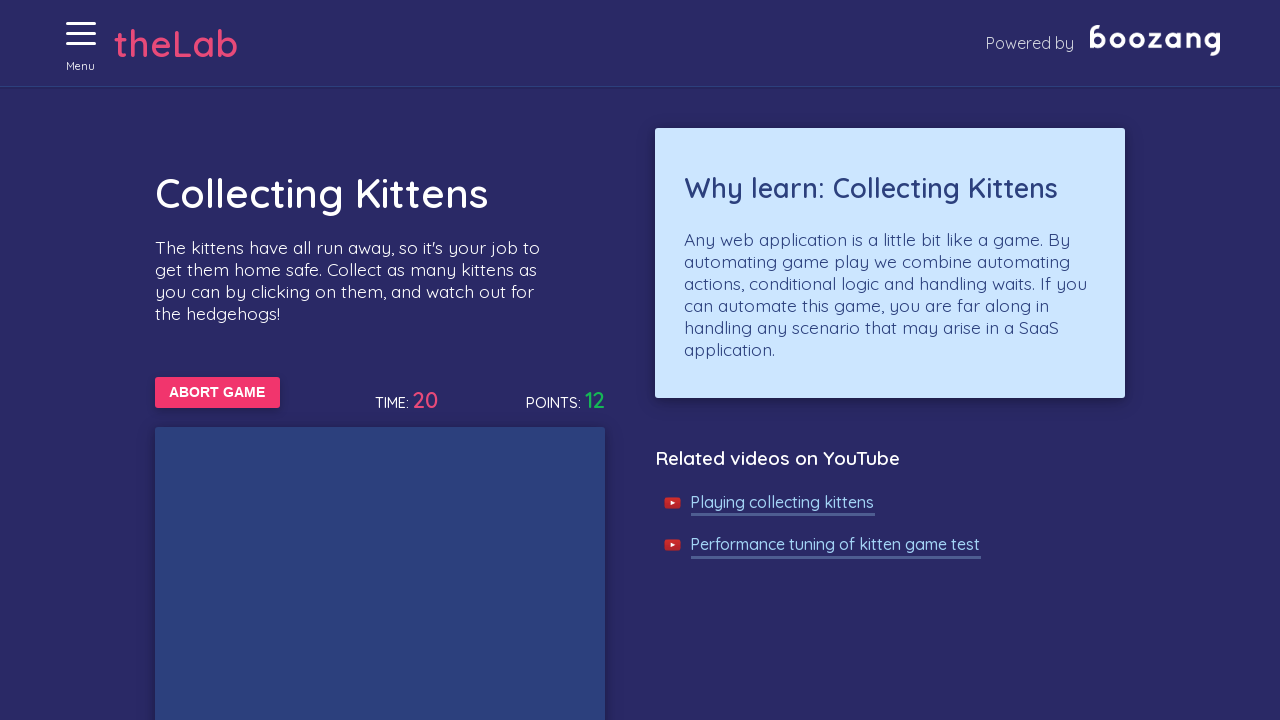

No kitten visible, waiting for kitten to appear
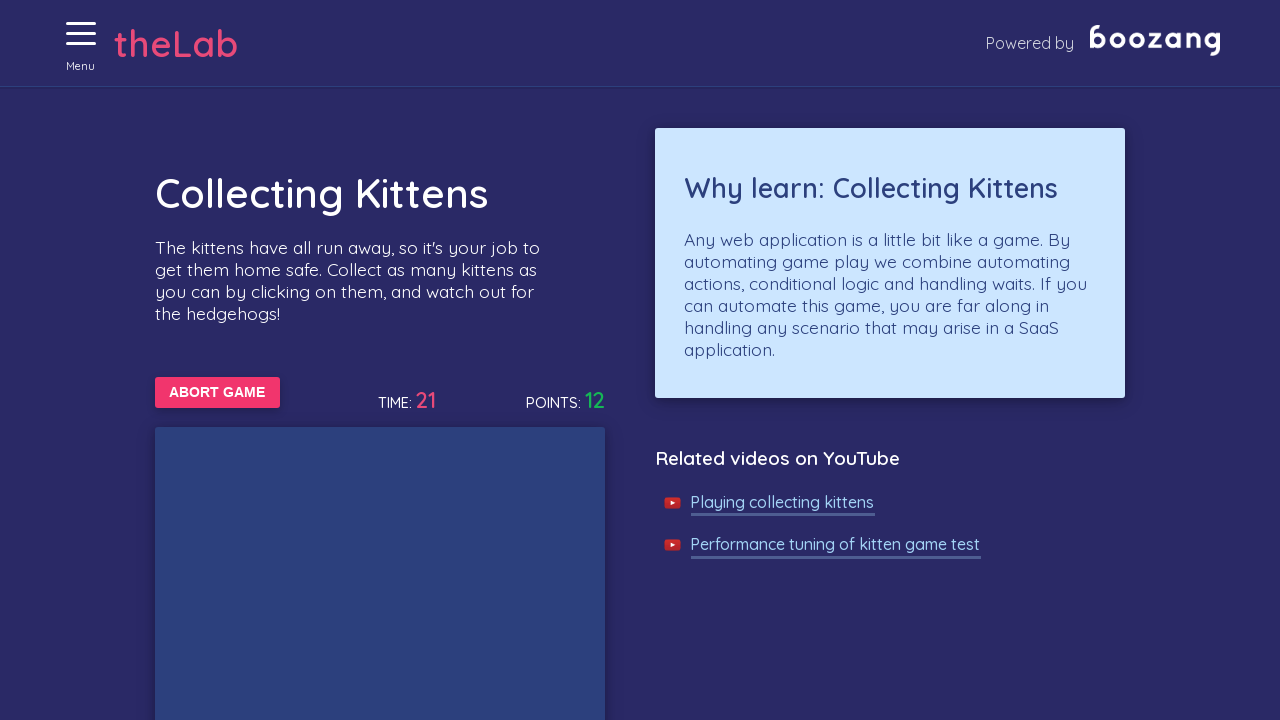

No kitten visible, waiting for kitten to appear
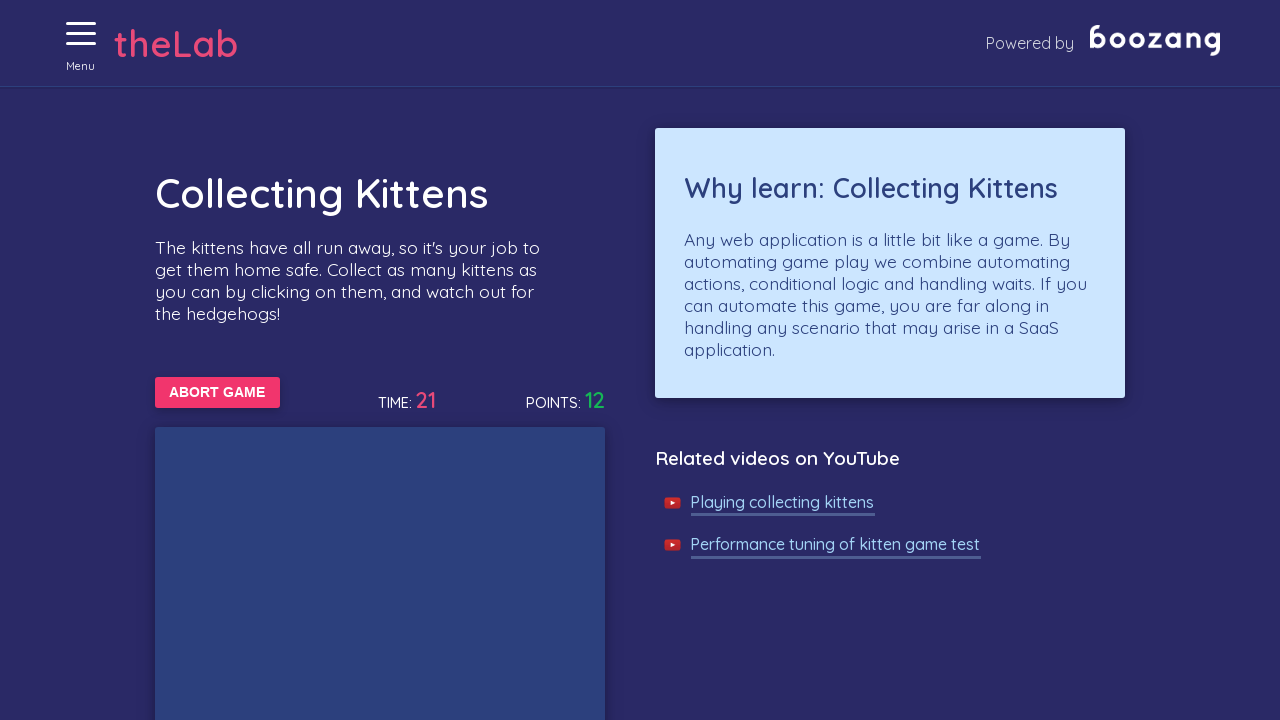

No kitten visible, waiting for kitten to appear
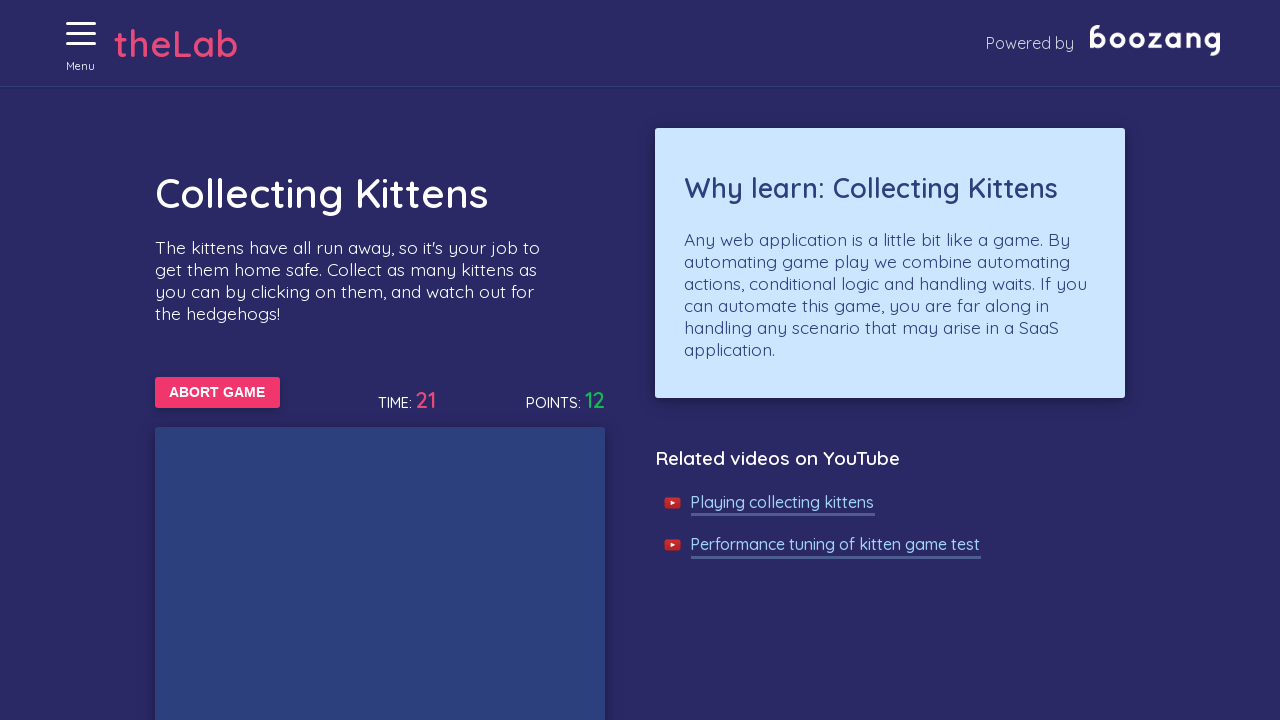

No kitten visible, waiting for kitten to appear
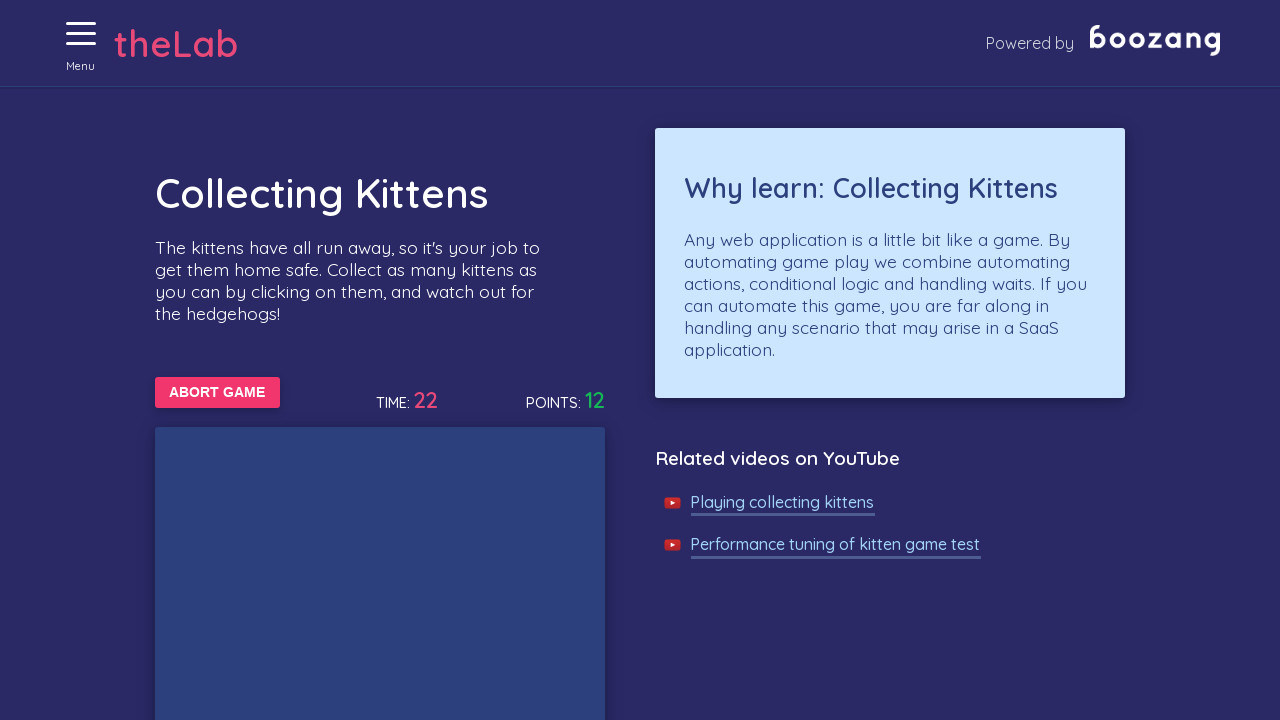

Clicked on a kitten to collect it at (542, 360) on //img[@alt='Cat']
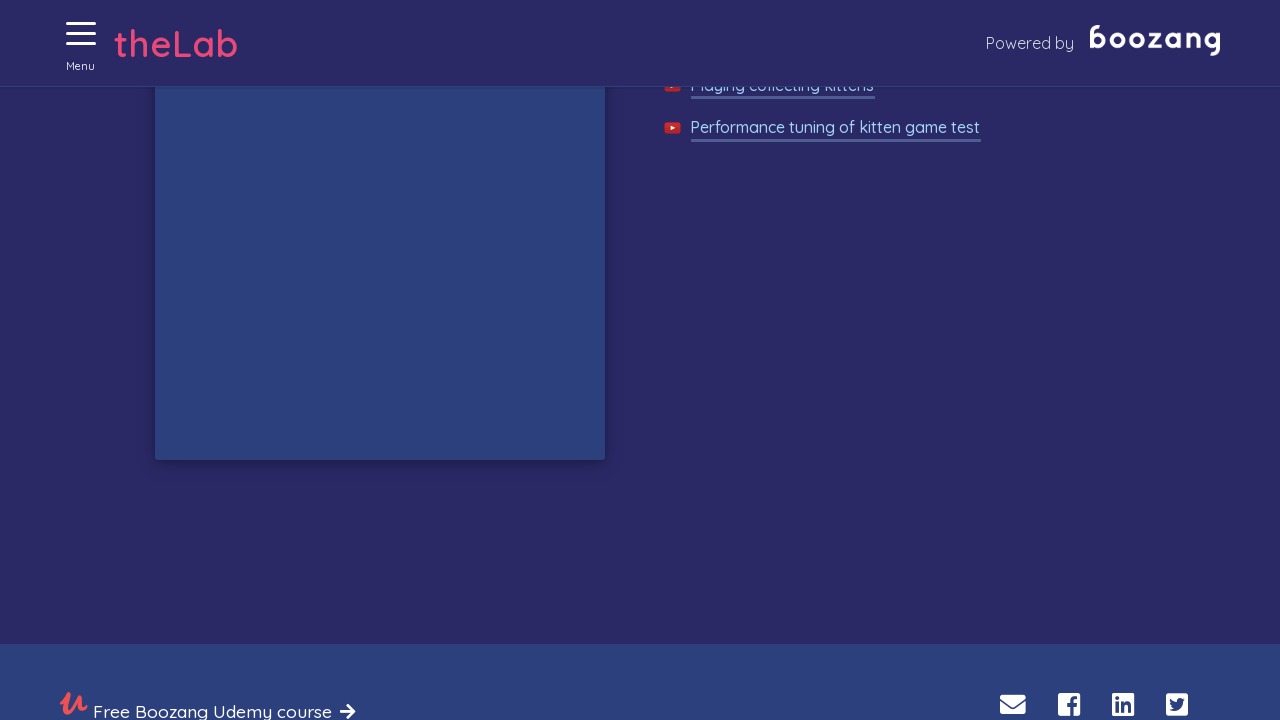

No kitten visible, waiting for kitten to appear
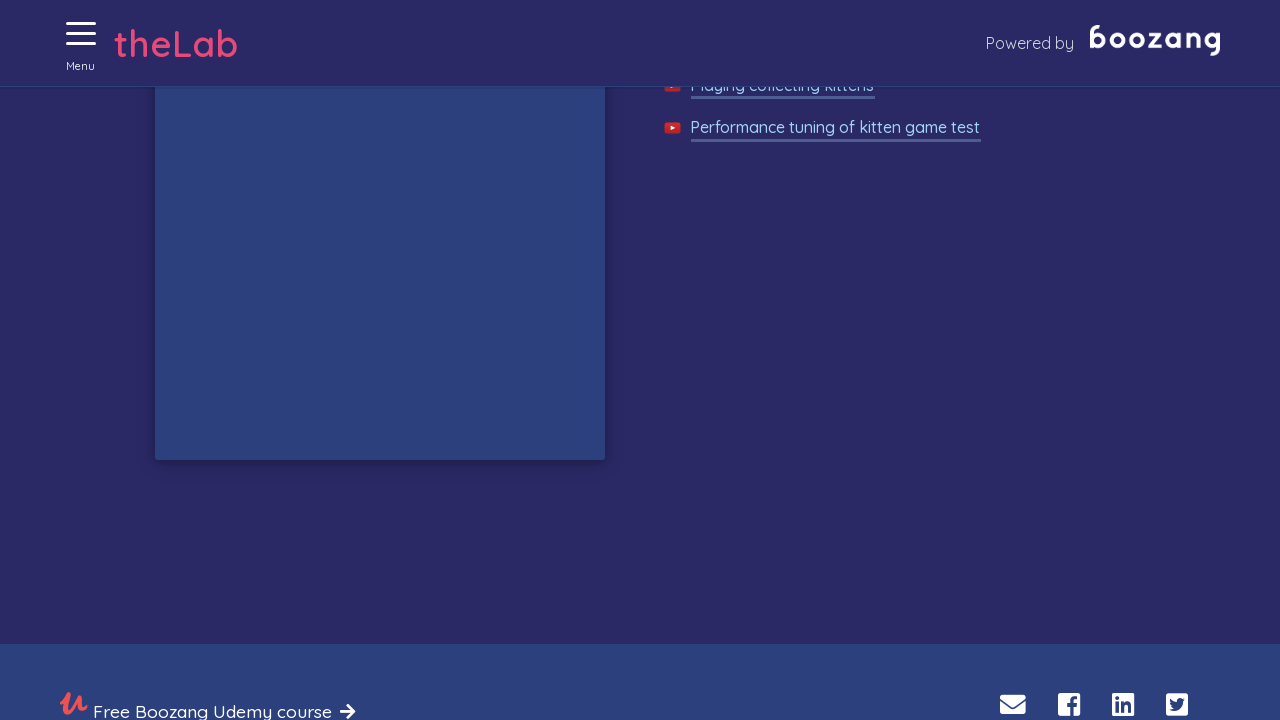

No kitten visible, waiting for kitten to appear
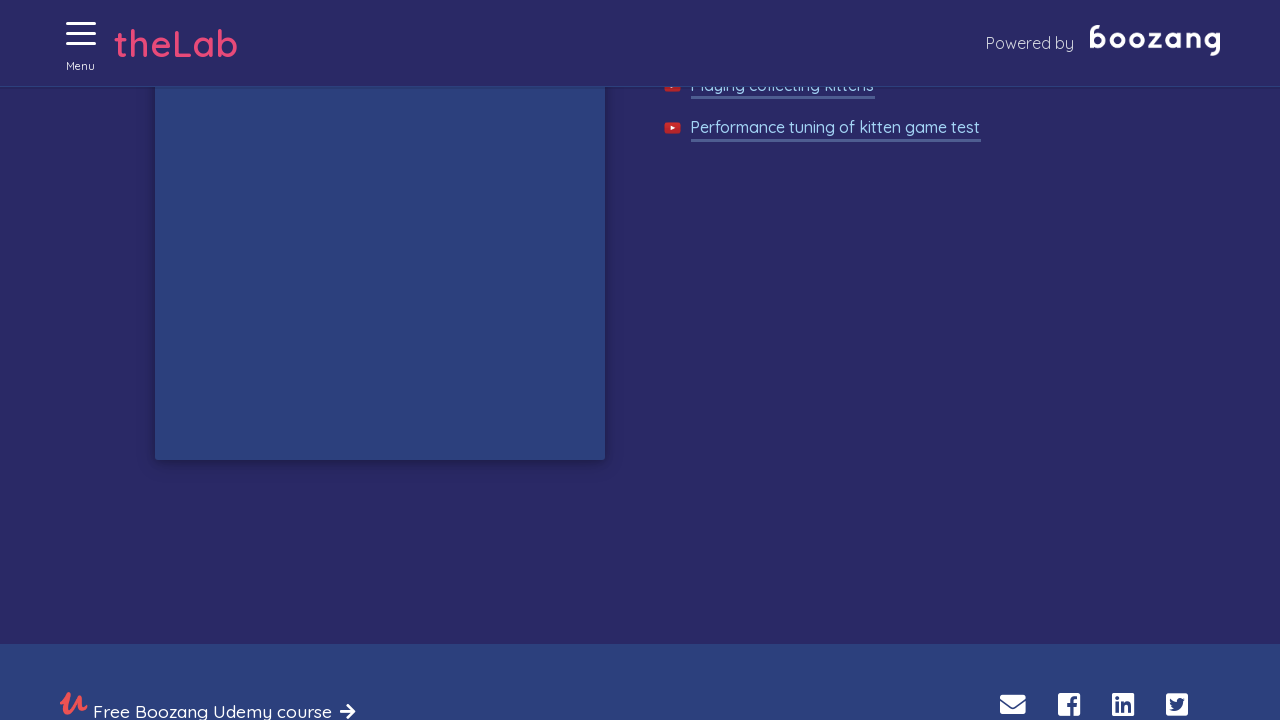

No kitten visible, waiting for kitten to appear
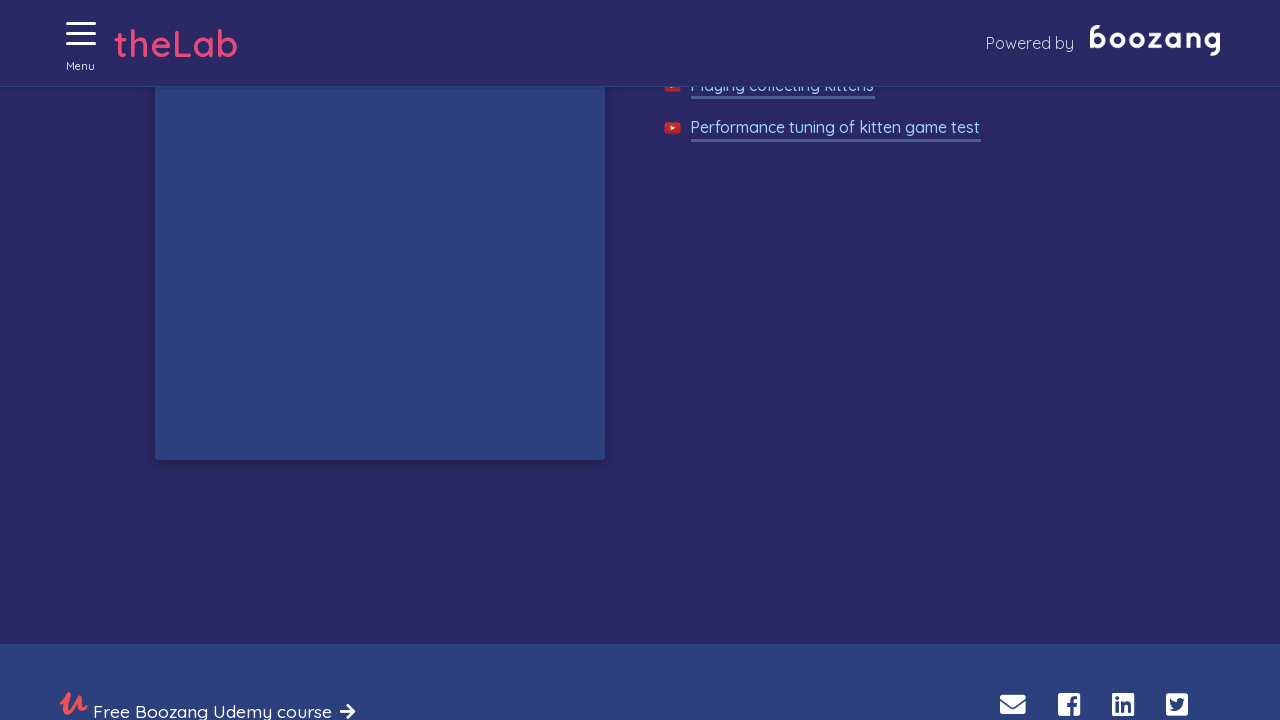

No kitten visible, waiting for kitten to appear
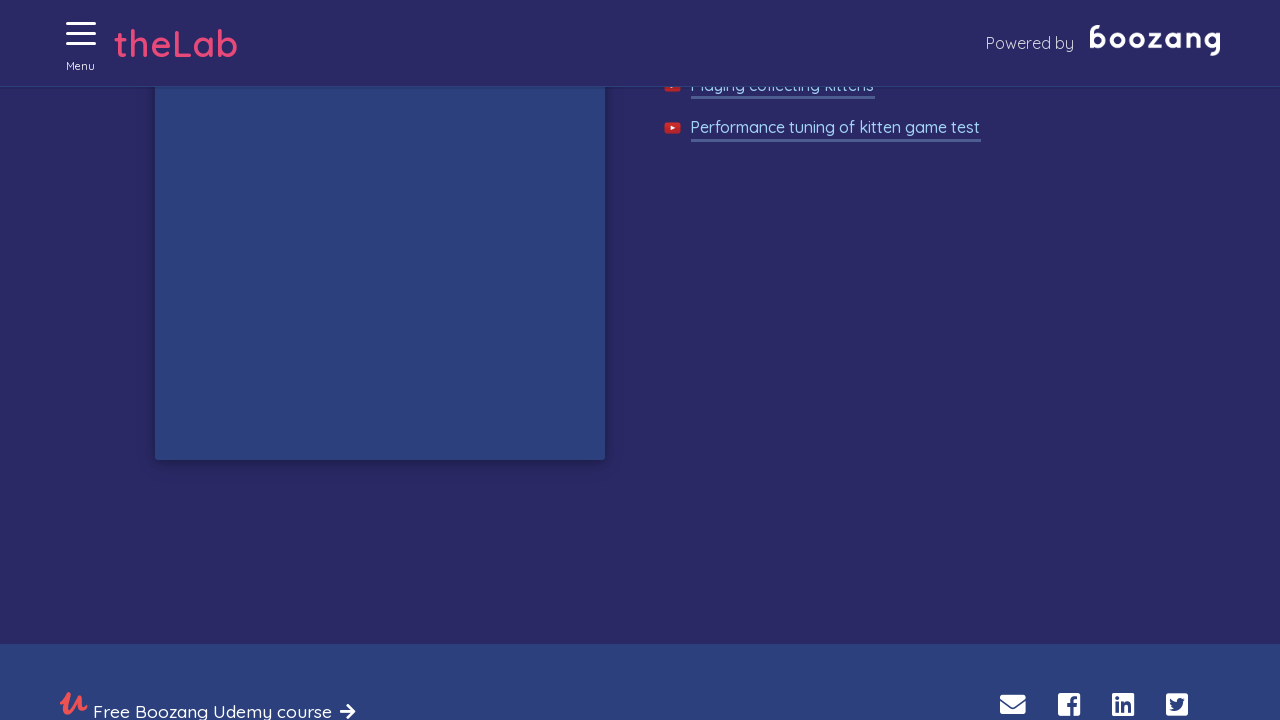

No kitten visible, waiting for kitten to appear
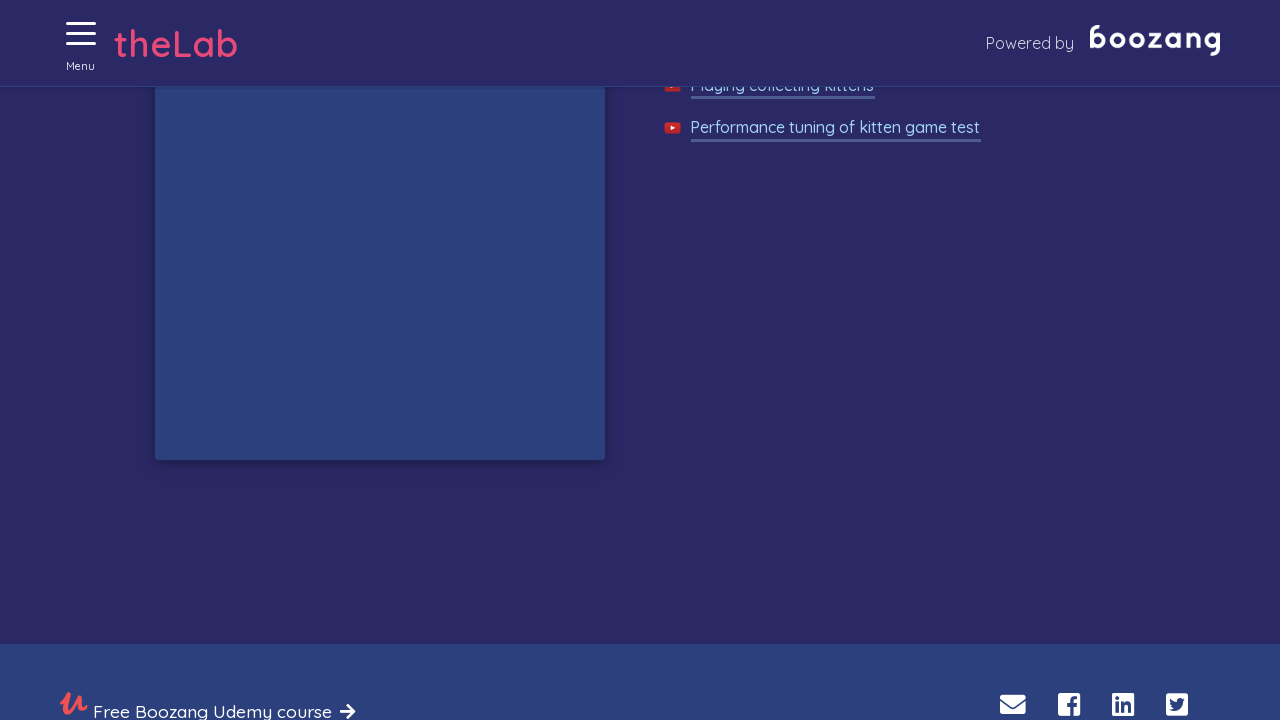

No kitten visible, waiting for kitten to appear
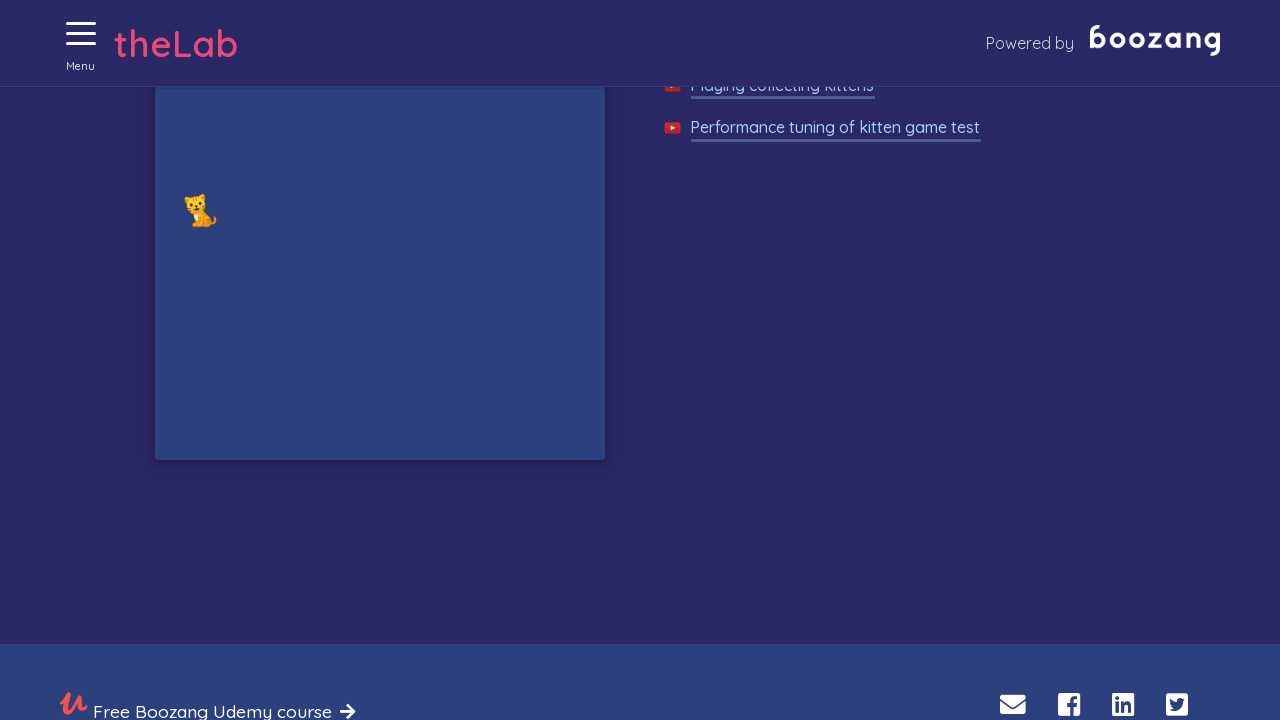

Clicked on a kitten to collect it at (200, 210) on //img[@alt='Cat']
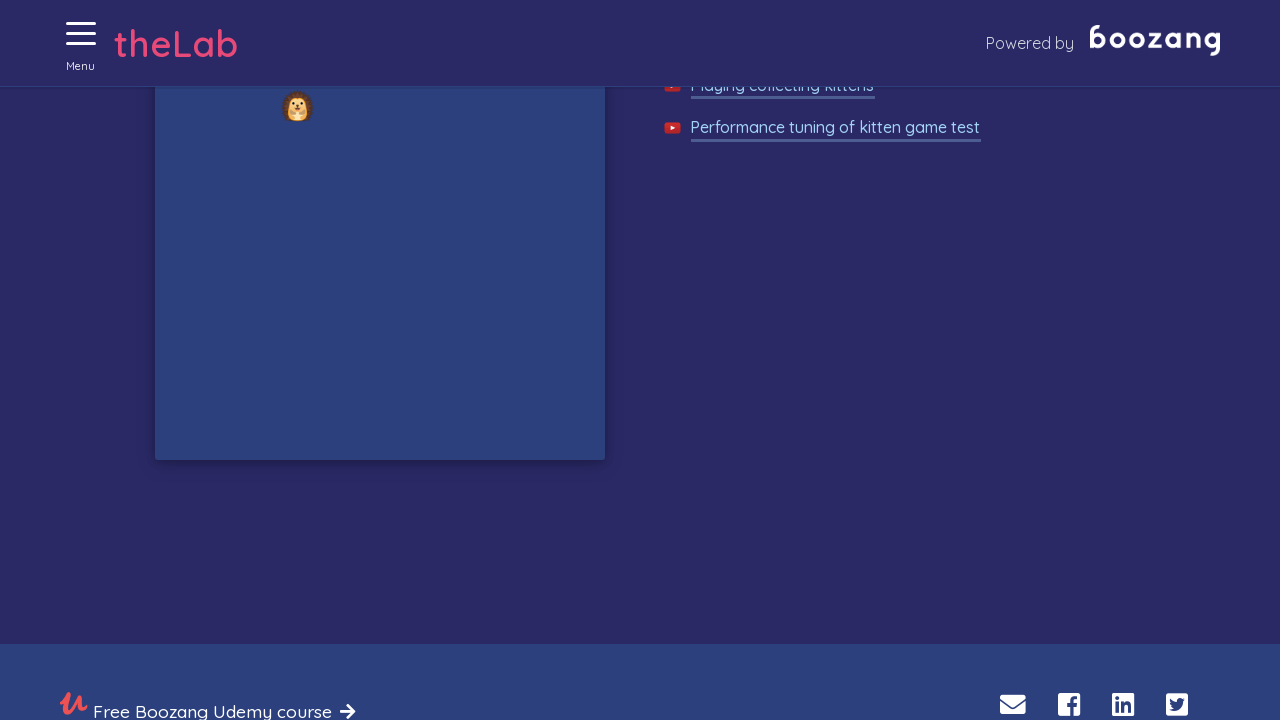

No kitten visible, waiting for kitten to appear
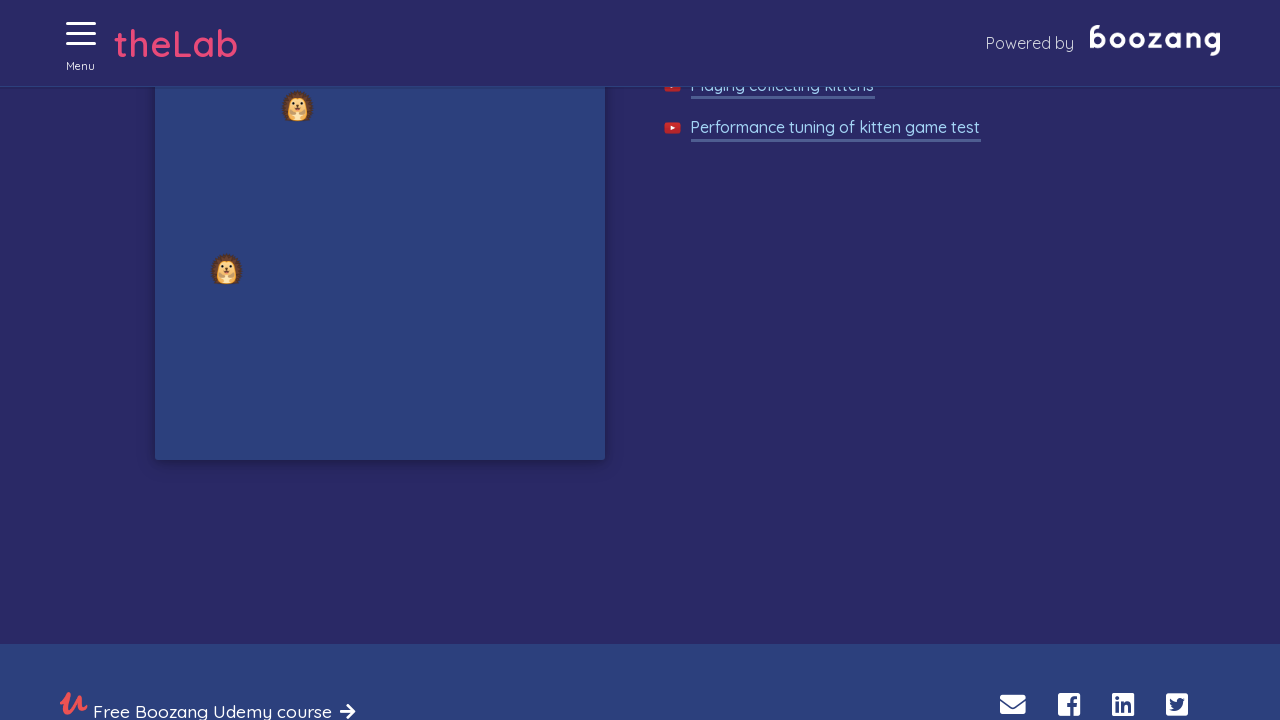

No kitten visible, waiting for kitten to appear
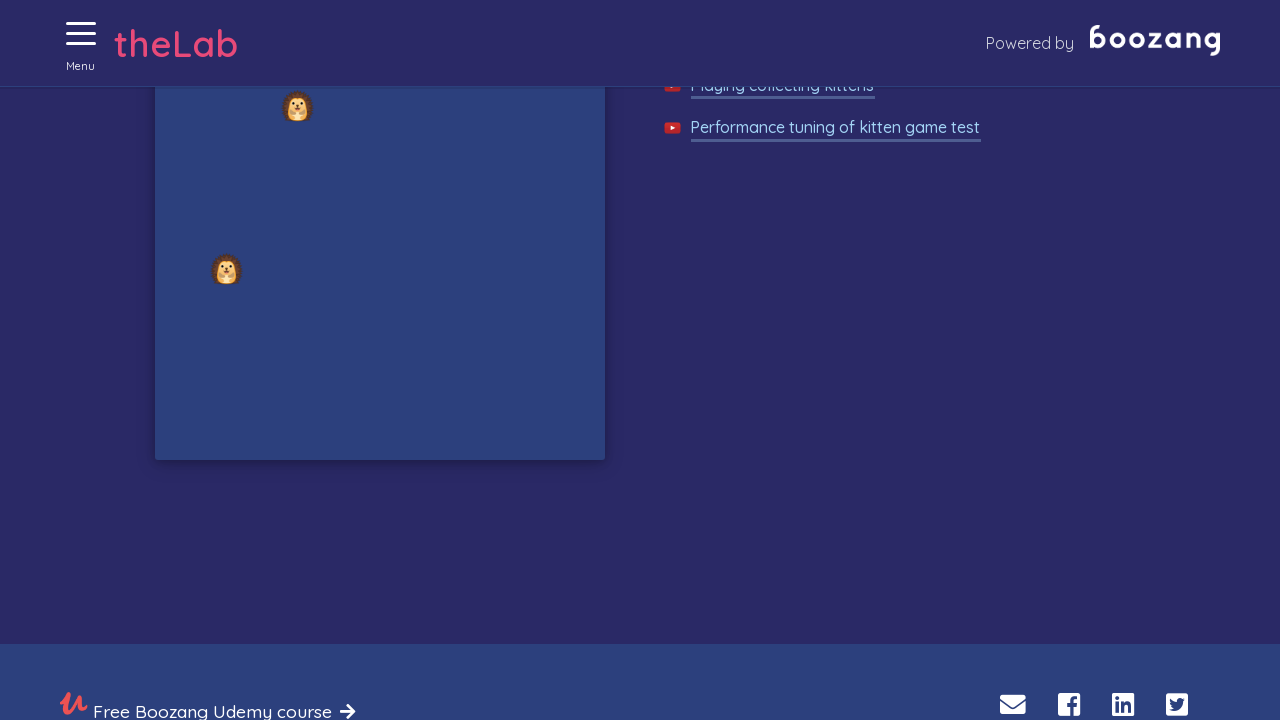

No kitten visible, waiting for kitten to appear
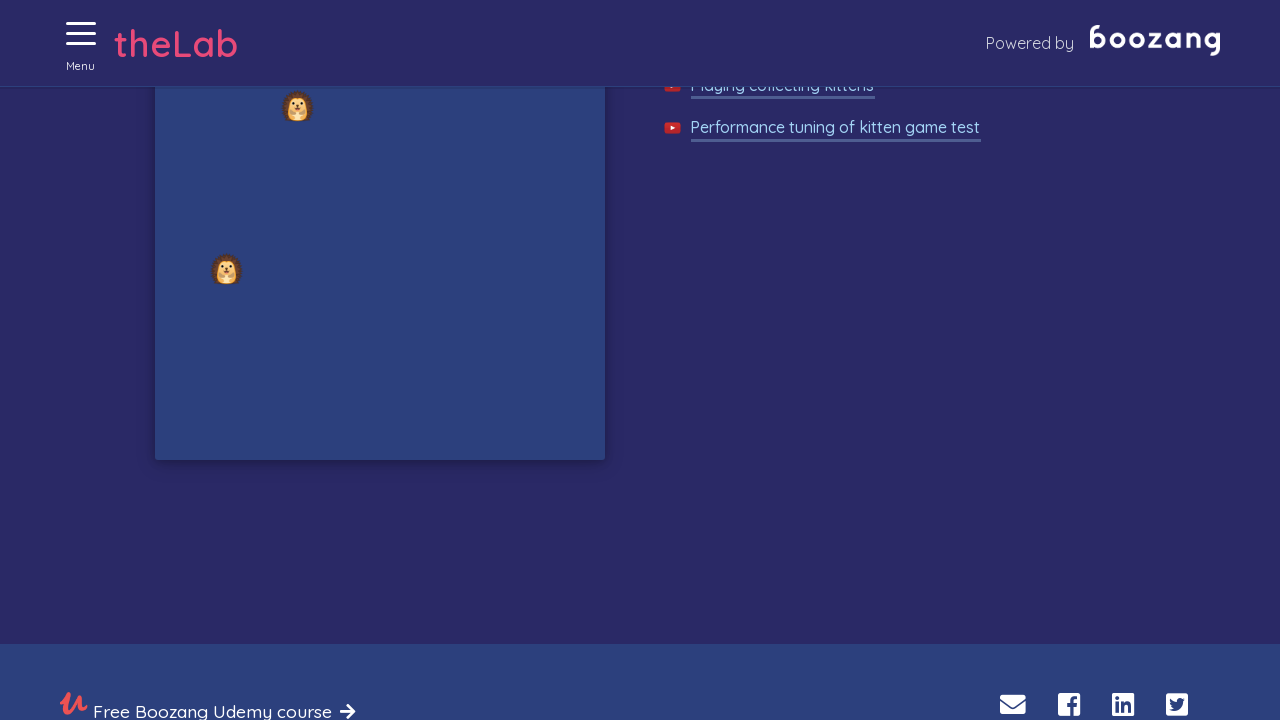

No kitten visible, waiting for kitten to appear
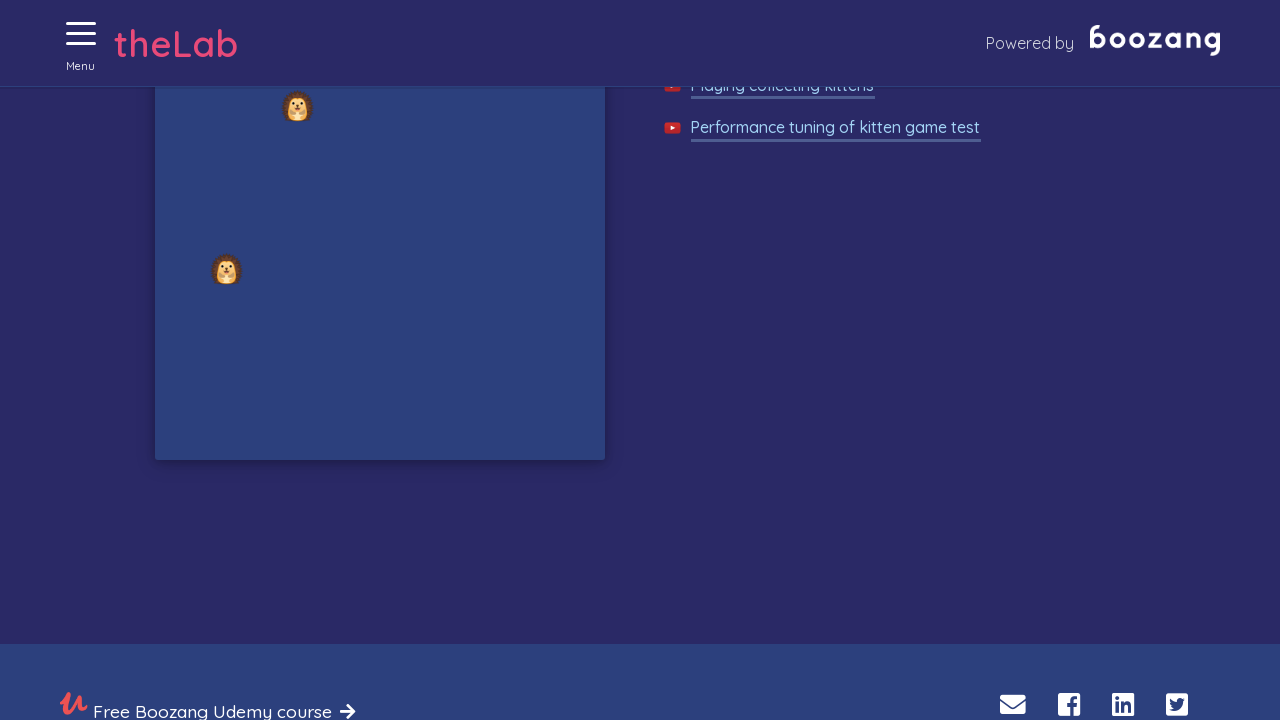

No kitten visible, waiting for kitten to appear
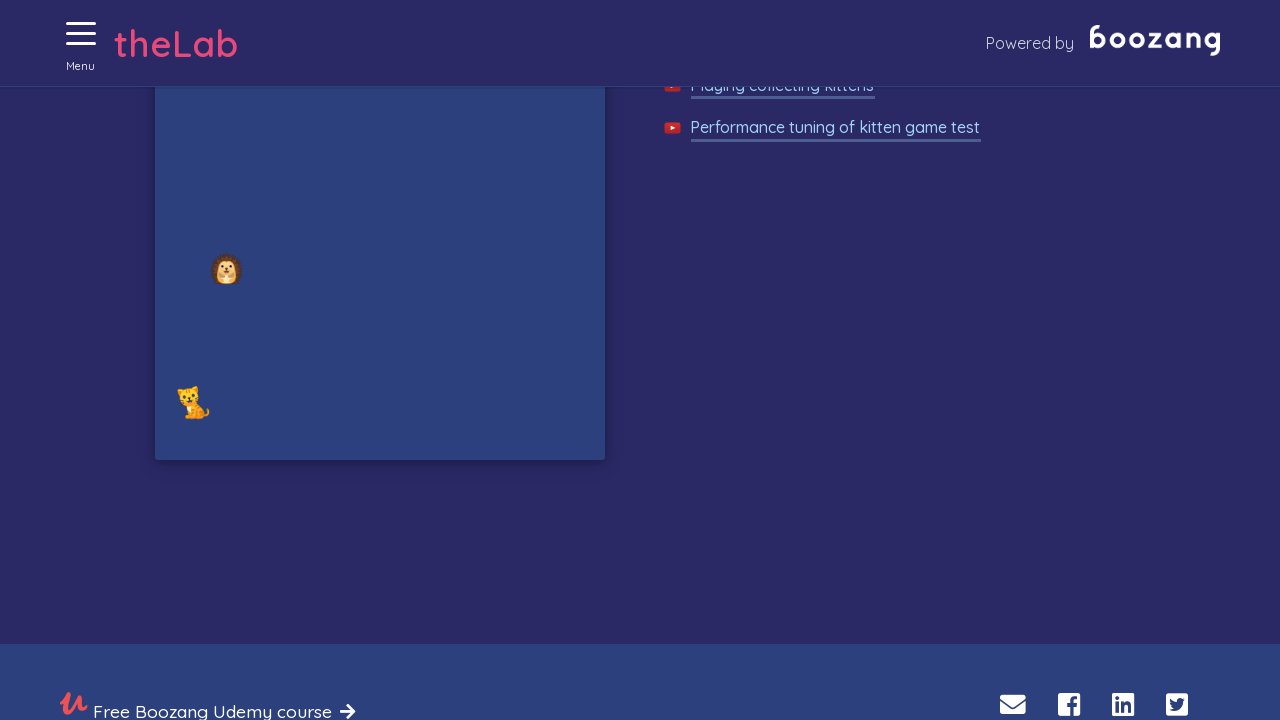

Clicked on a kitten to collect it at (194, 402) on //img[@alt='Cat']
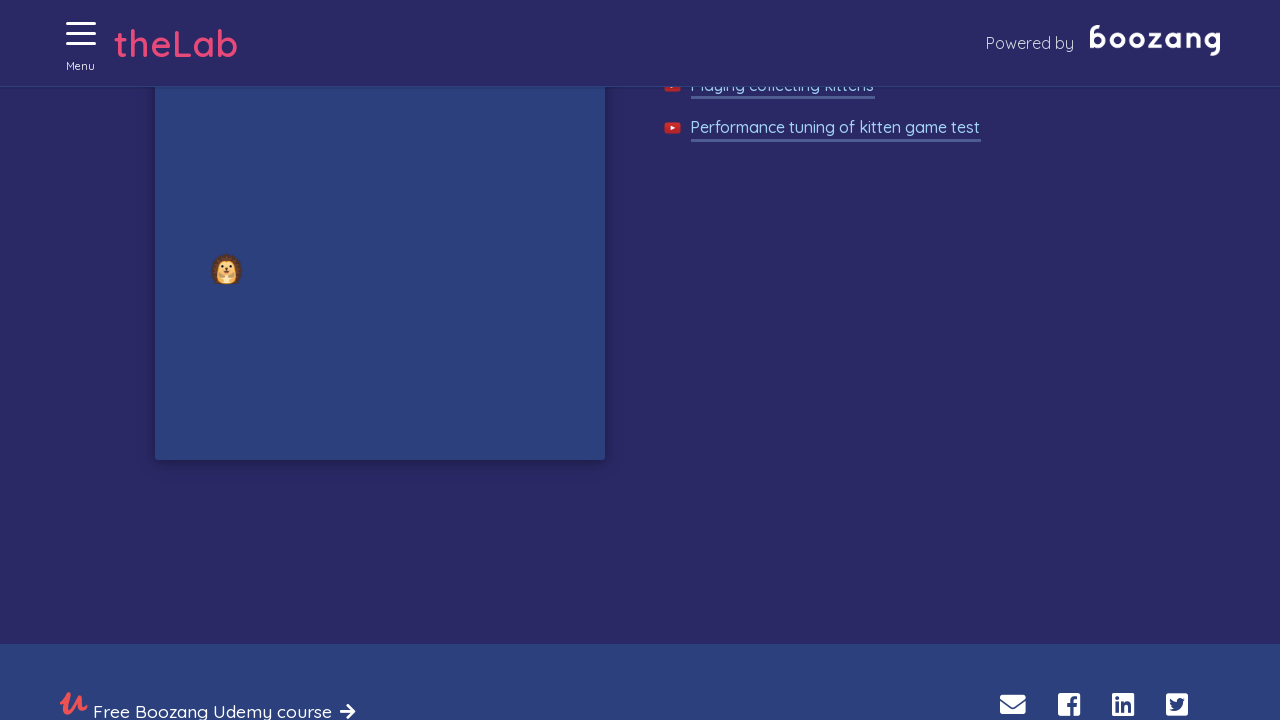

No kitten visible, waiting for kitten to appear
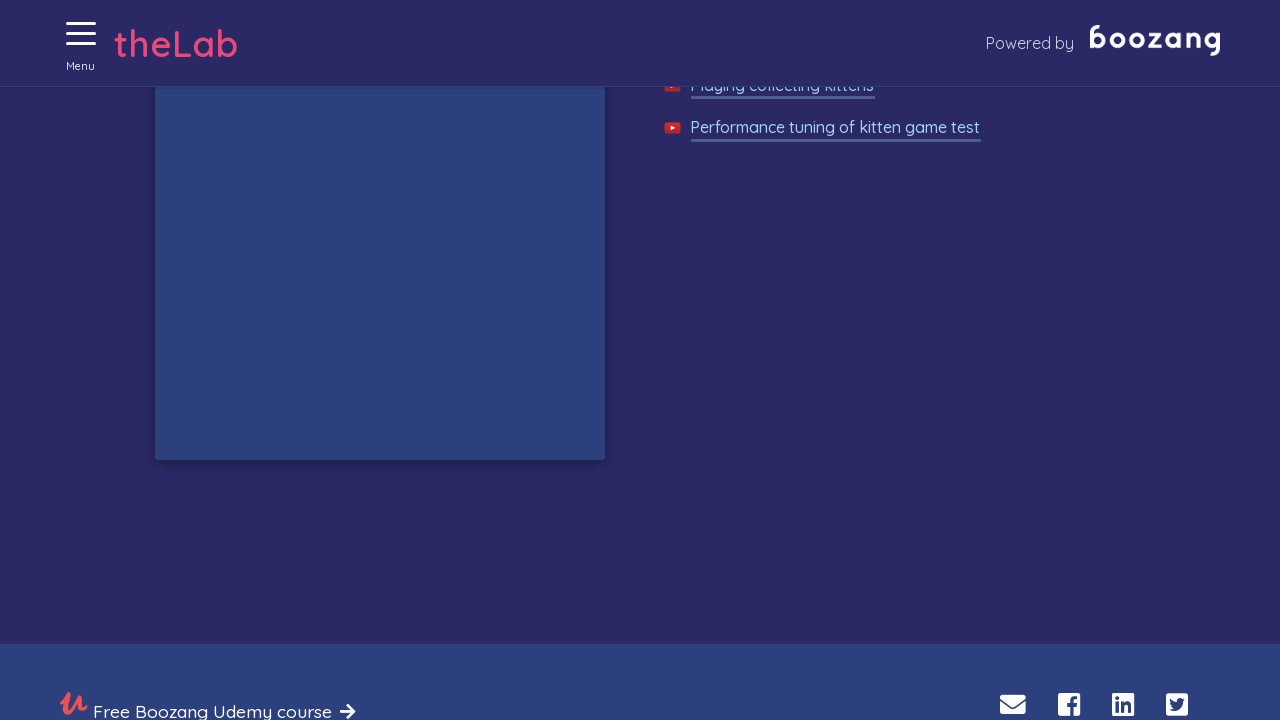

No kitten visible, waiting for kitten to appear
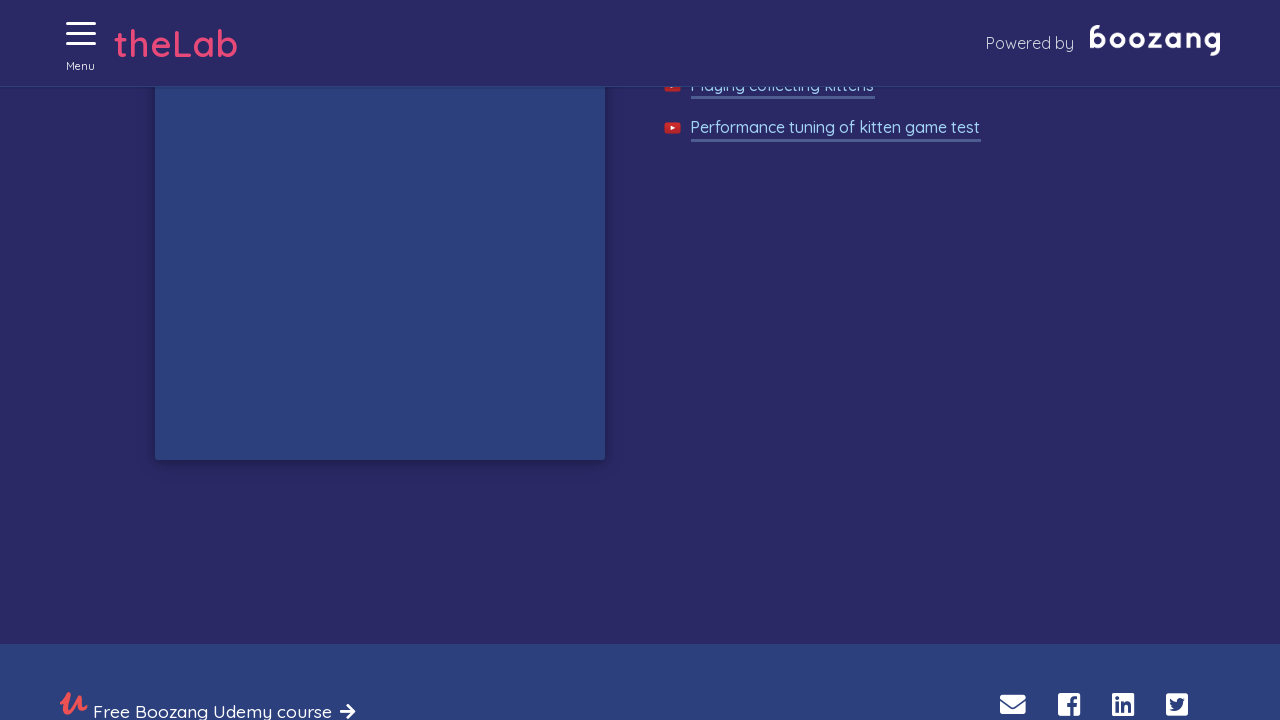

No kitten visible, waiting for kitten to appear
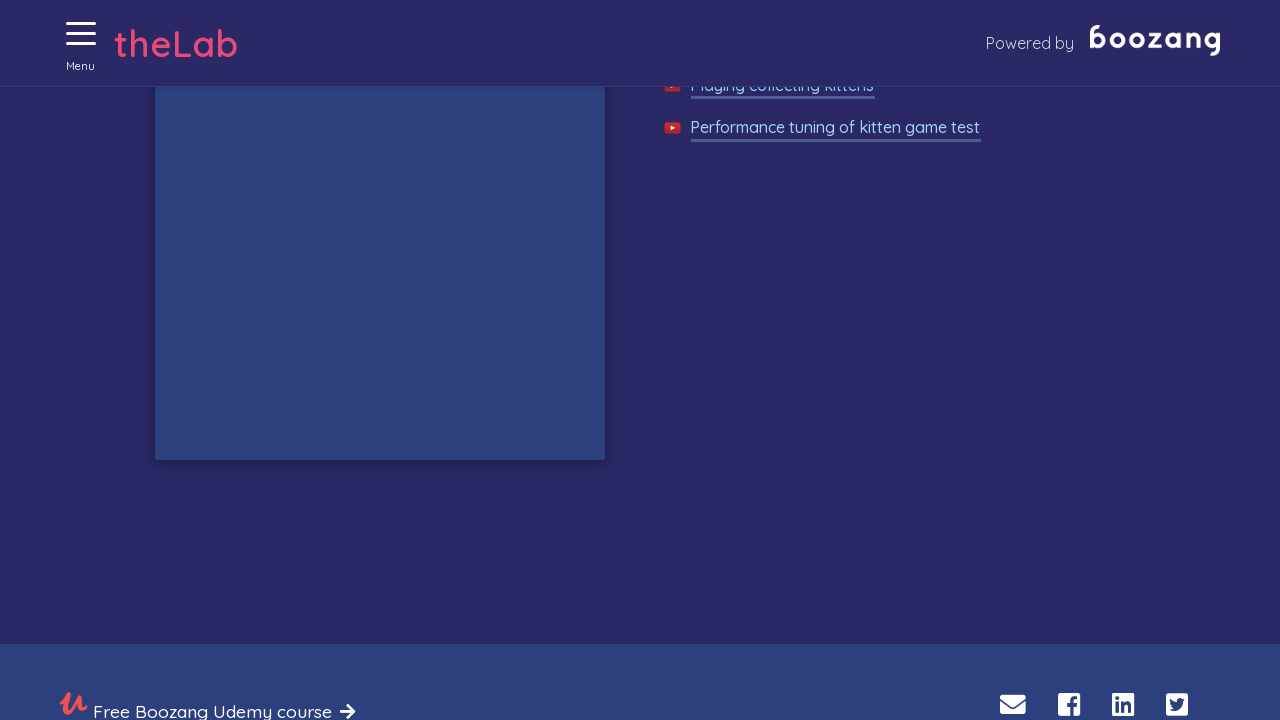

Clicked on a kitten to collect it at (488, 308) on //img[@alt='Cat']
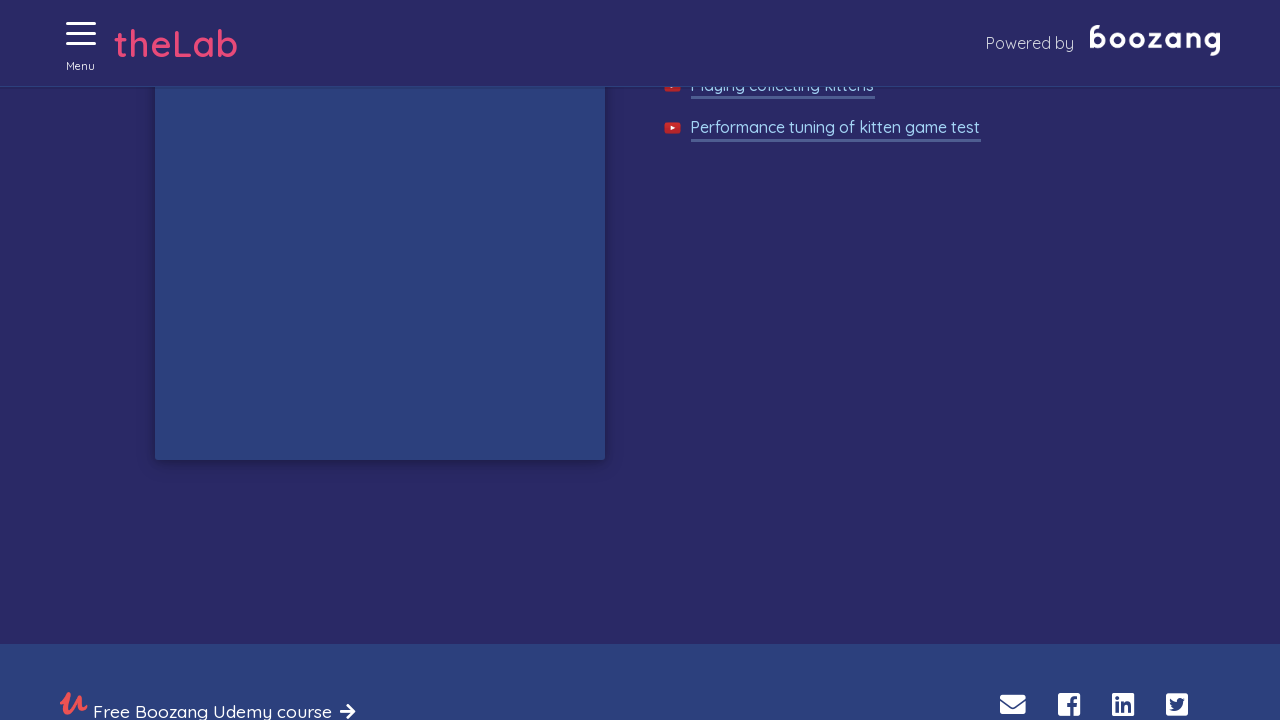

No kitten visible, waiting for kitten to appear
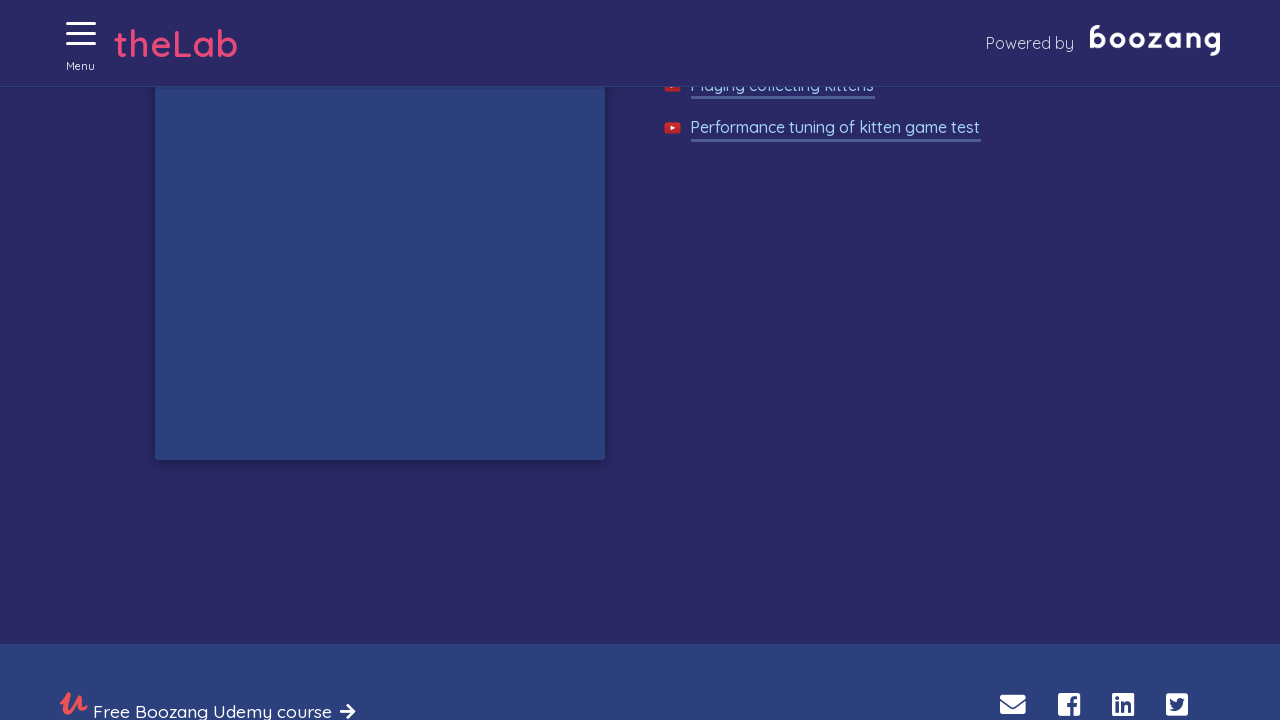

No kitten visible, waiting for kitten to appear
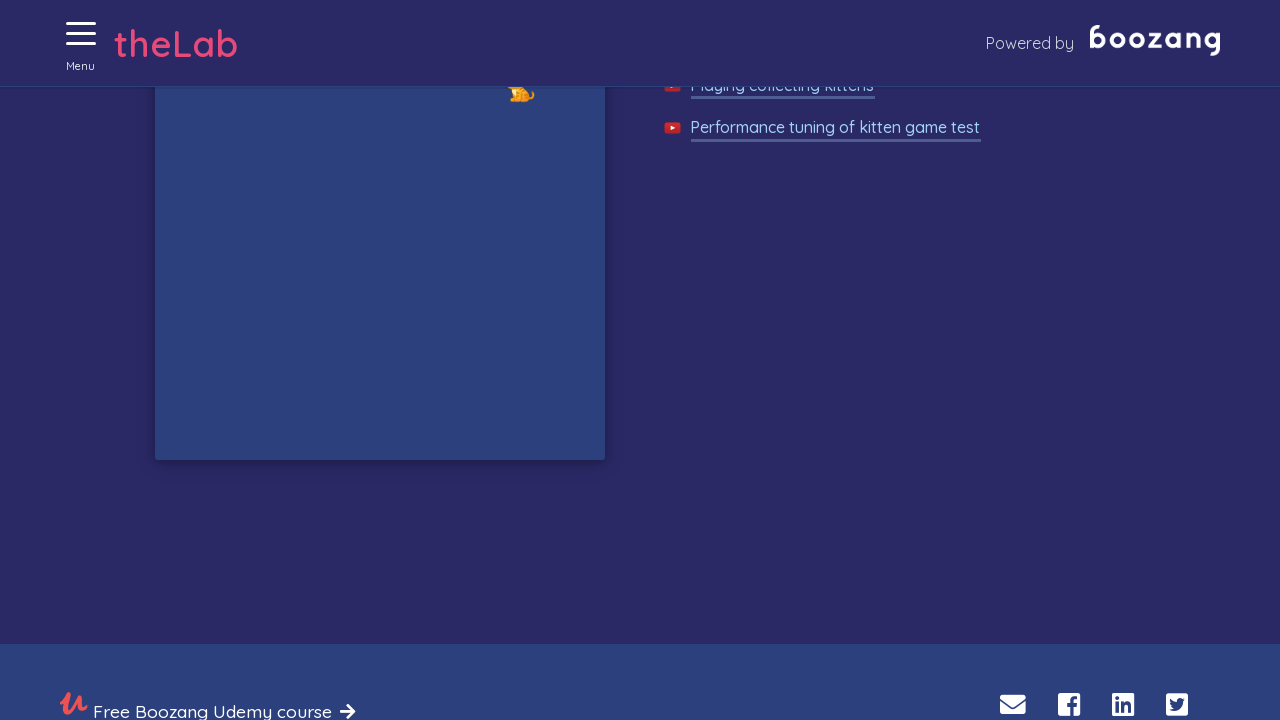

Clicked on a kitten to collect it at (518, 502) on //img[@alt='Cat']
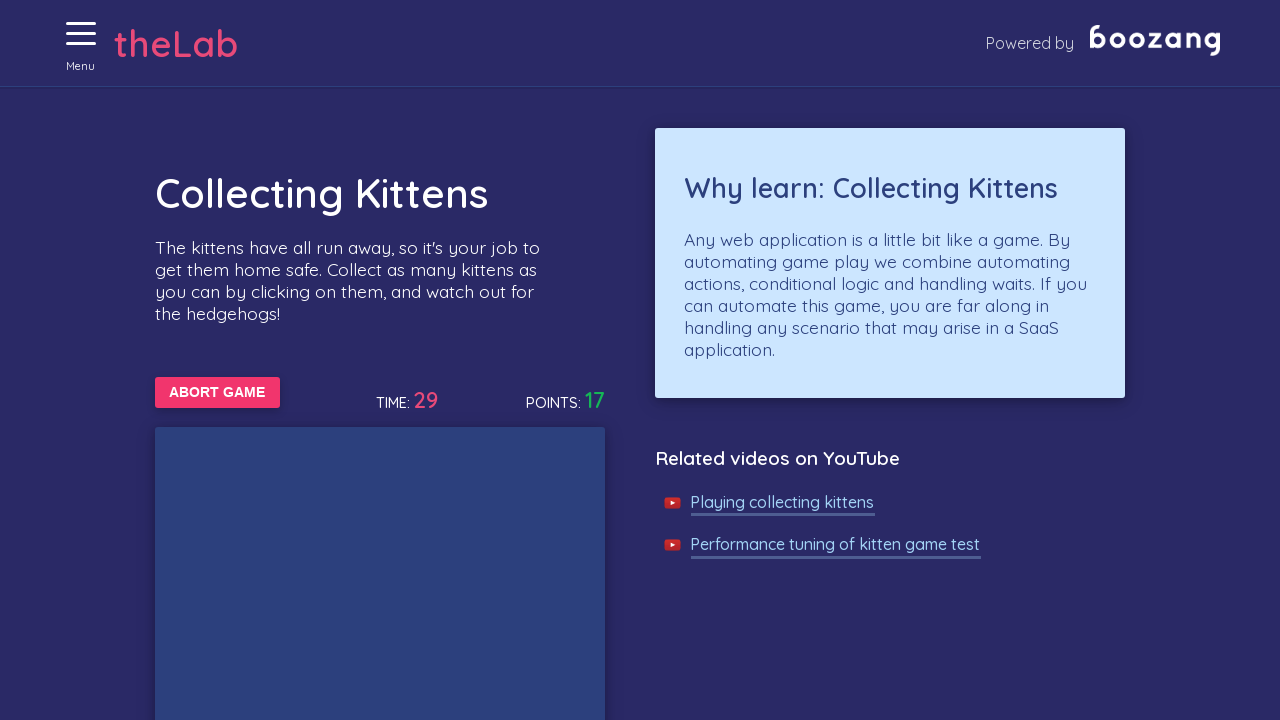

No kitten visible, waiting for kitten to appear
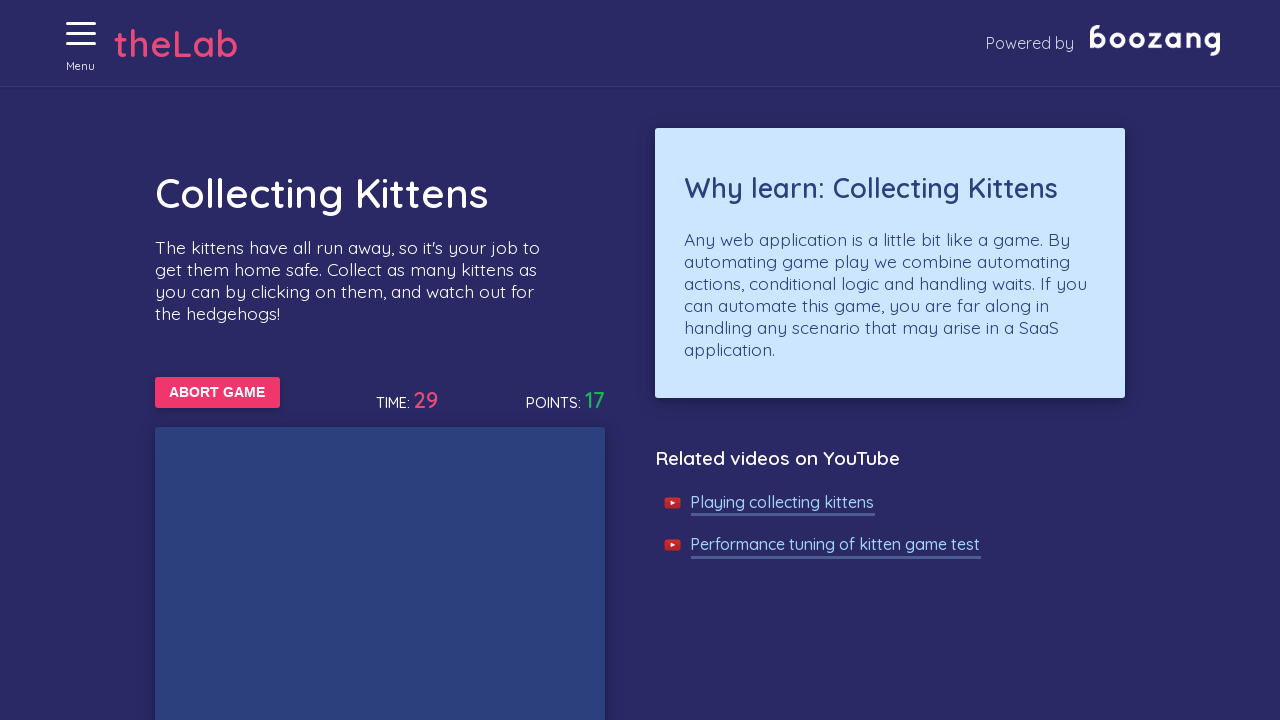

No kitten visible, waiting for kitten to appear
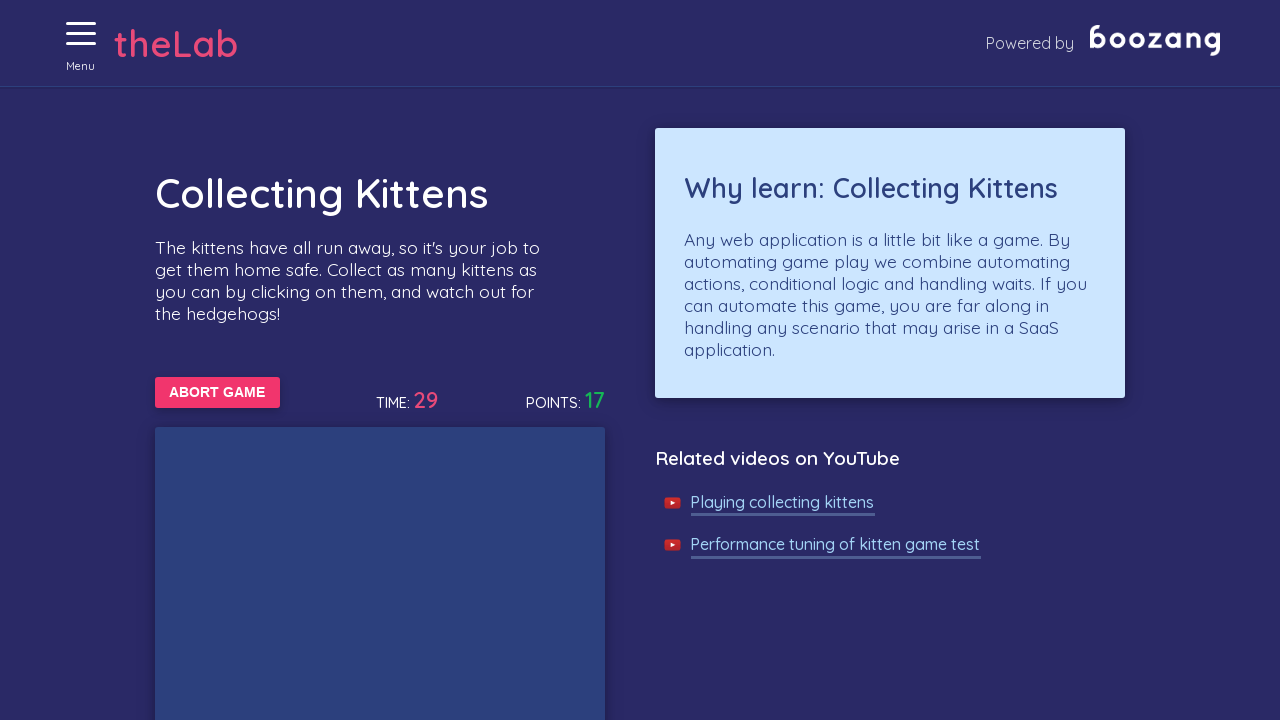

No kitten visible, waiting for kitten to appear
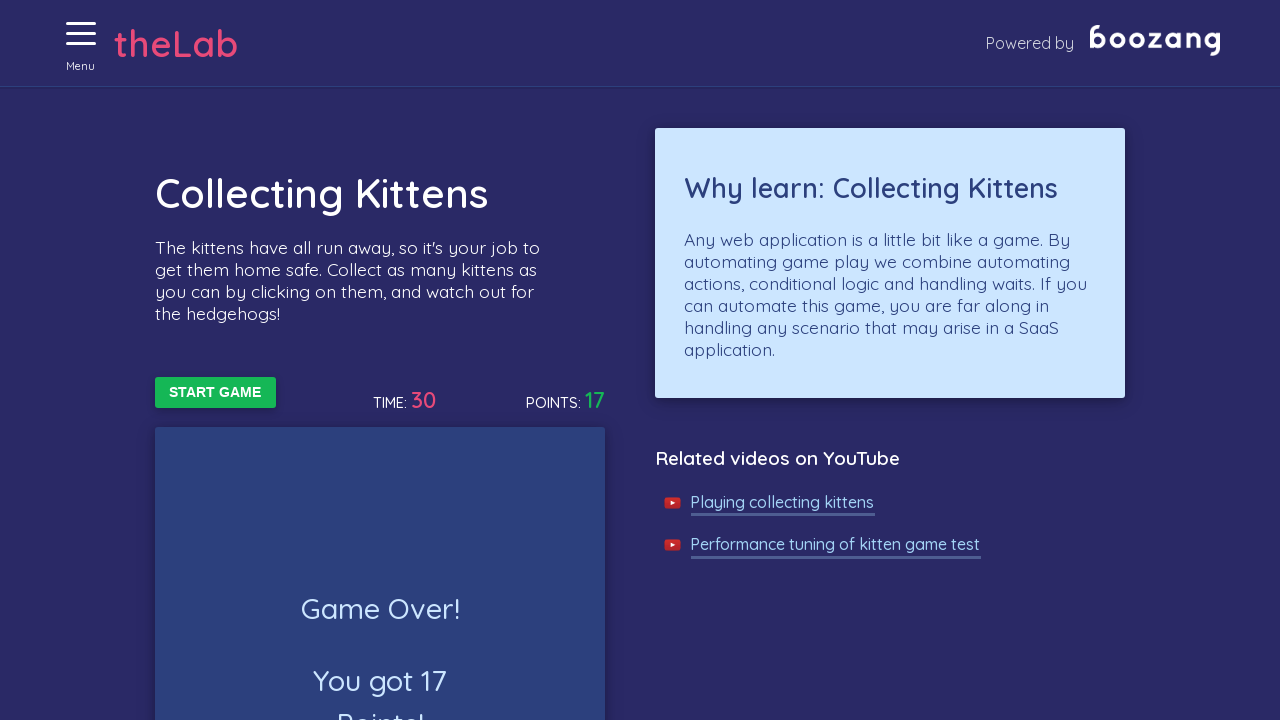

Game Over message confirmed - game completed
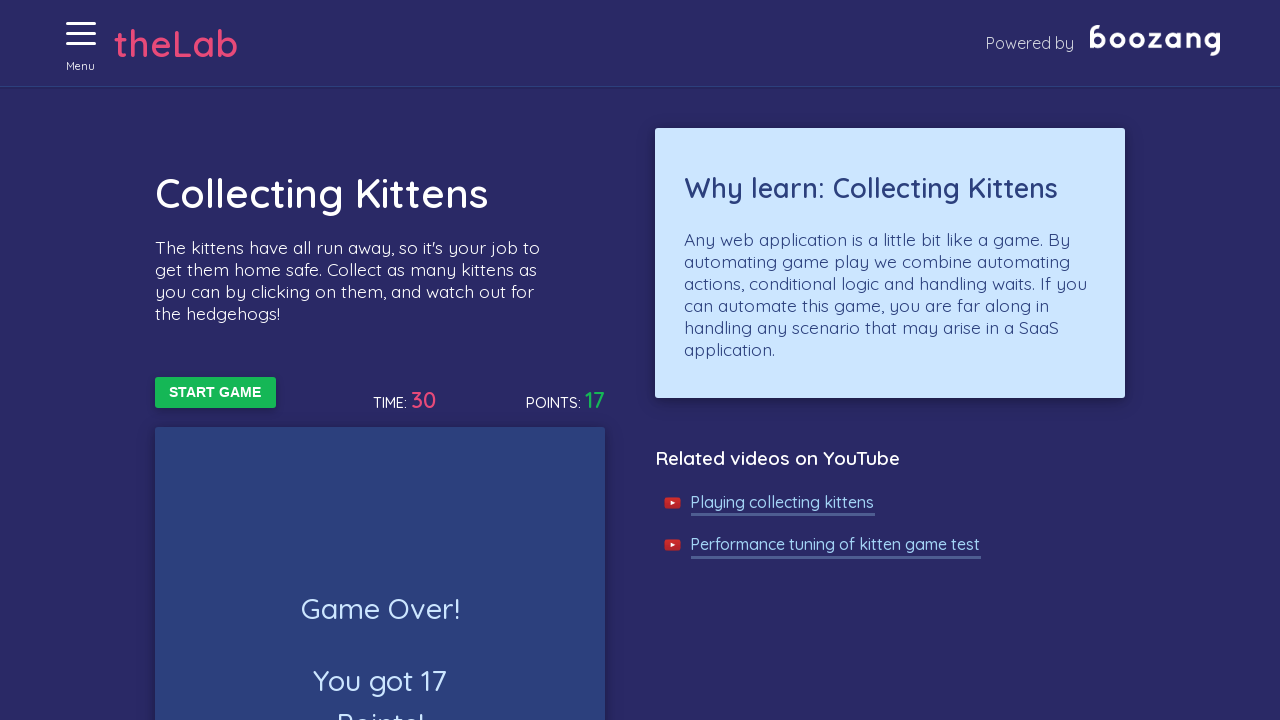

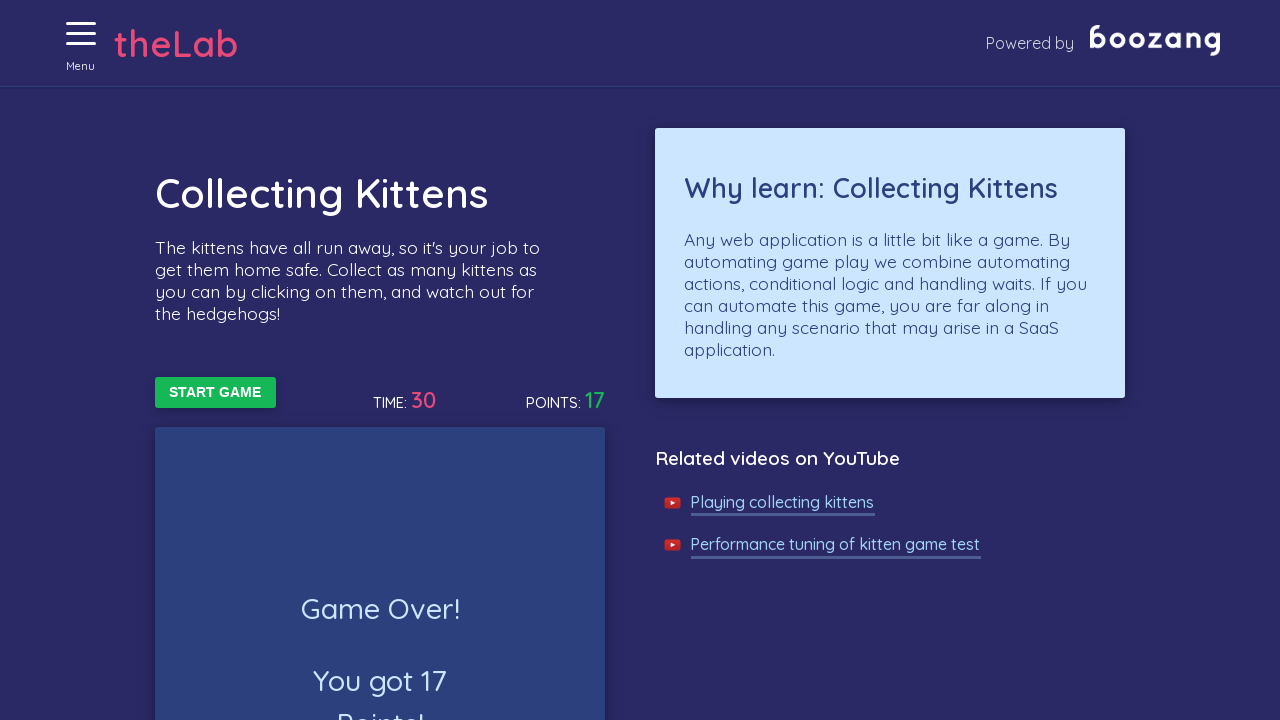